Navigates through book listings on the books.toscrape.com website, clicking on individual book titles to view their stock information and then returning to the main page

Starting URL: https://books.toscrape.com/

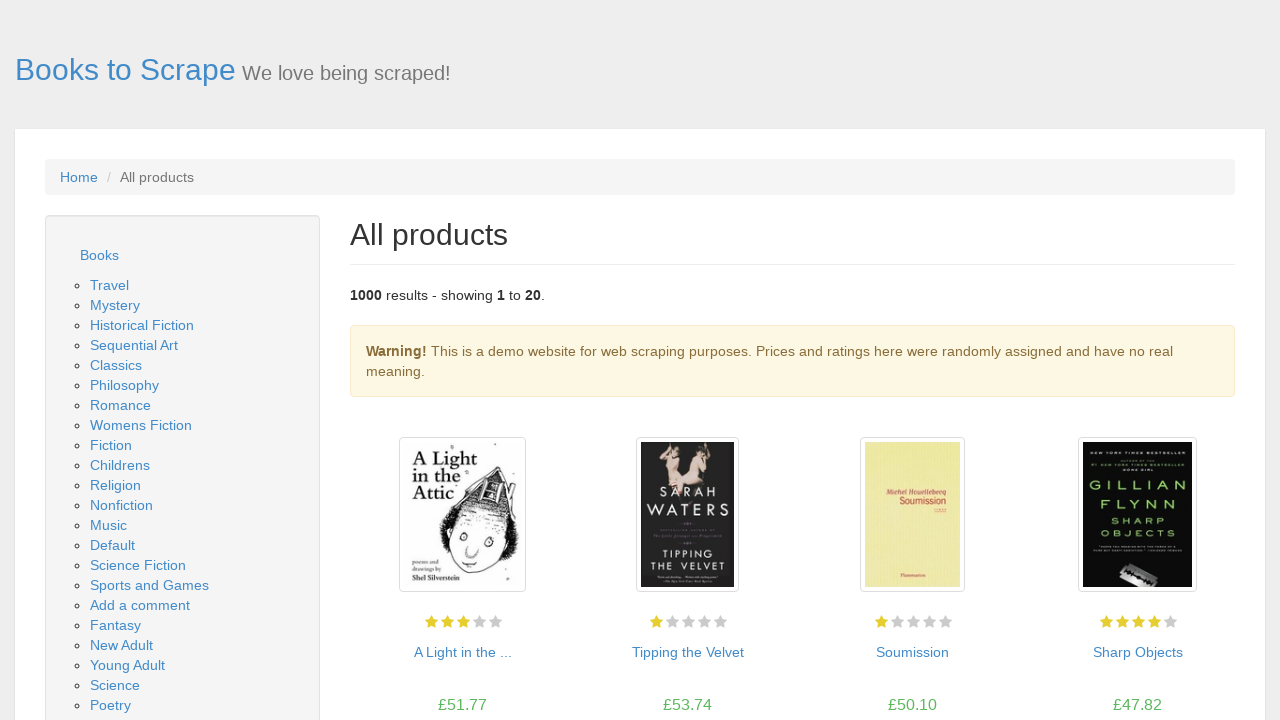

Clicked on book title 1 at (462, 652) on a >> nth=54
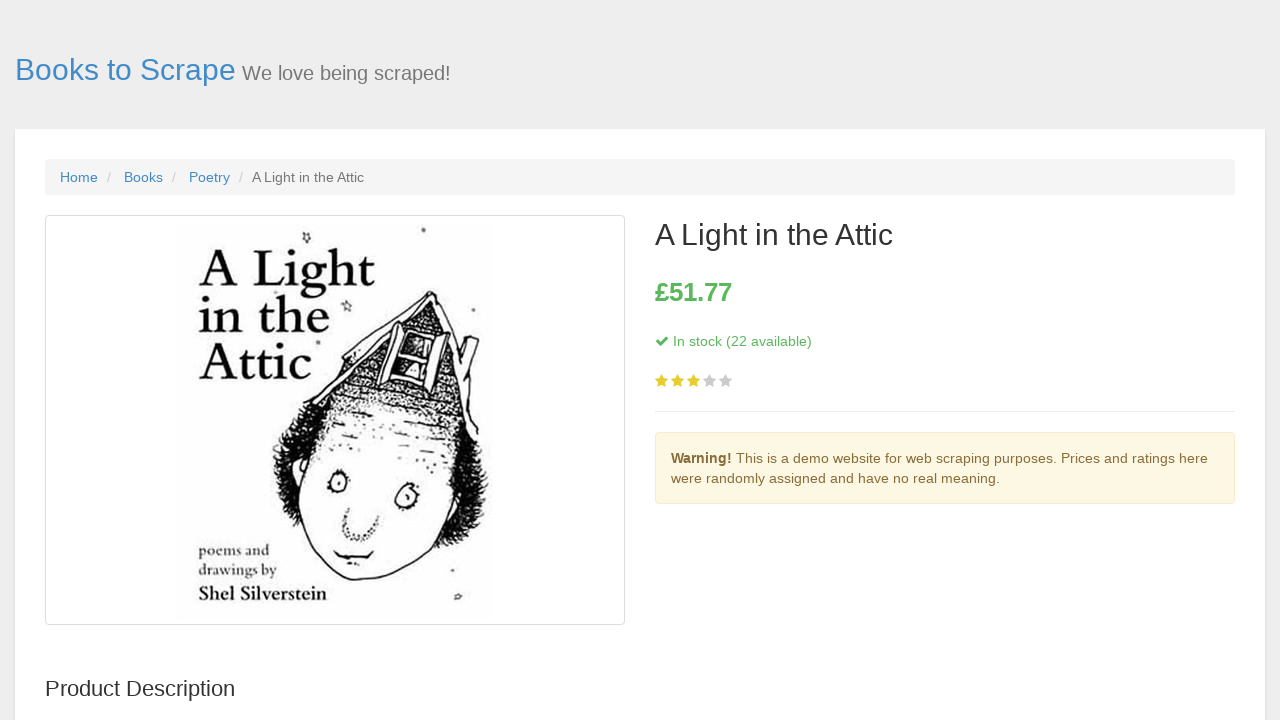

Stock information loaded for book 1
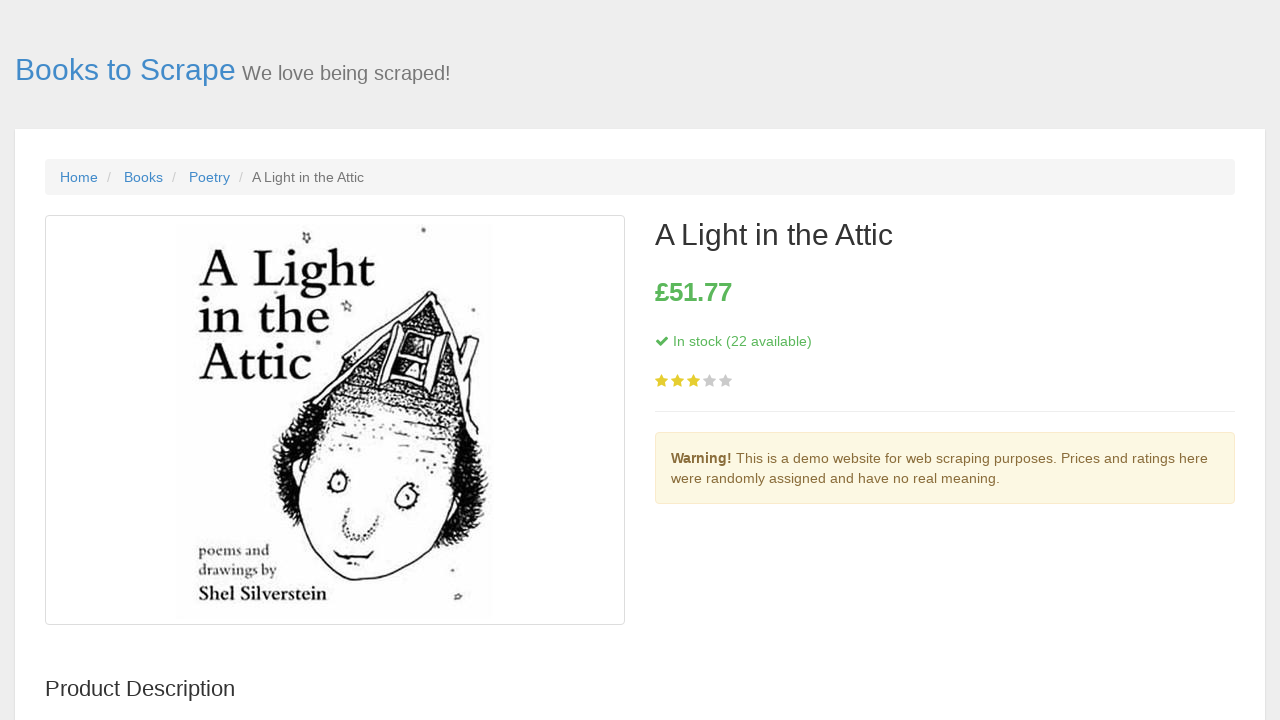

Navigated back to main page from book 1
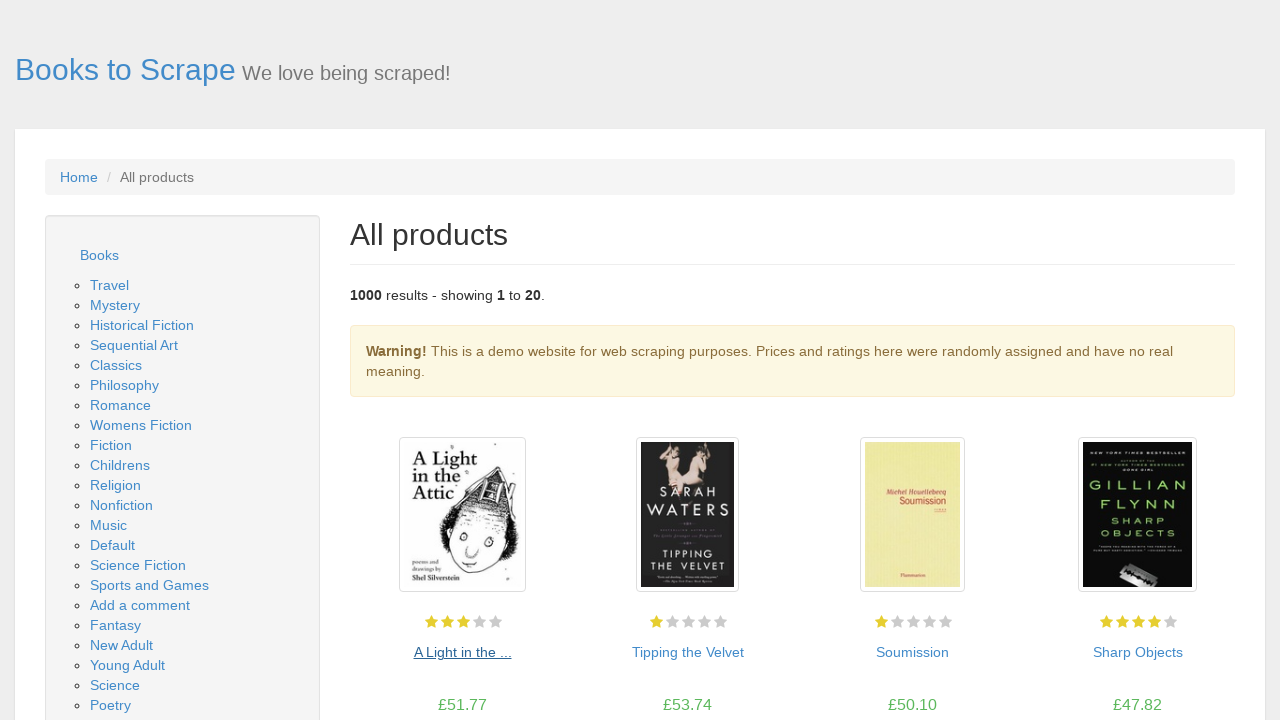

Book listings reloaded on main page
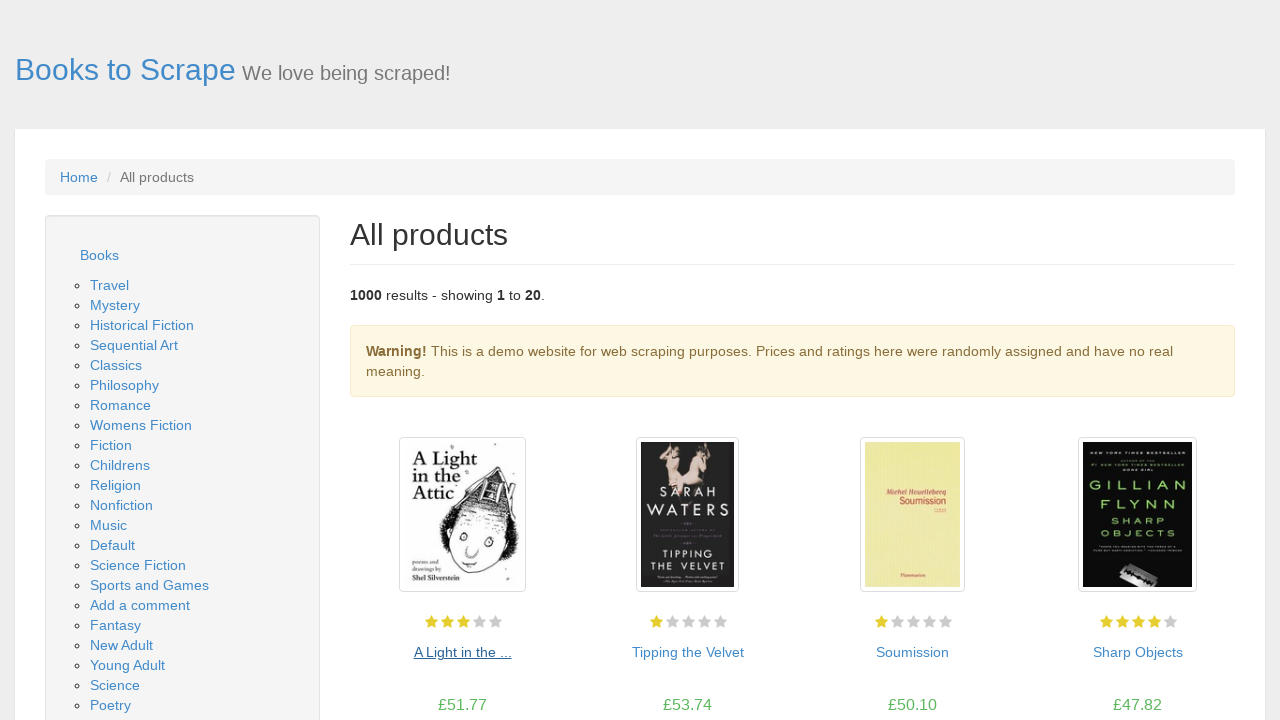

Clicked on book title 2 at (688, 652) on a >> nth=56
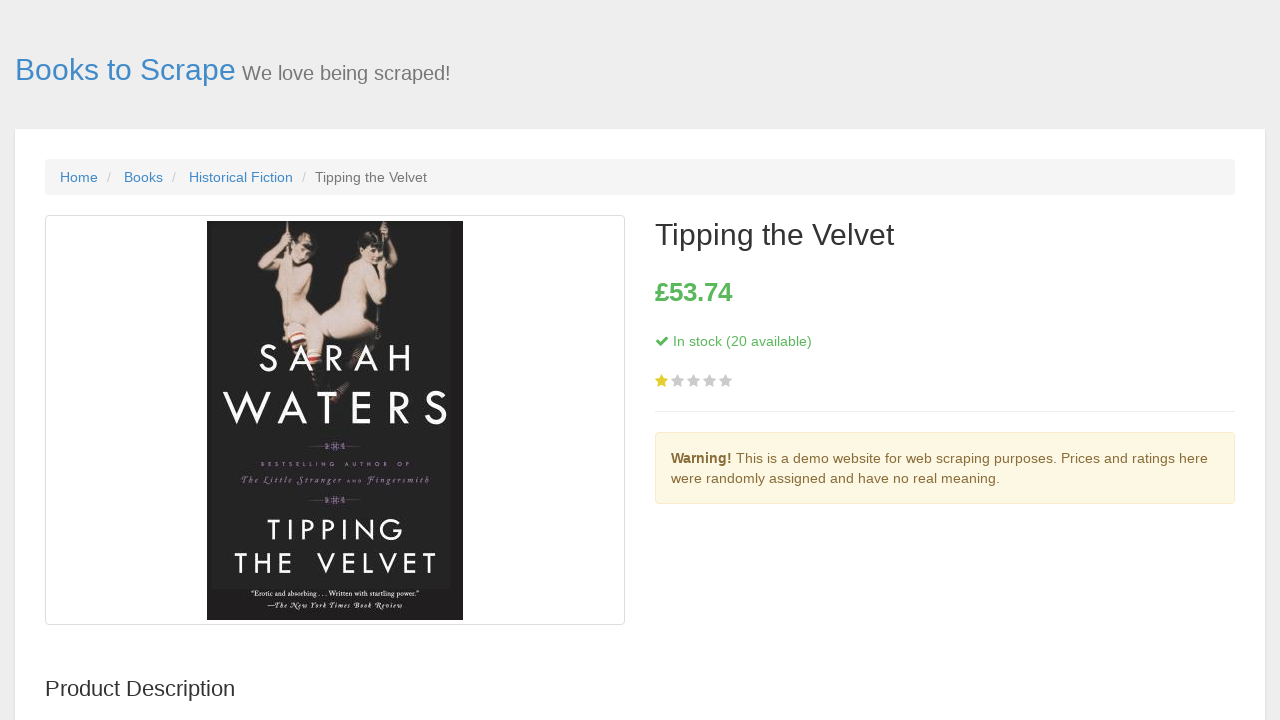

Stock information loaded for book 2
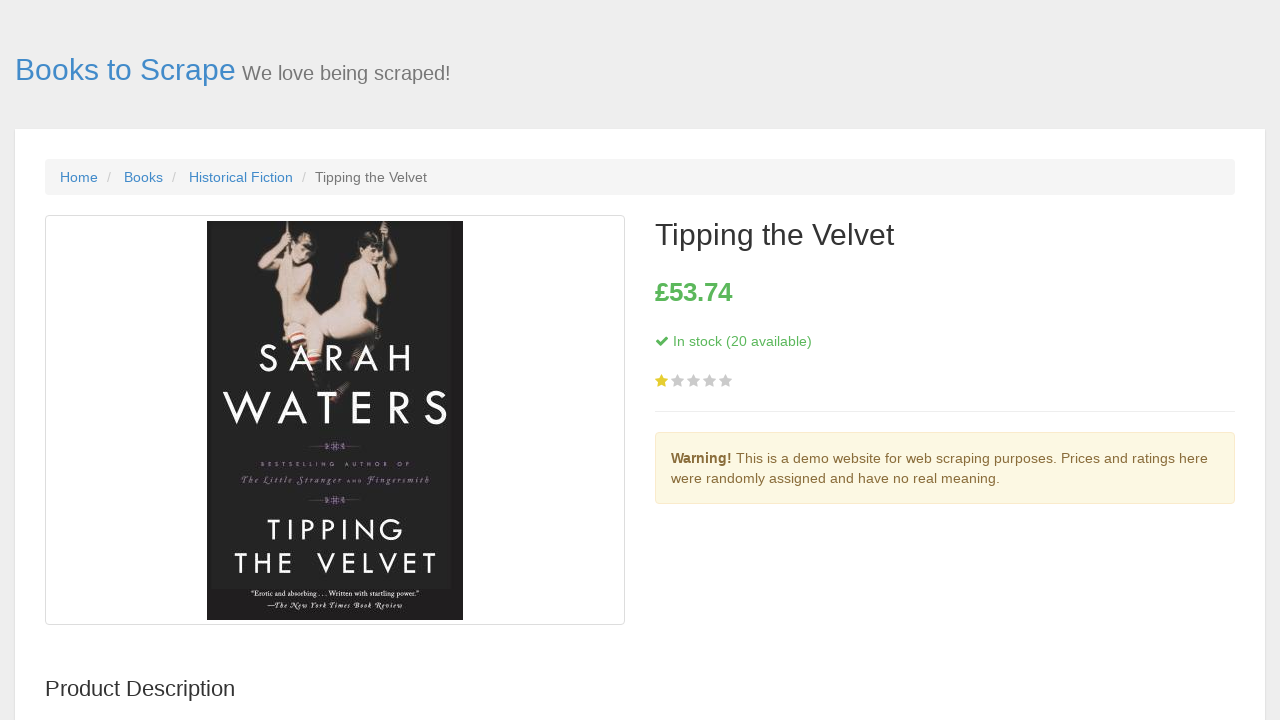

Navigated back to main page from book 2
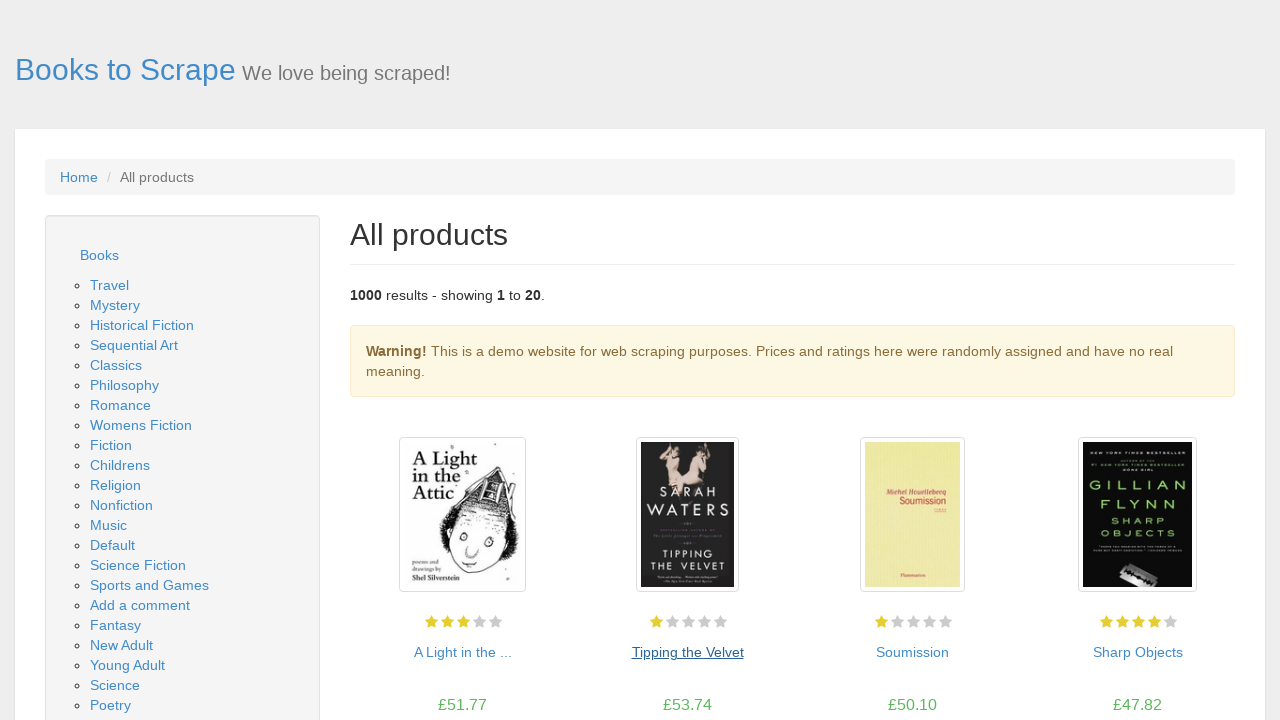

Book listings reloaded on main page
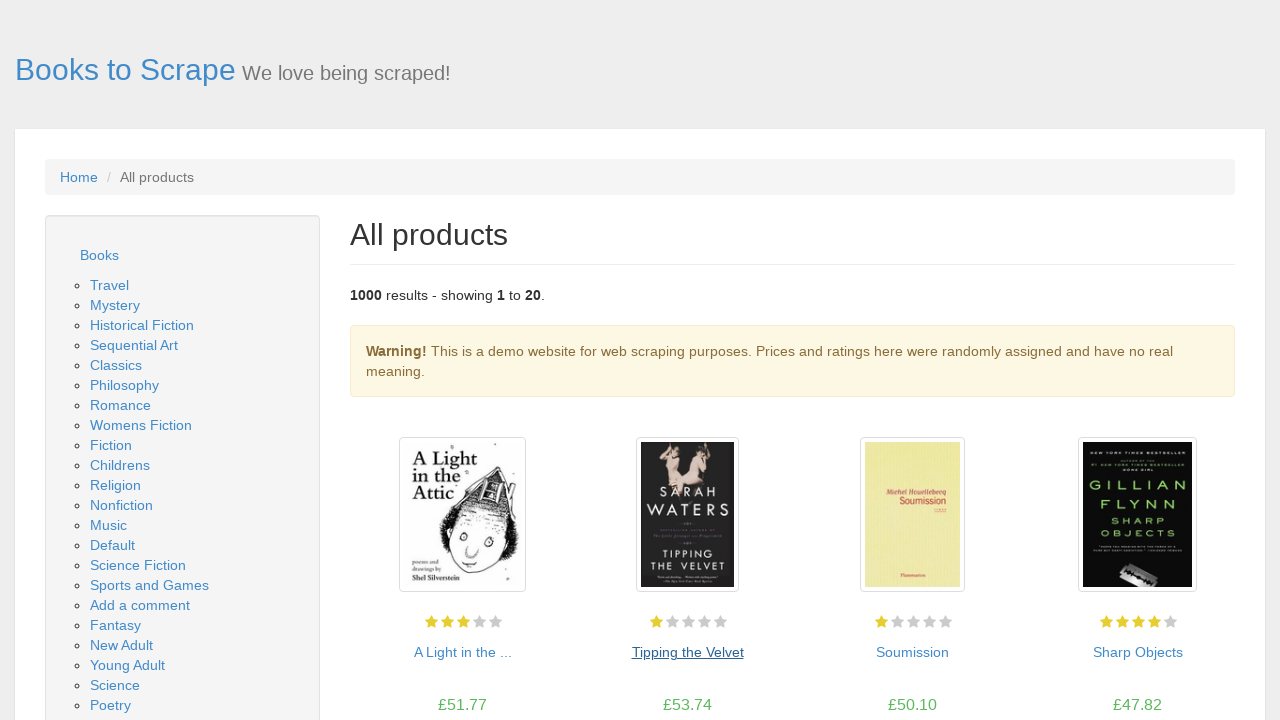

Clicked on book title 3 at (912, 652) on a >> nth=58
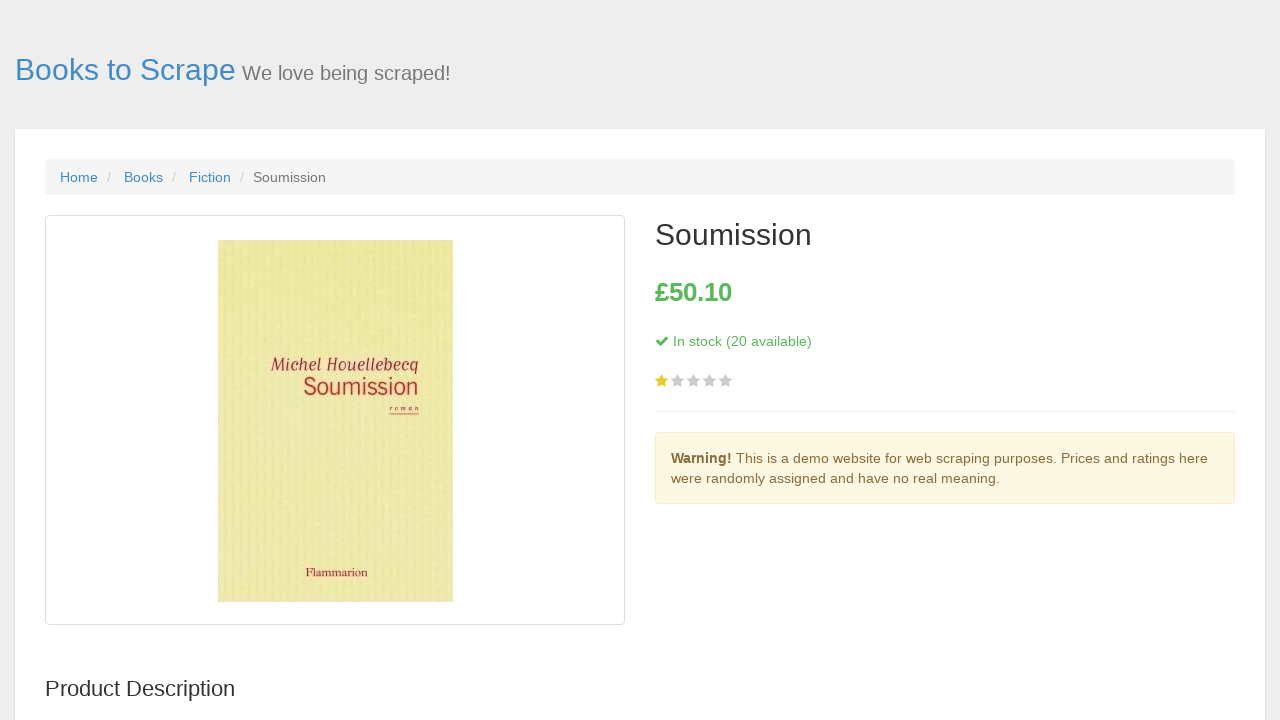

Stock information loaded for book 3
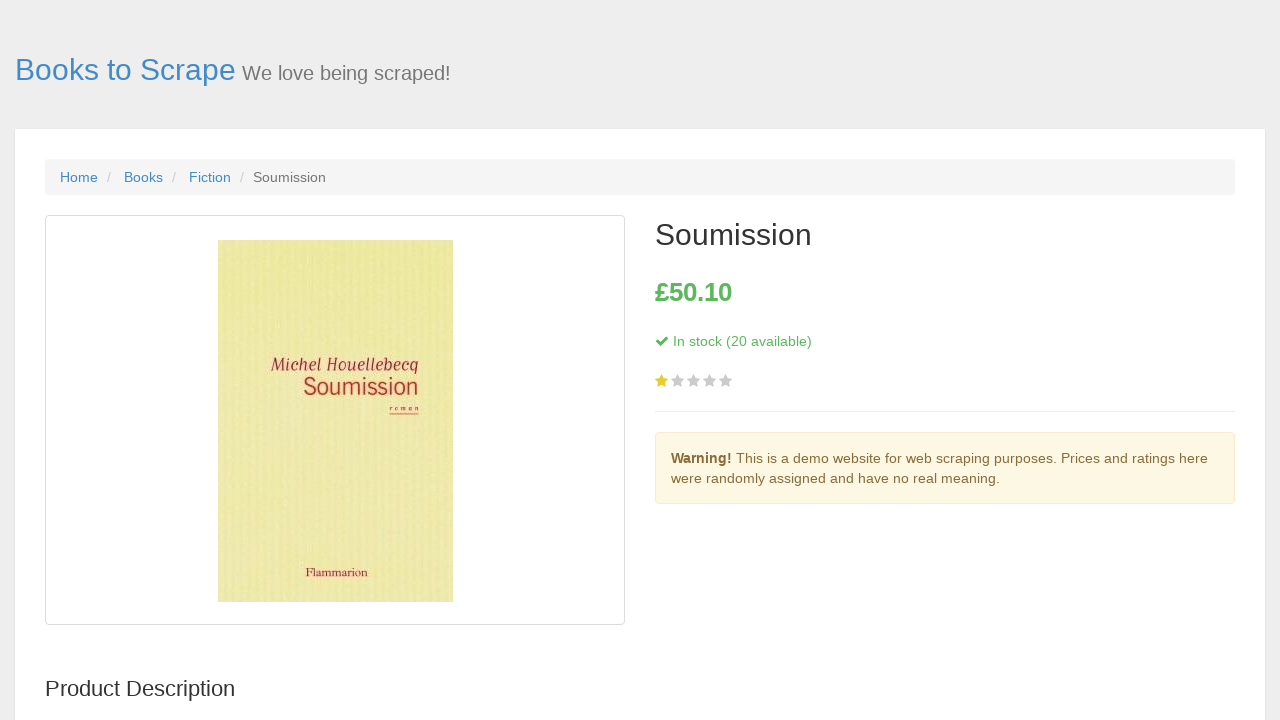

Navigated back to main page from book 3
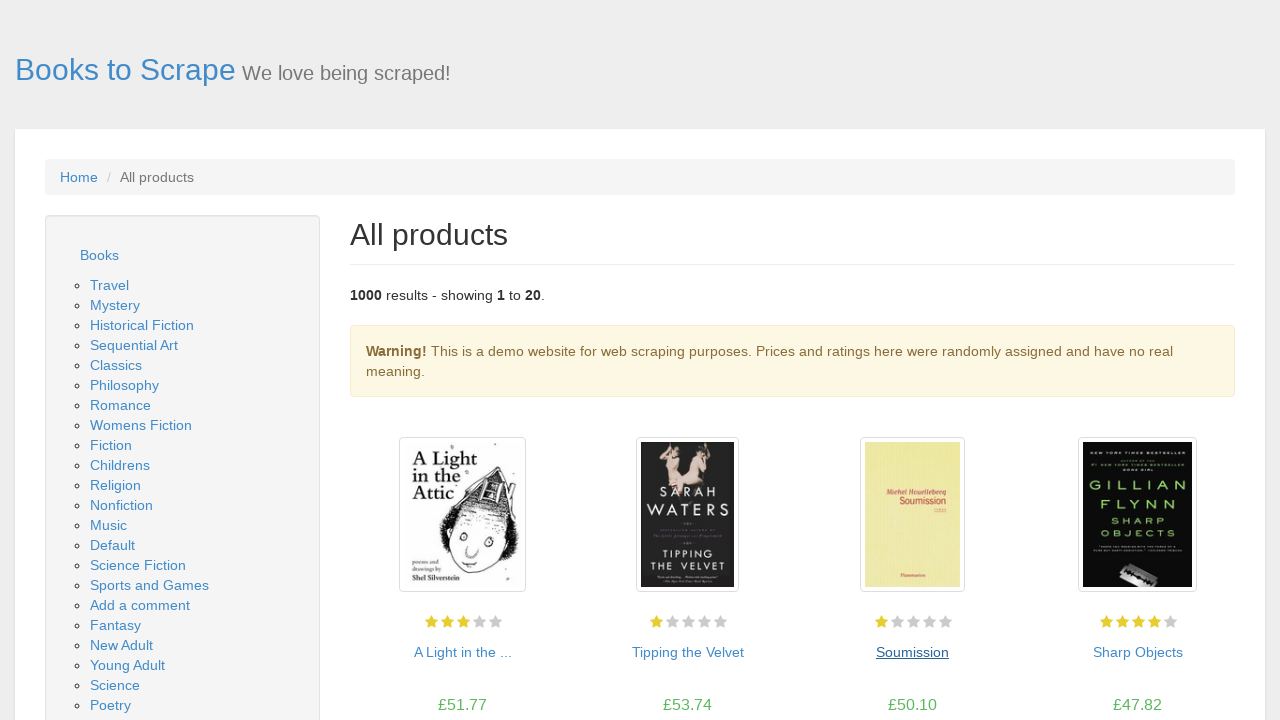

Book listings reloaded on main page
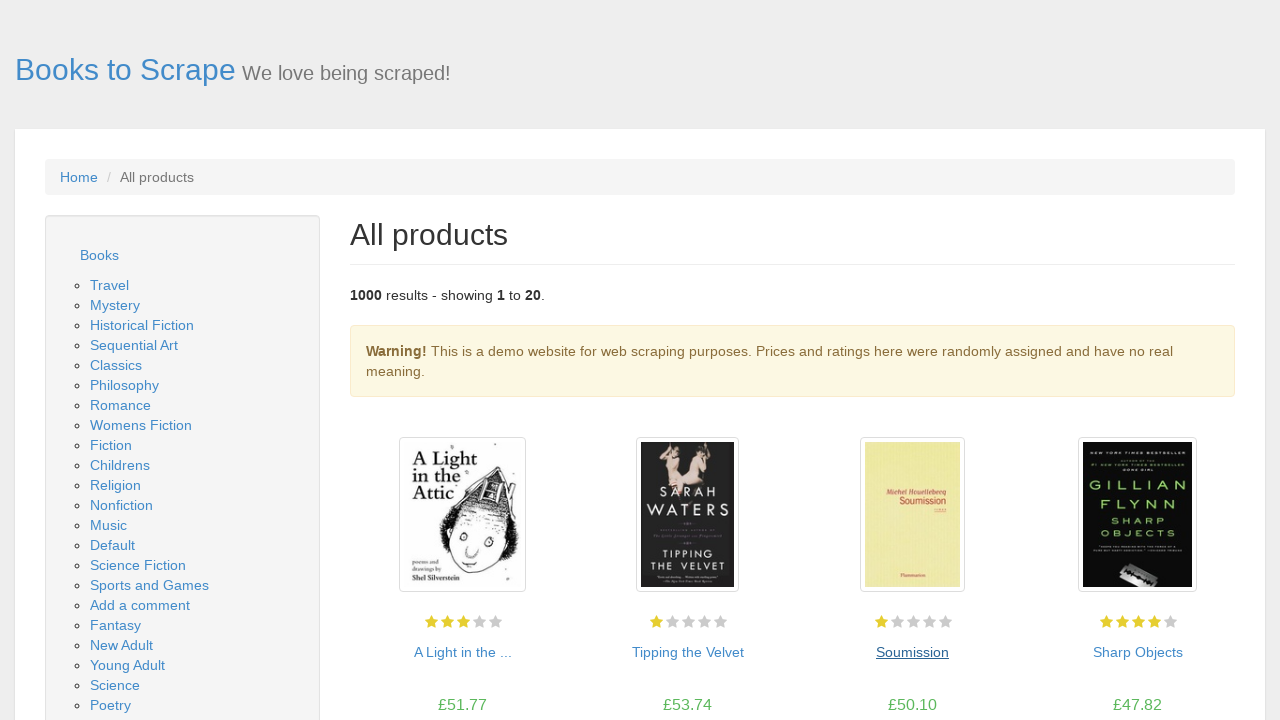

Clicked on book title 4 at (1138, 652) on a >> nth=60
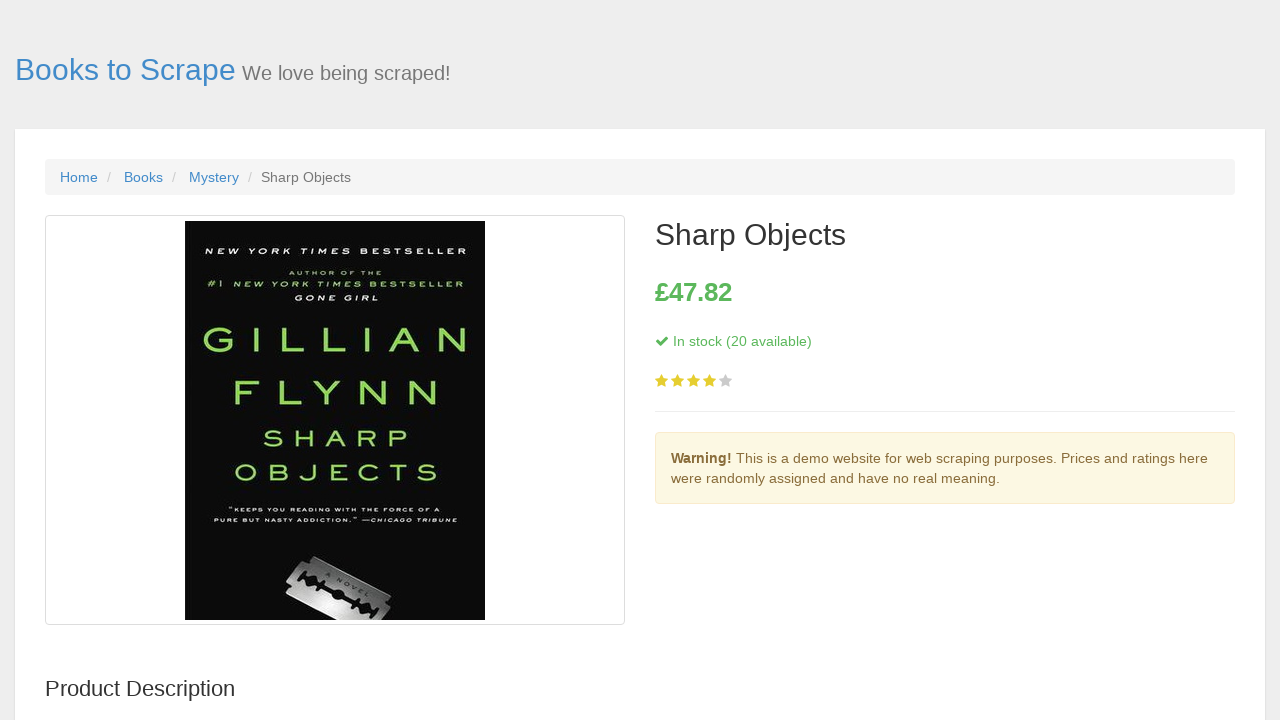

Stock information loaded for book 4
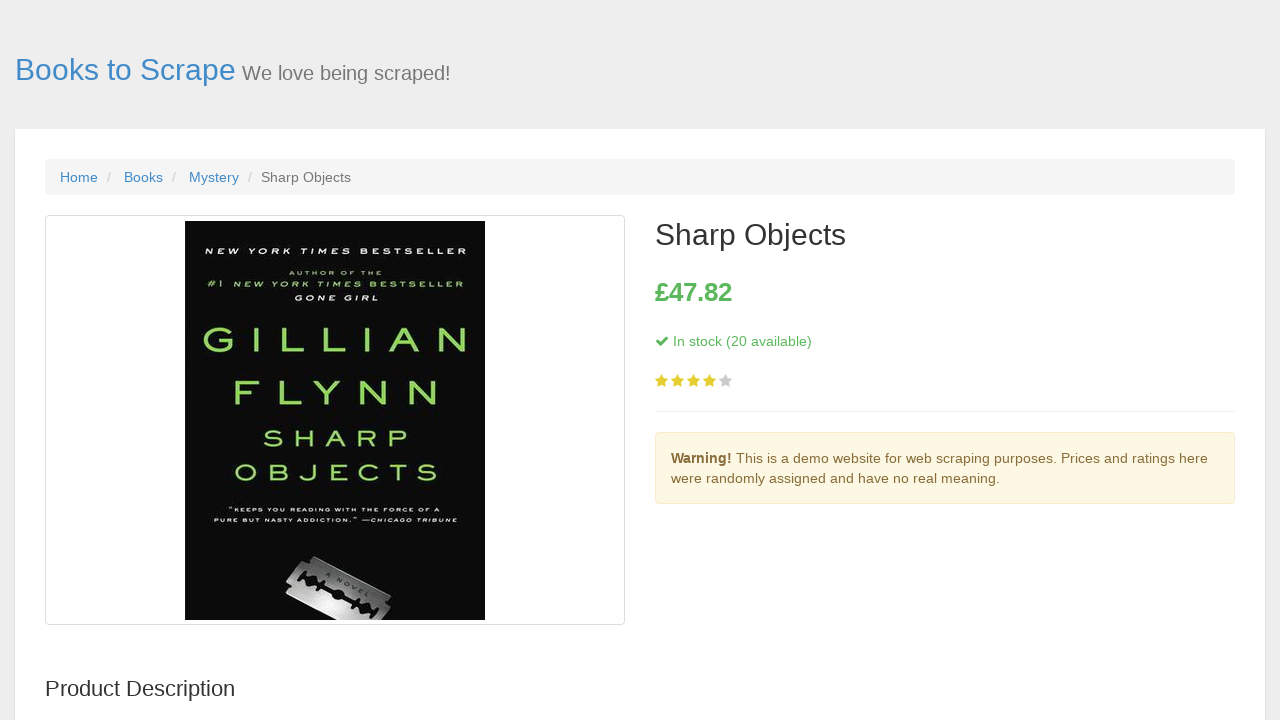

Navigated back to main page from book 4
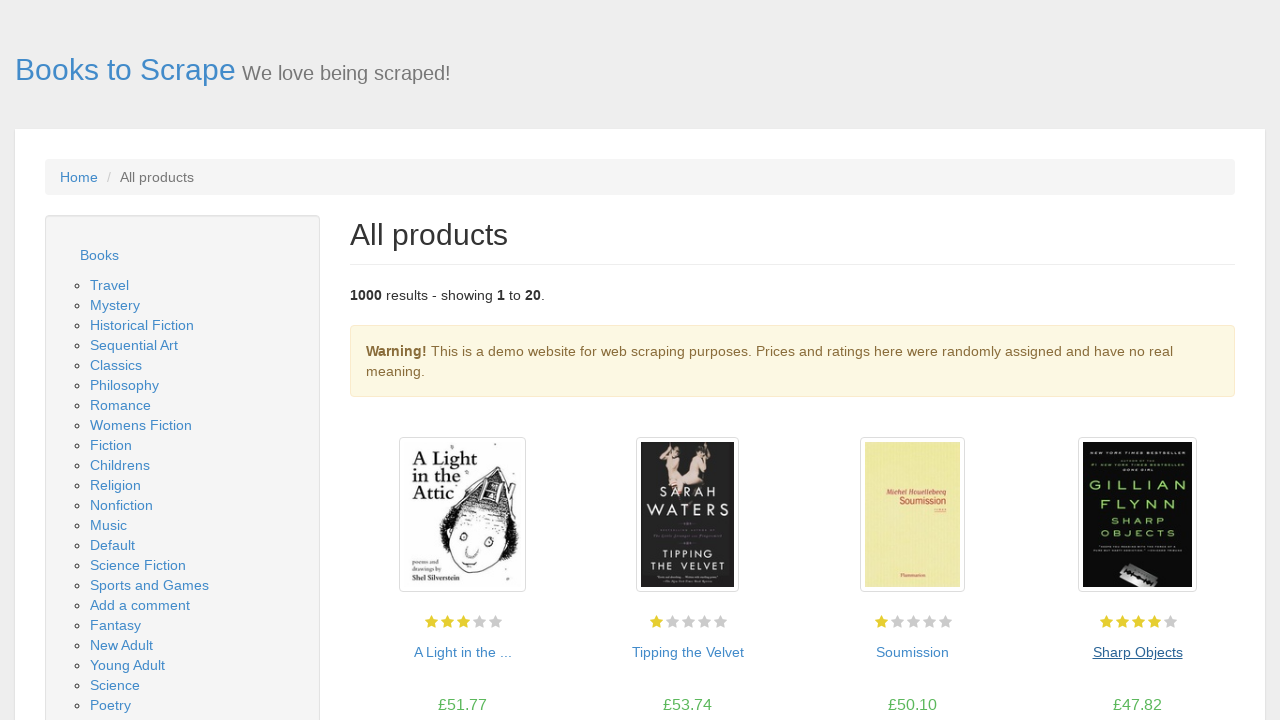

Book listings reloaded on main page
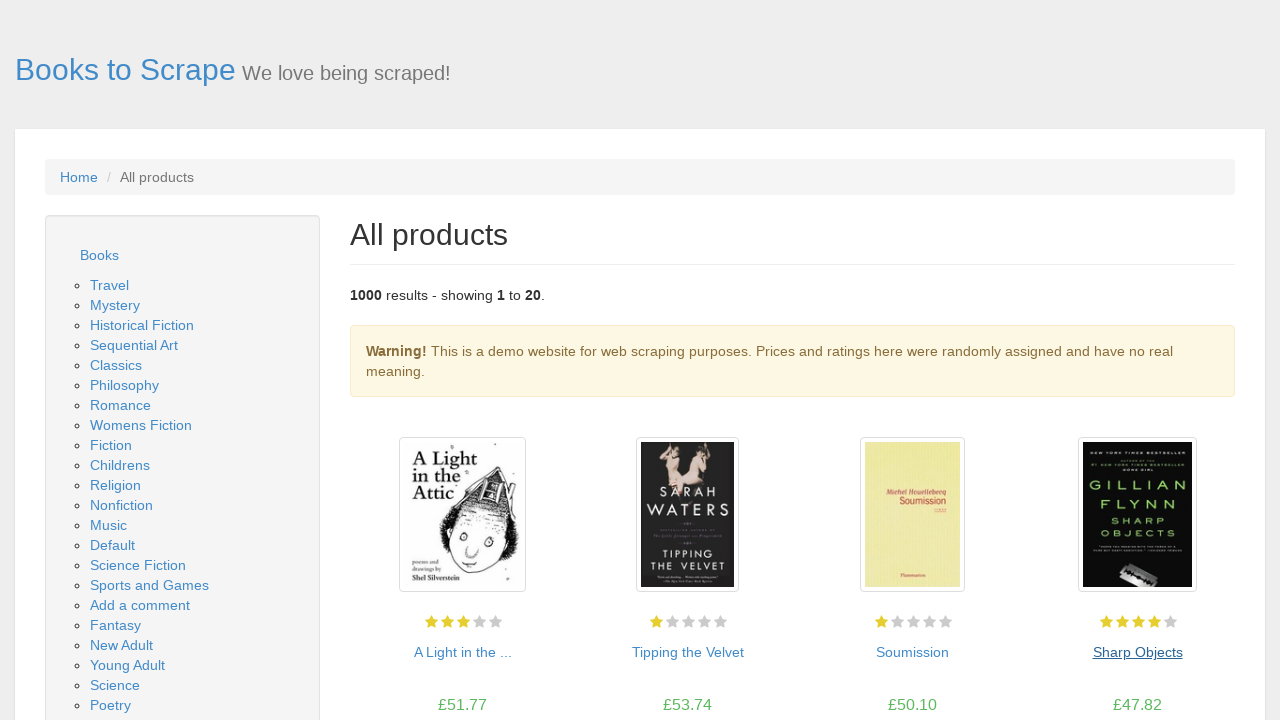

Clicked on book title 5 at (462, 360) on a >> nth=62
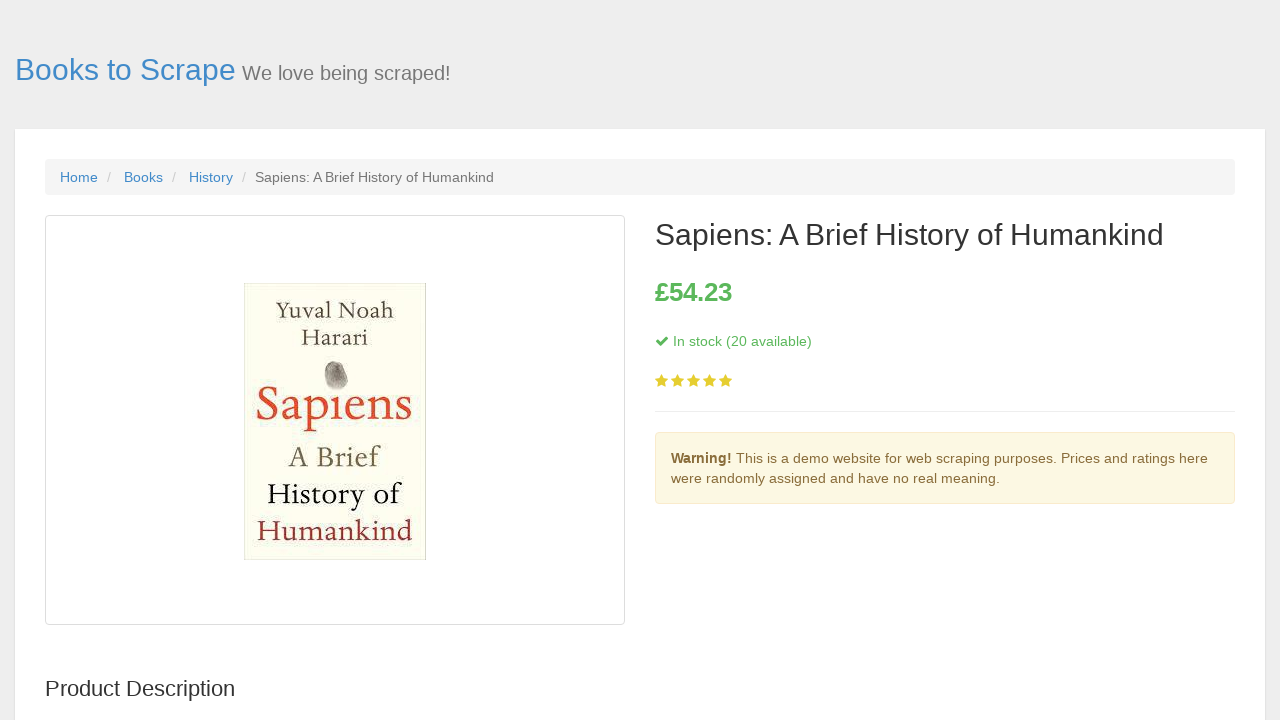

Stock information loaded for book 5
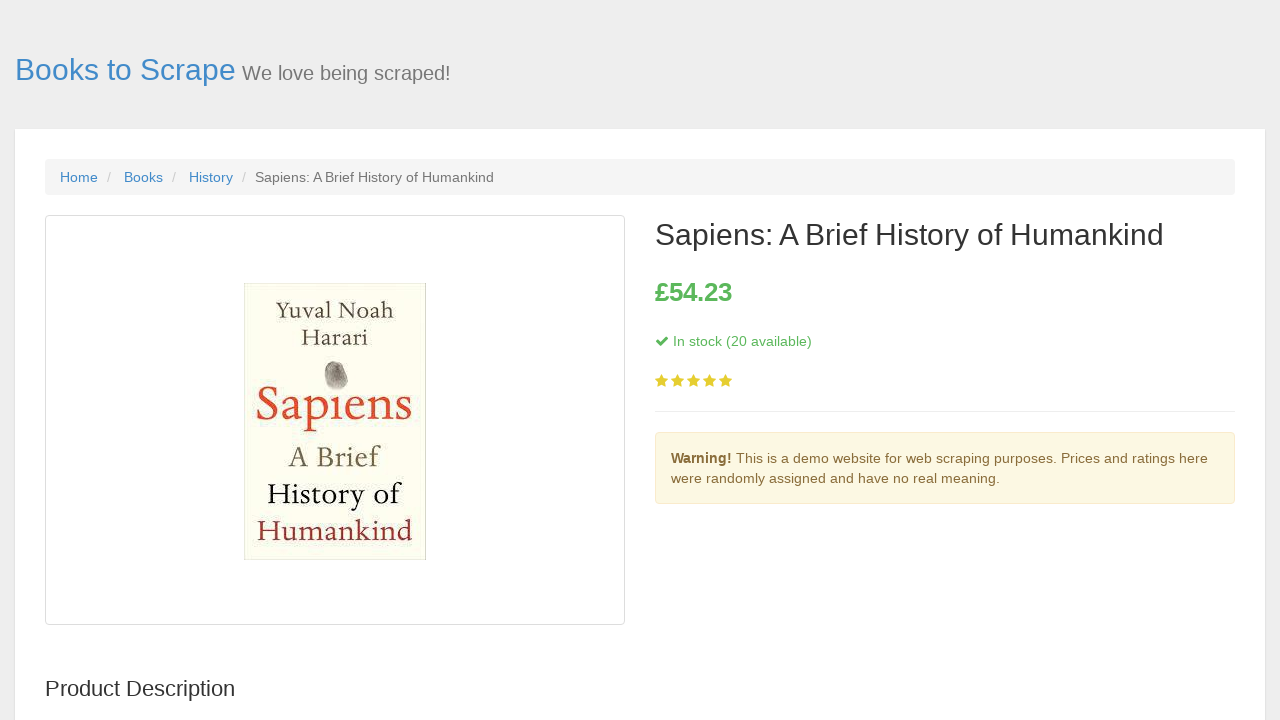

Navigated back to main page from book 5
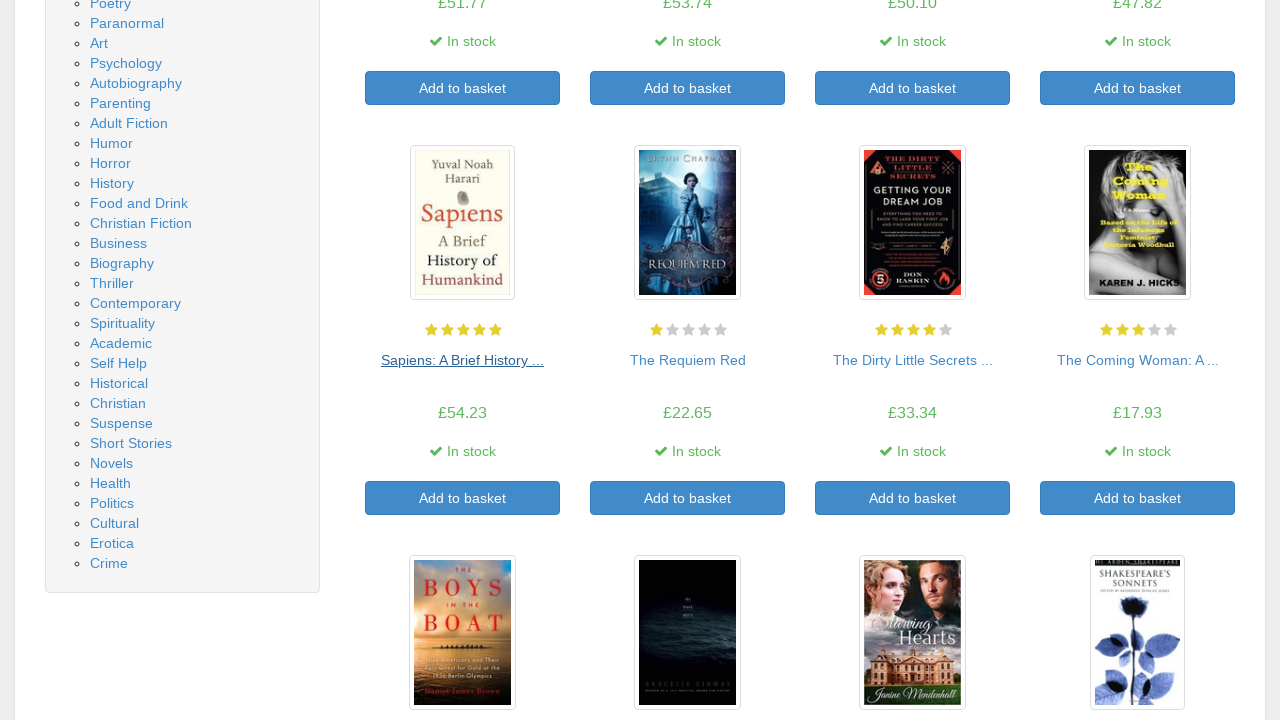

Book listings reloaded on main page
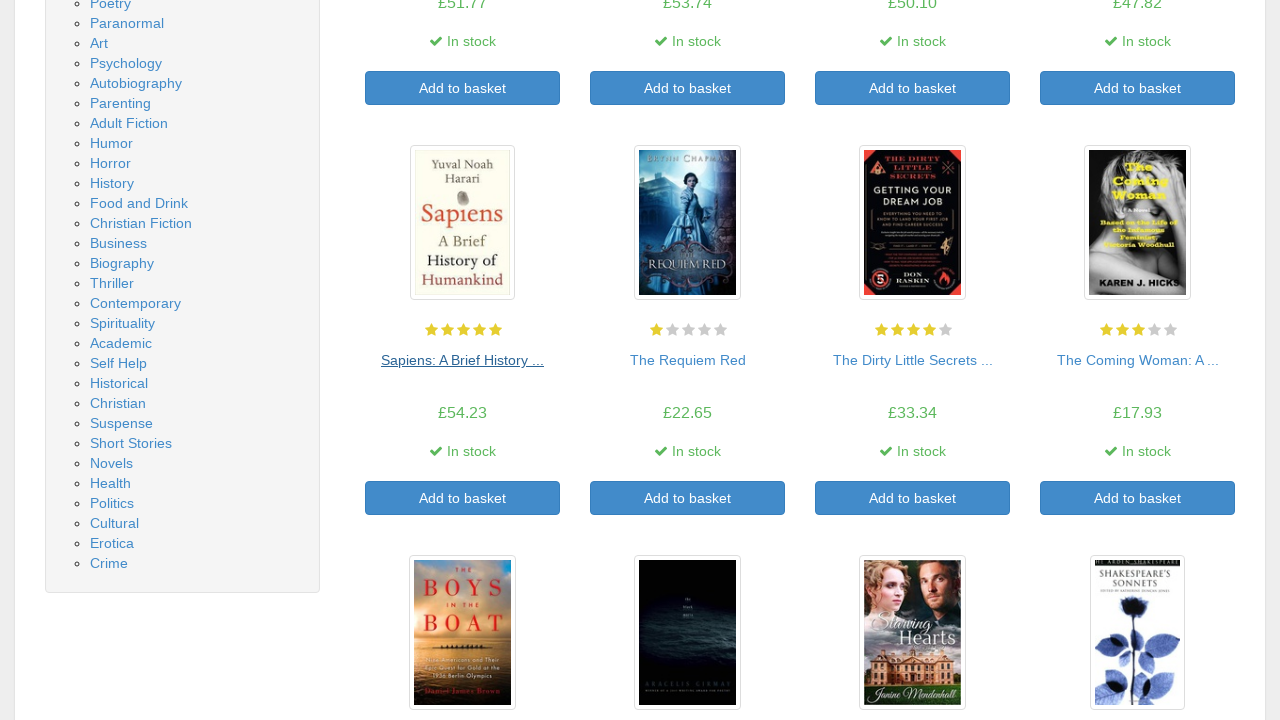

Clicked on book title 6 at (688, 360) on a >> nth=64
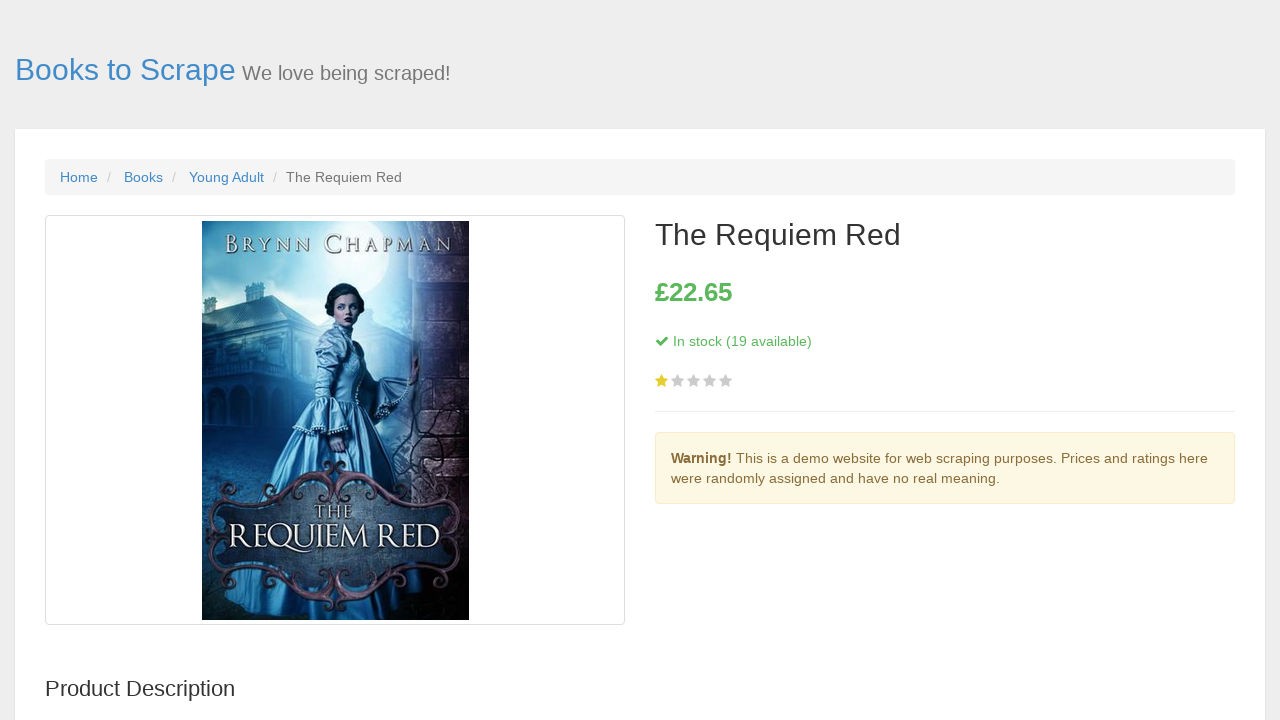

Stock information loaded for book 6
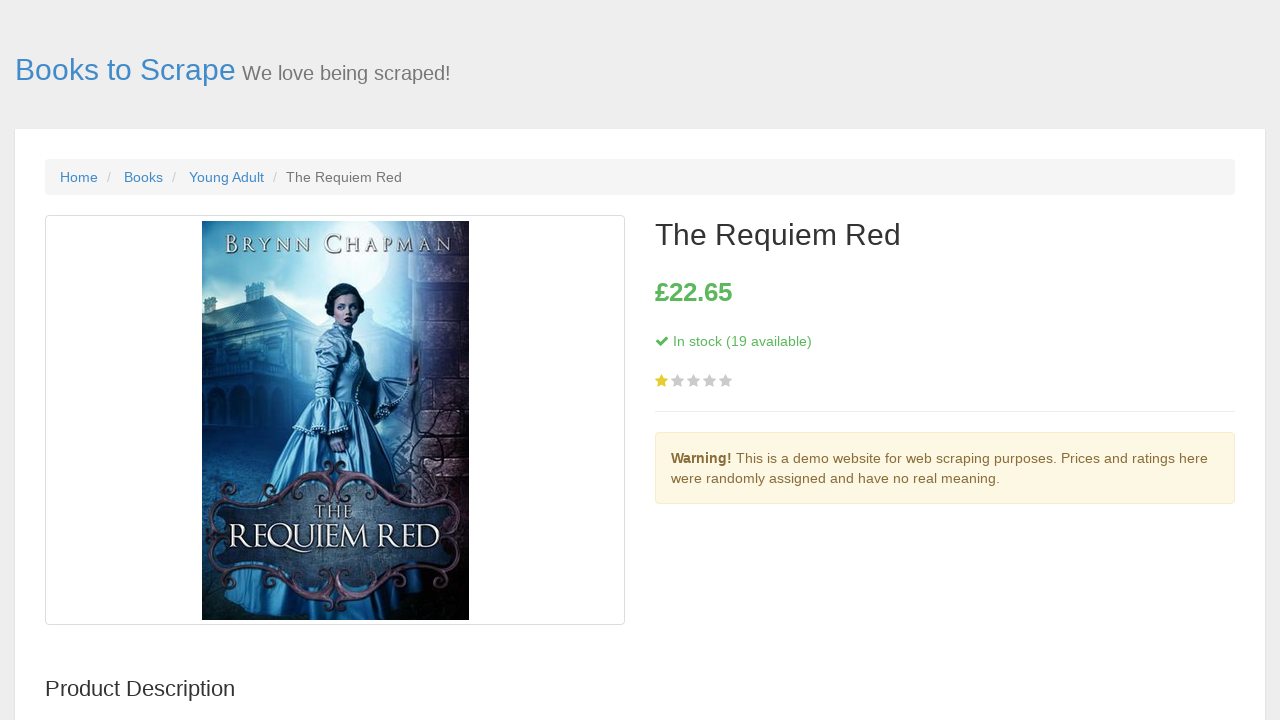

Navigated back to main page from book 6
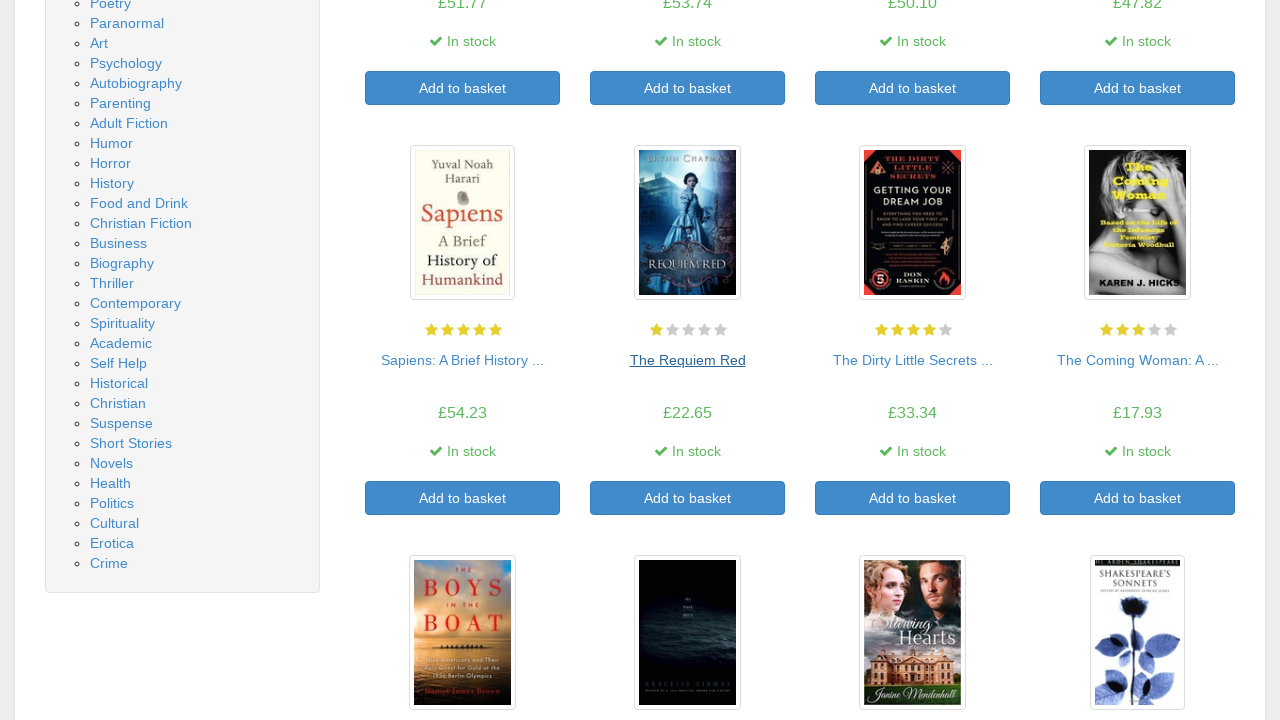

Book listings reloaded on main page
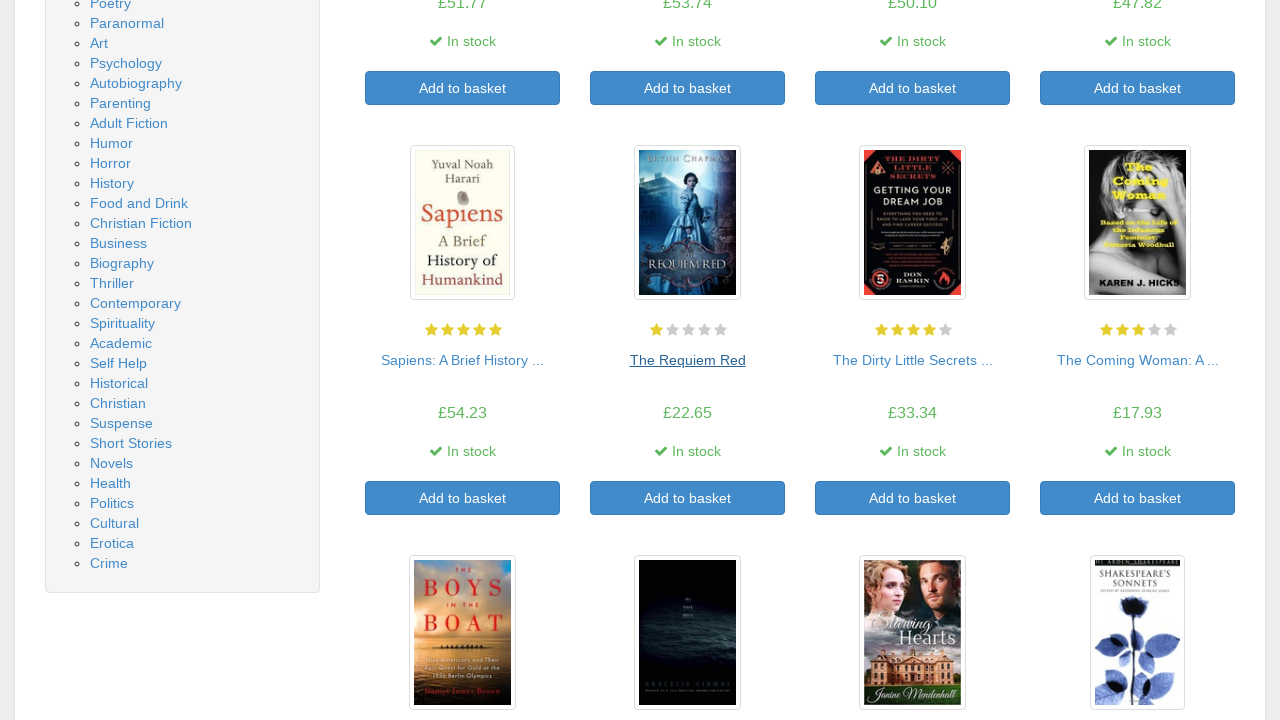

Clicked on book title 7 at (912, 360) on a >> nth=66
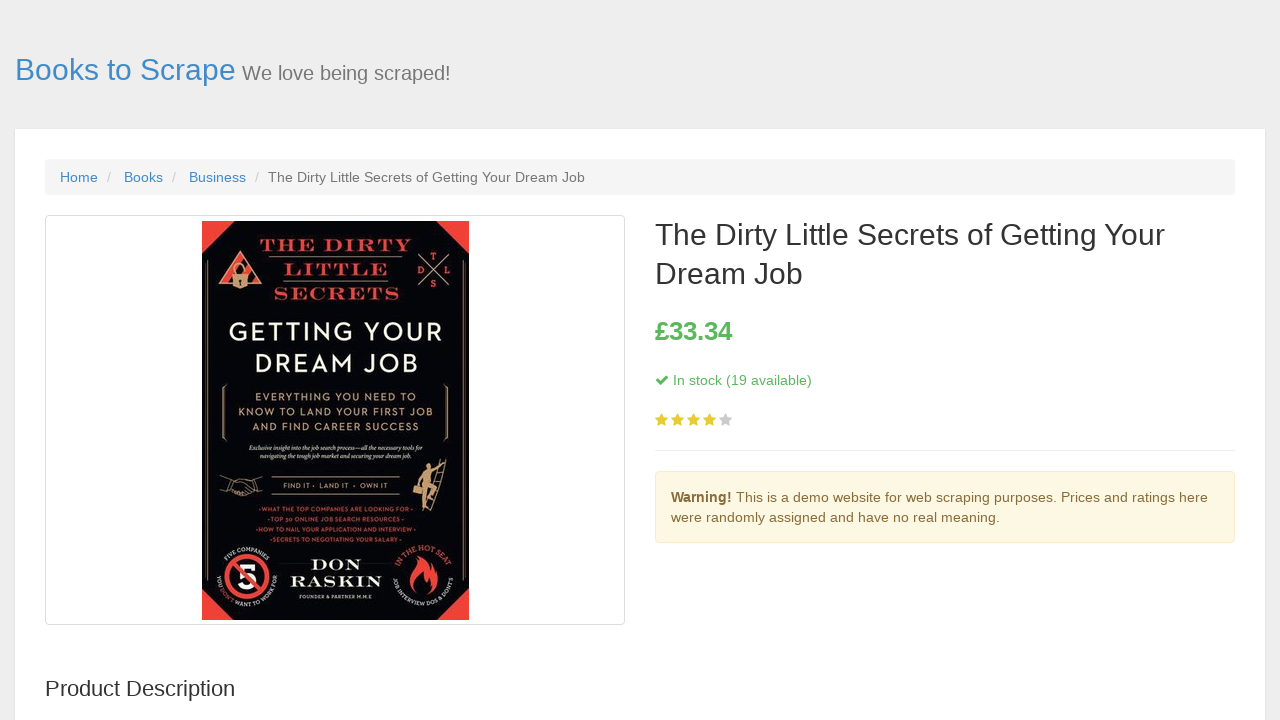

Stock information loaded for book 7
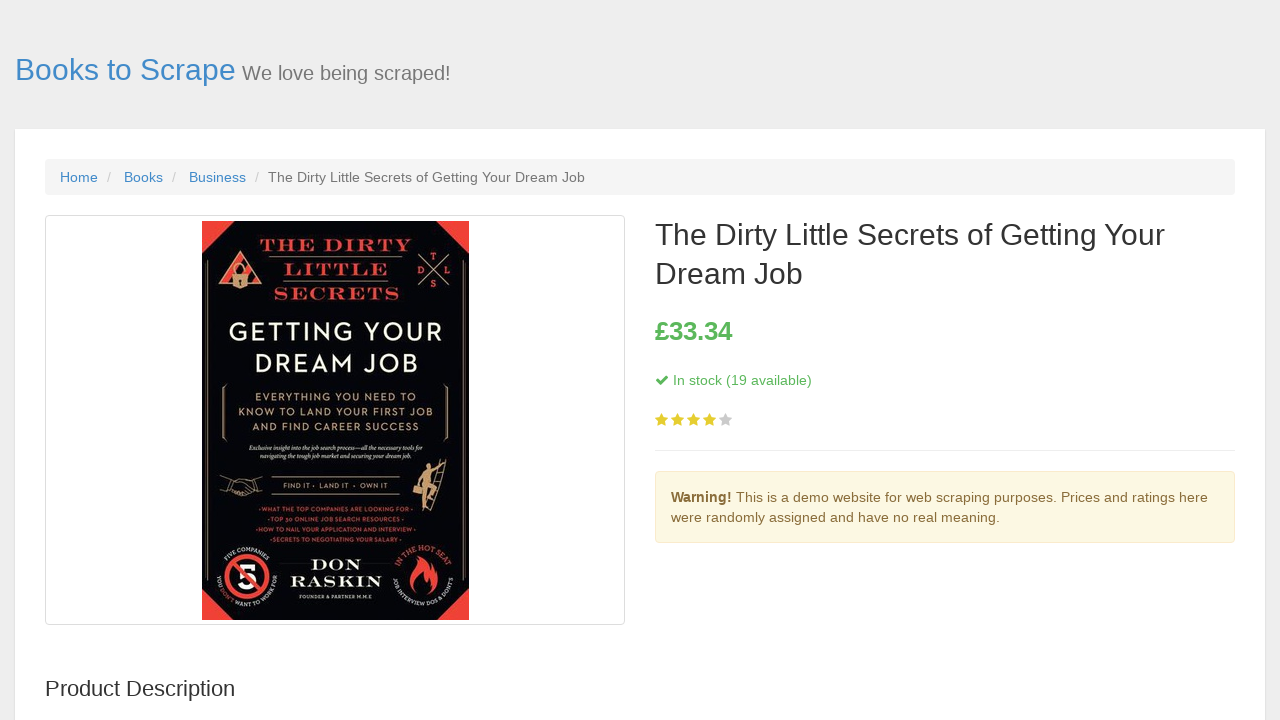

Navigated back to main page from book 7
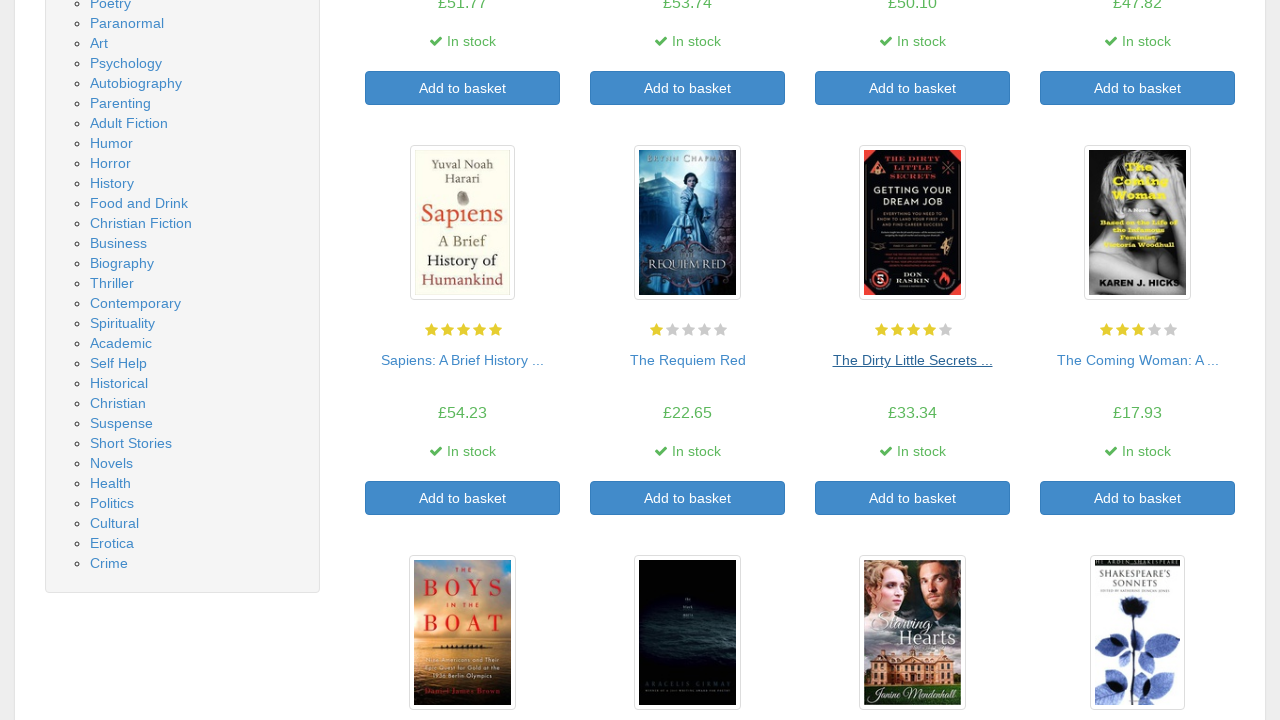

Book listings reloaded on main page
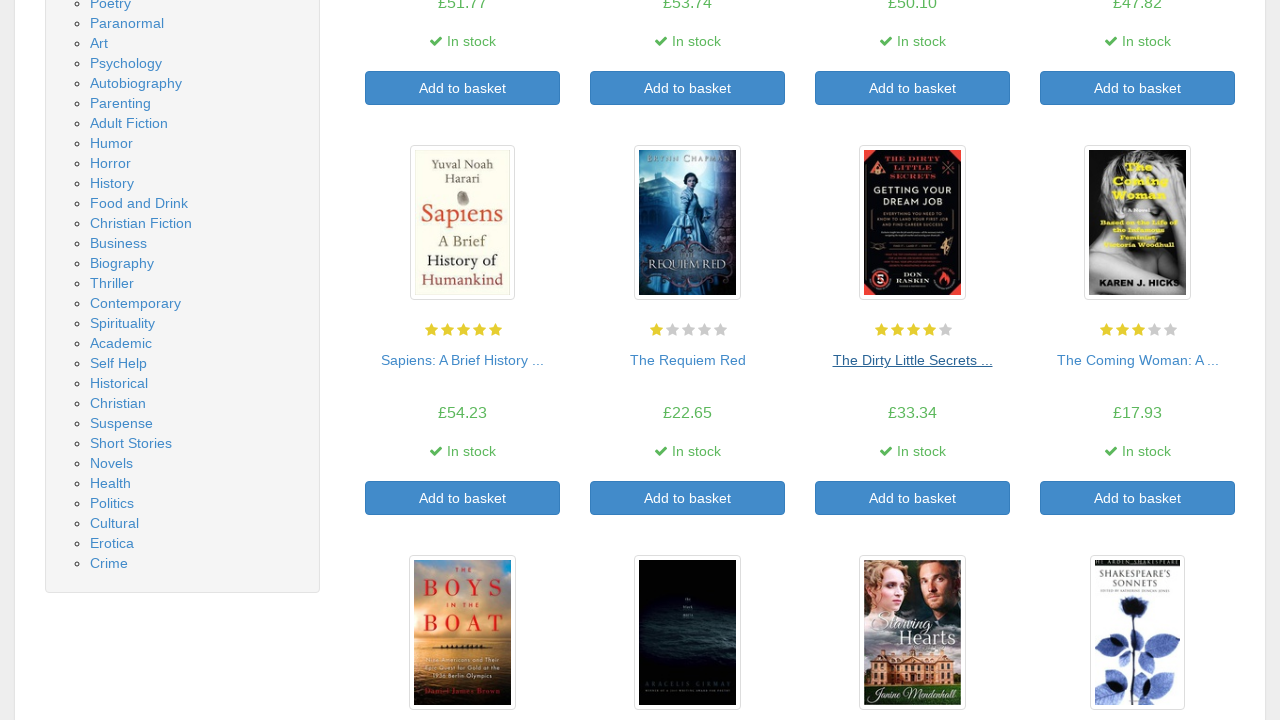

Clicked on book title 8 at (1138, 360) on a >> nth=68
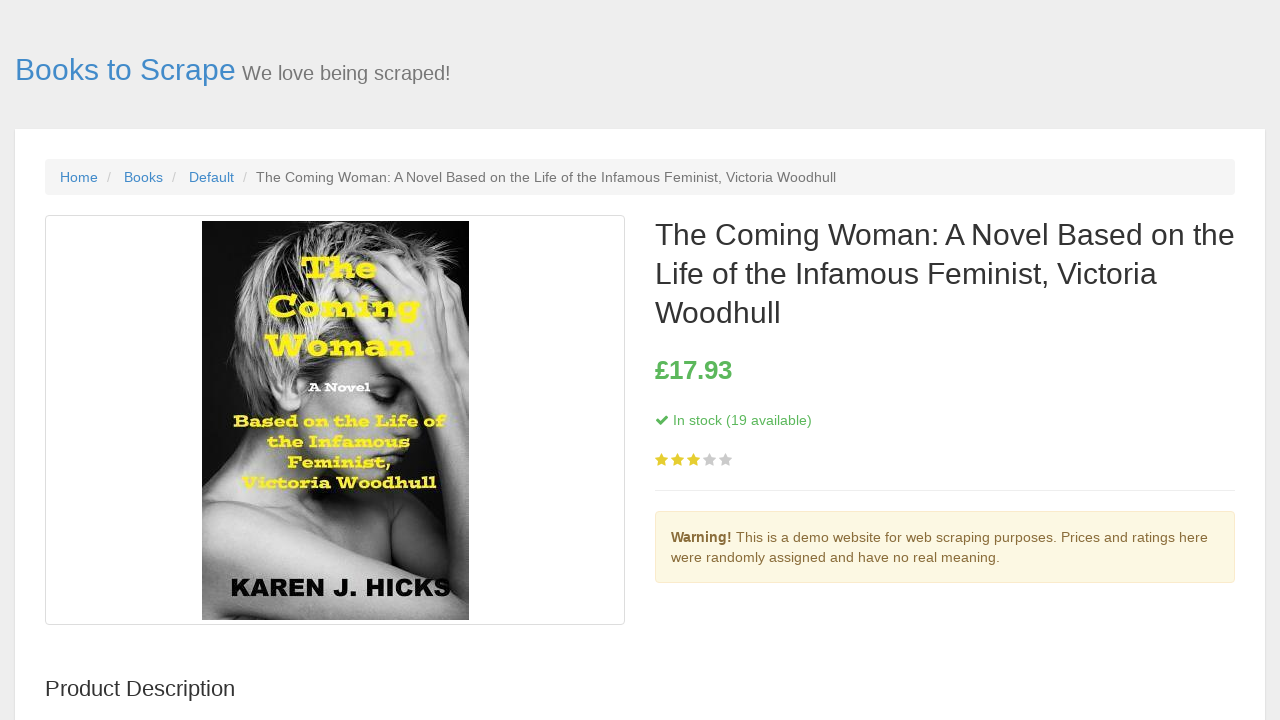

Stock information loaded for book 8
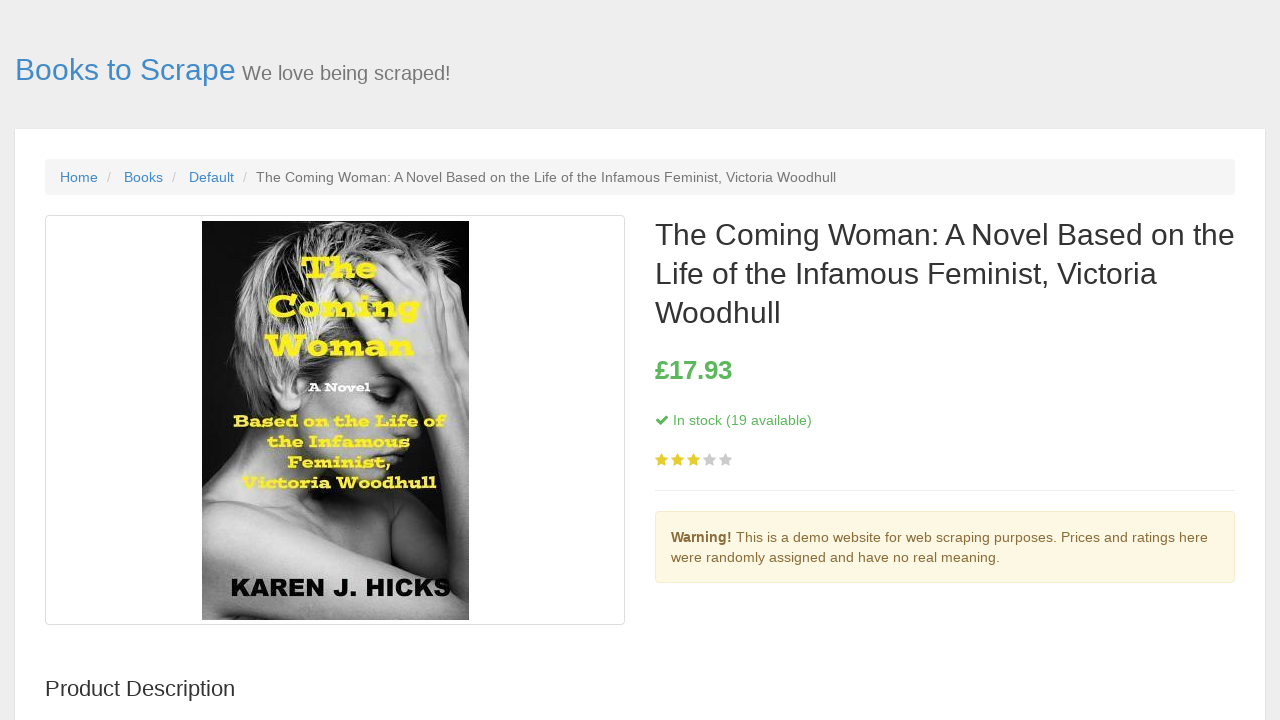

Navigated back to main page from book 8
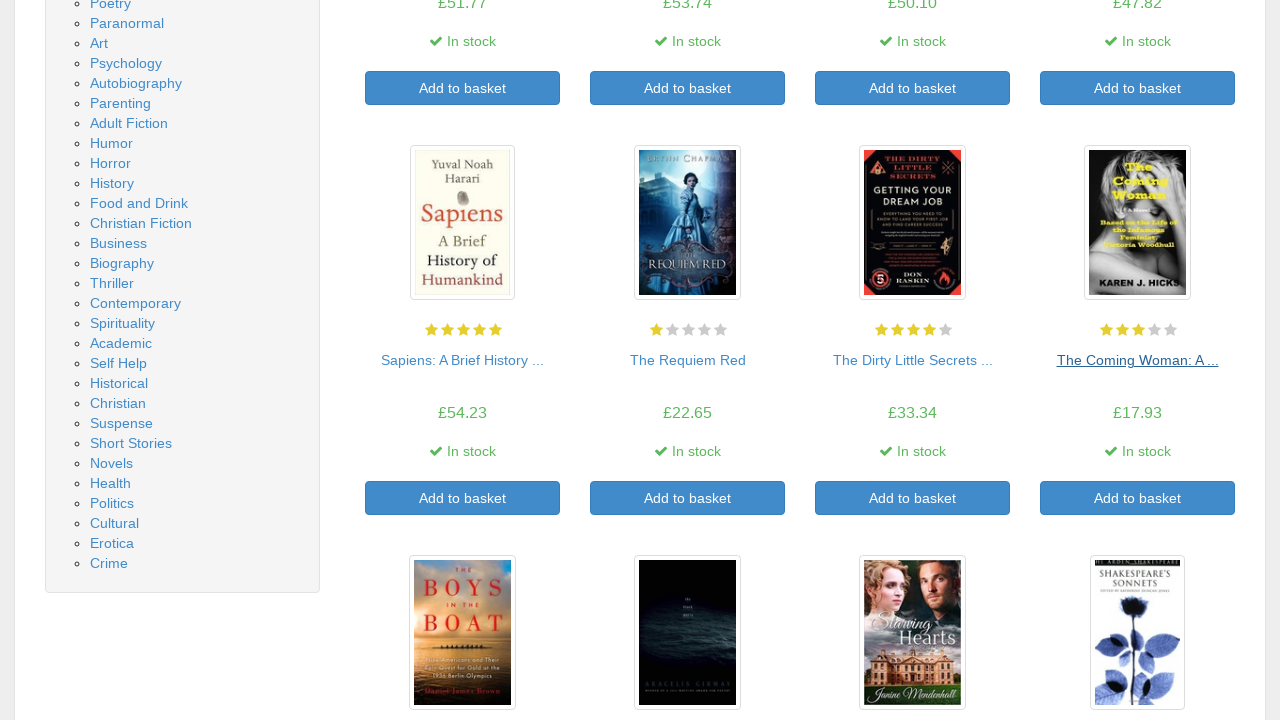

Book listings reloaded on main page
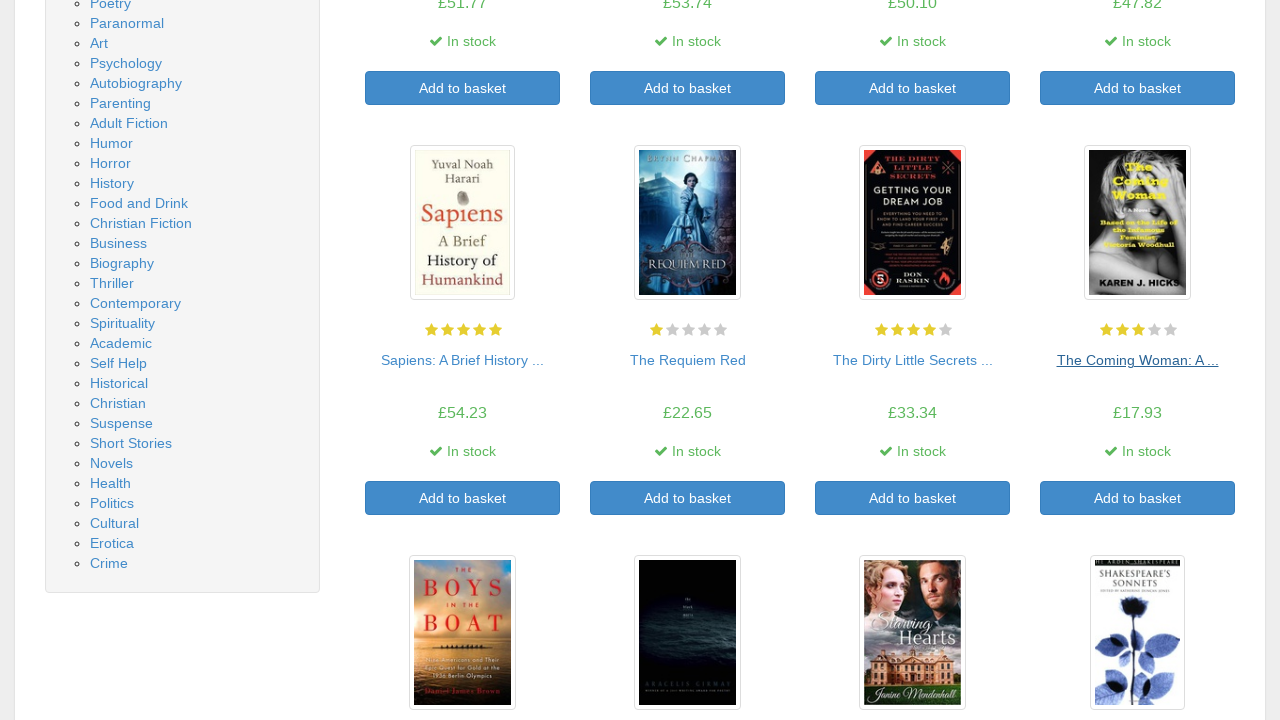

Clicked on book title 9 at (462, 360) on a >> nth=70
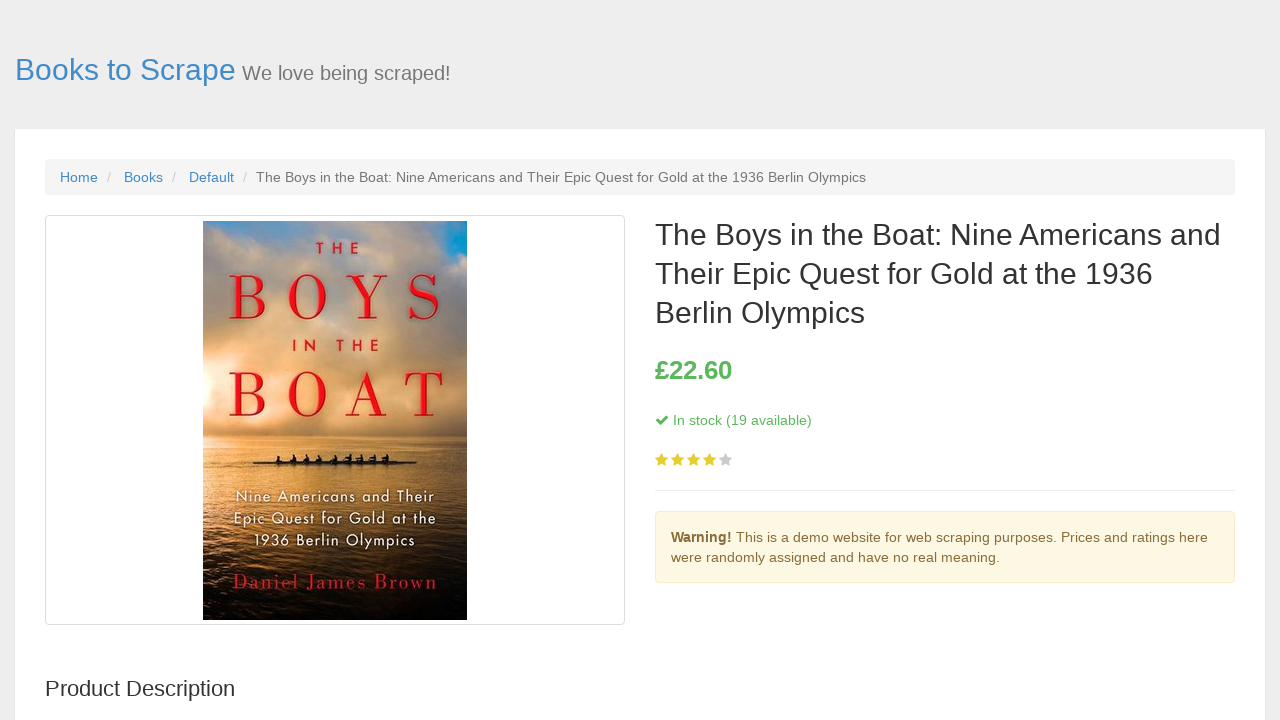

Stock information loaded for book 9
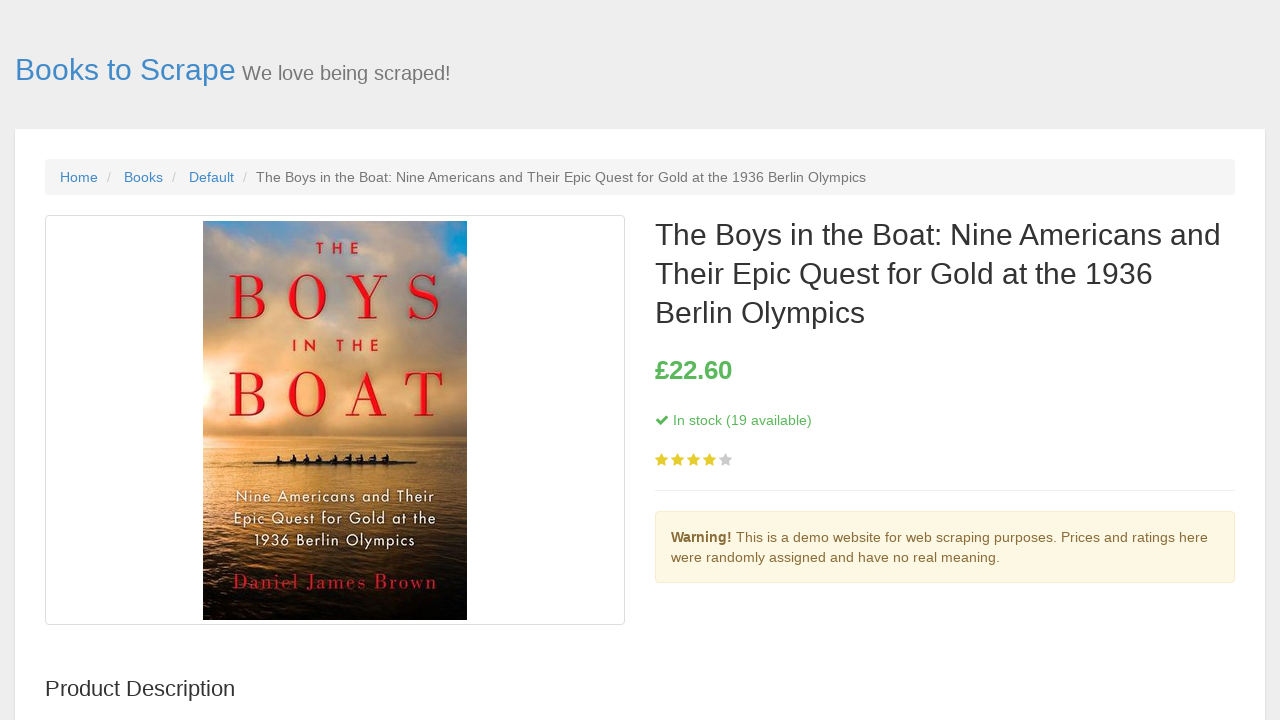

Navigated back to main page from book 9
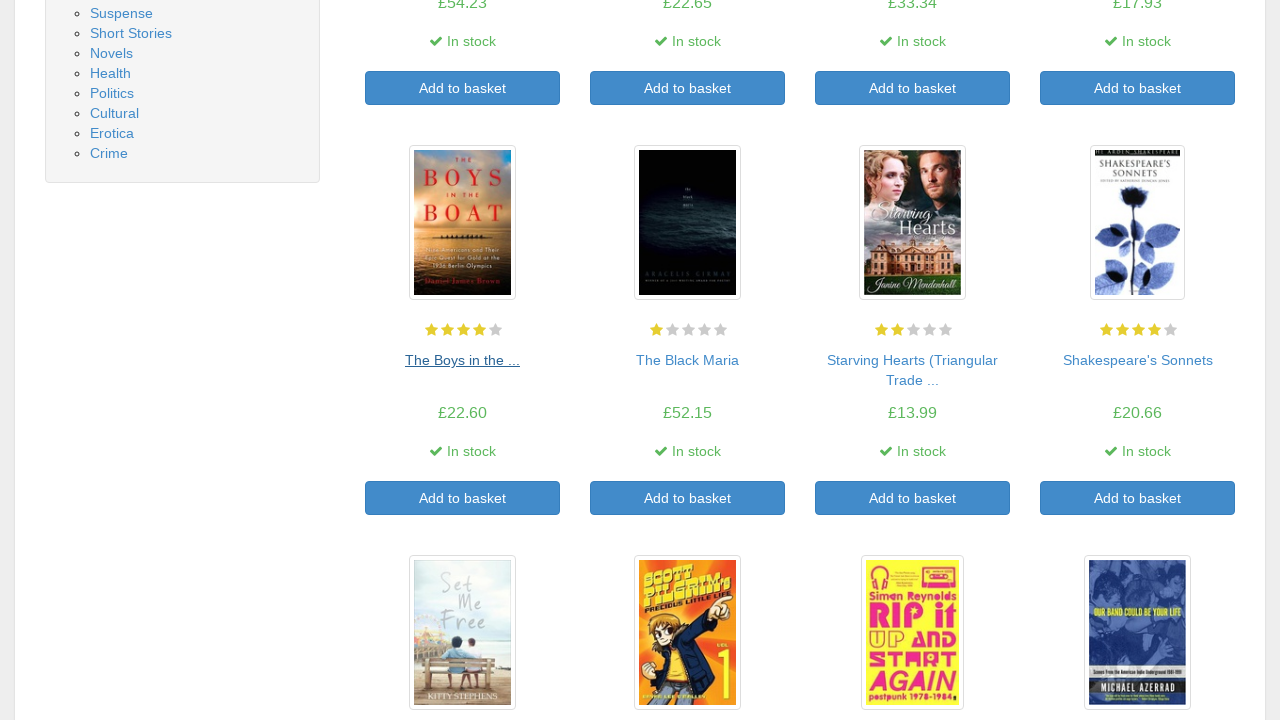

Book listings reloaded on main page
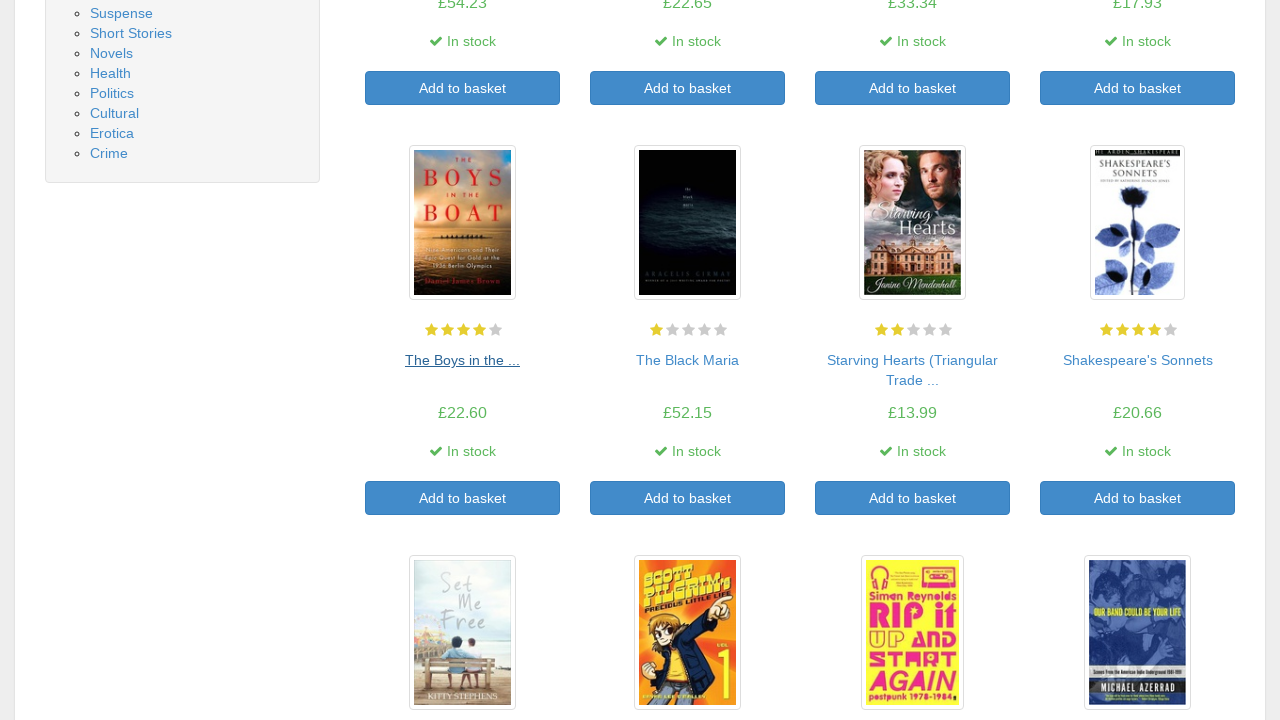

Clicked on book title 10 at (688, 360) on a >> nth=72
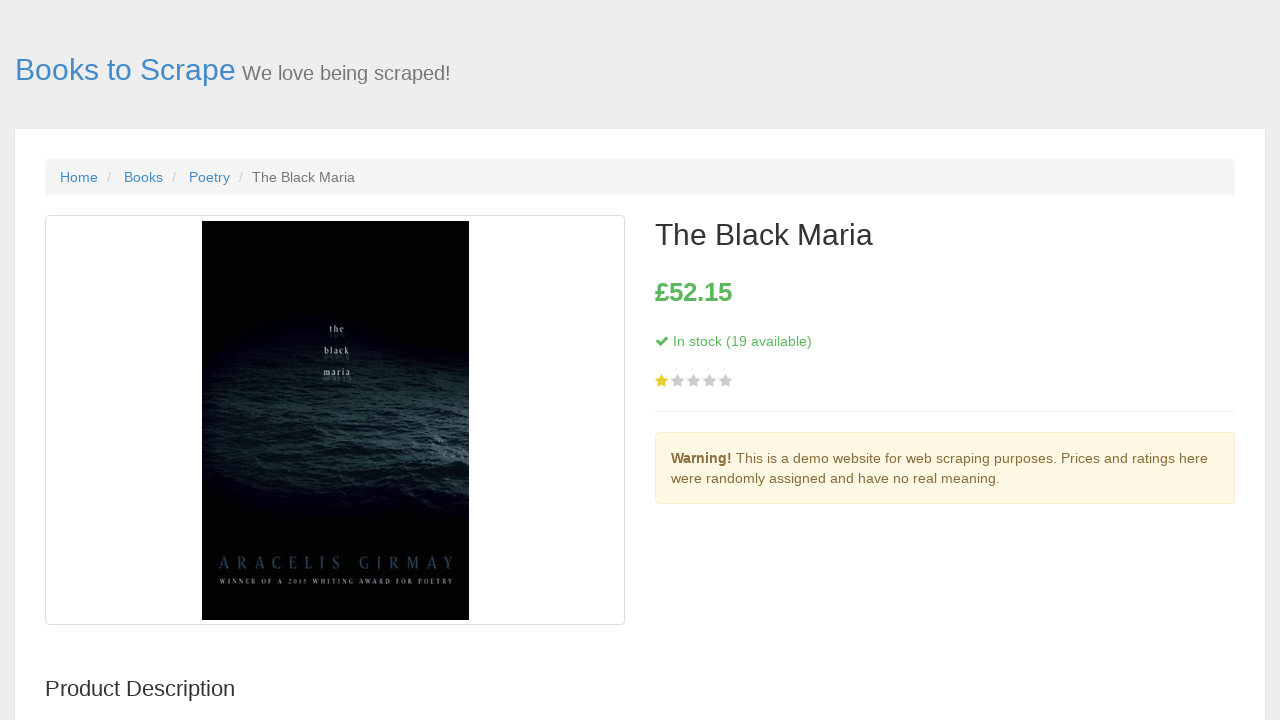

Stock information loaded for book 10
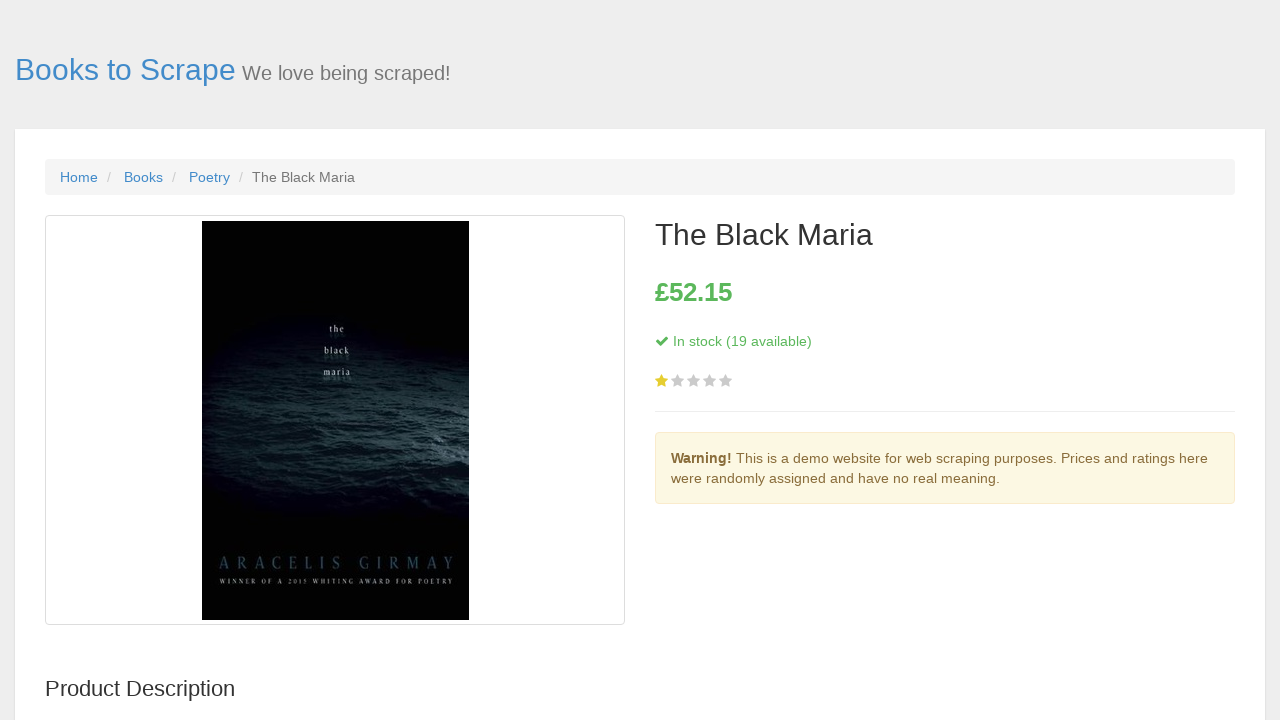

Navigated back to main page from book 10
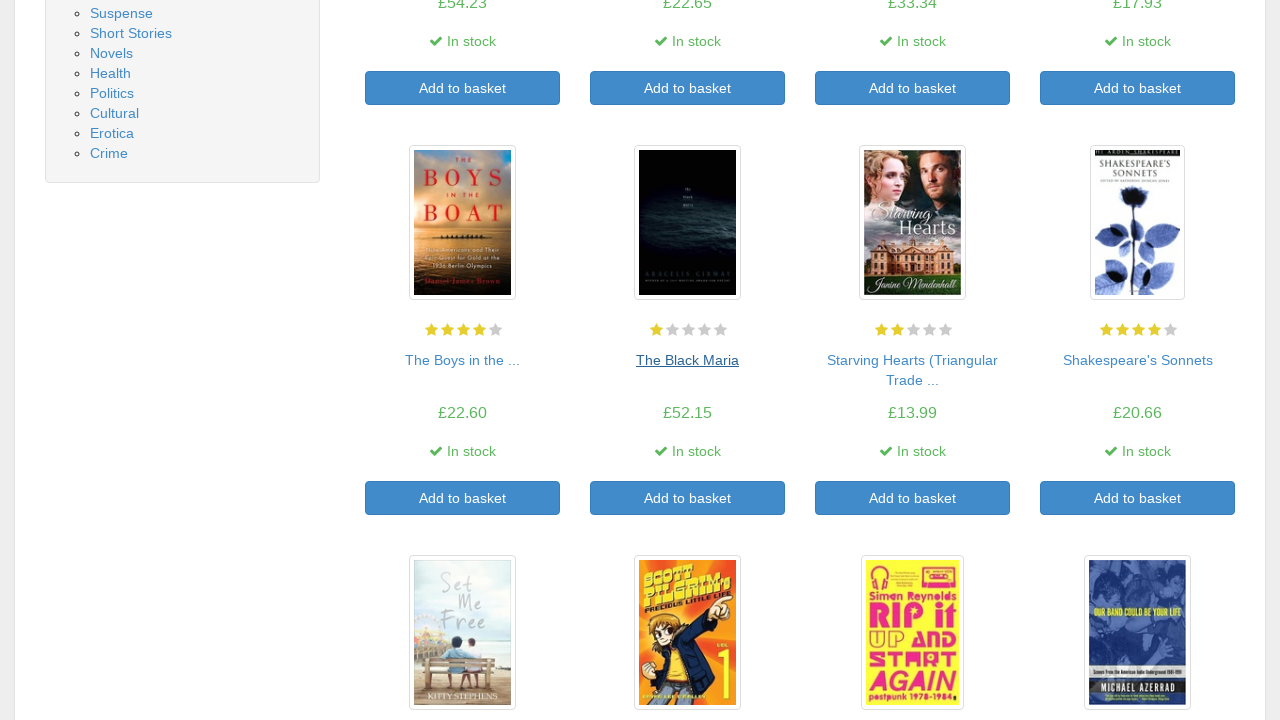

Book listings reloaded on main page
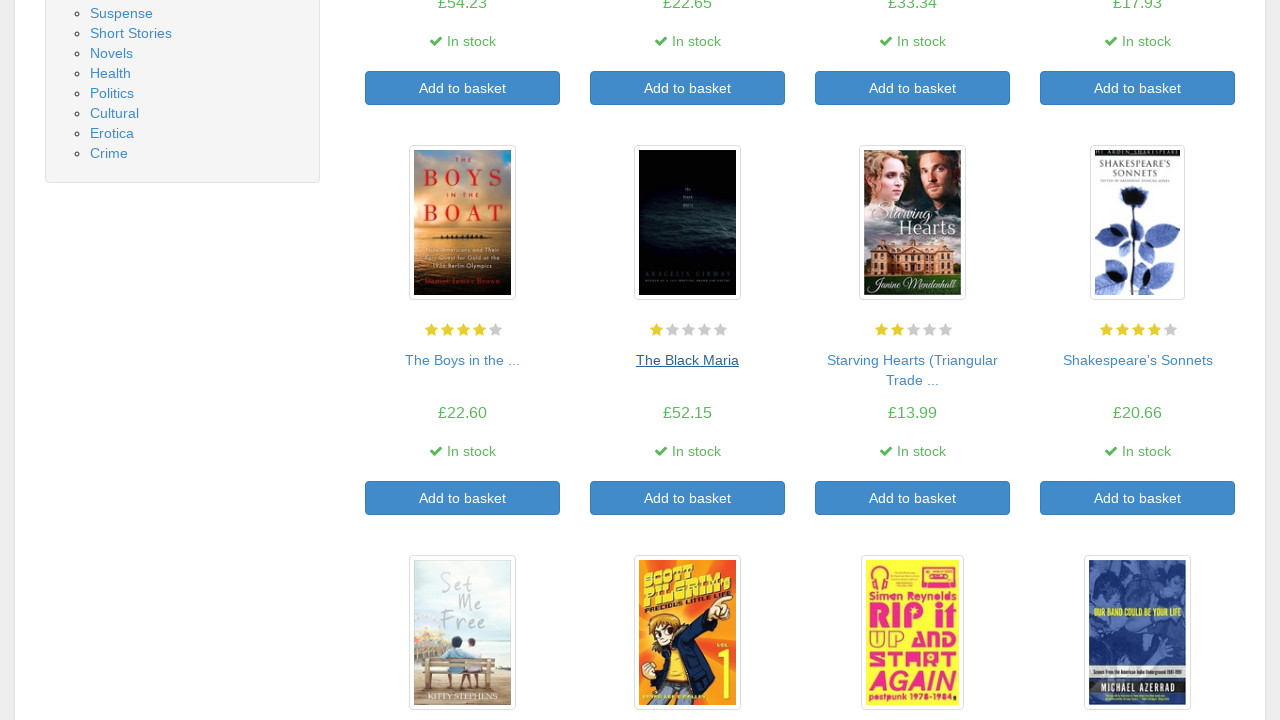

Clicked on book title 11 at (912, 360) on a >> nth=74
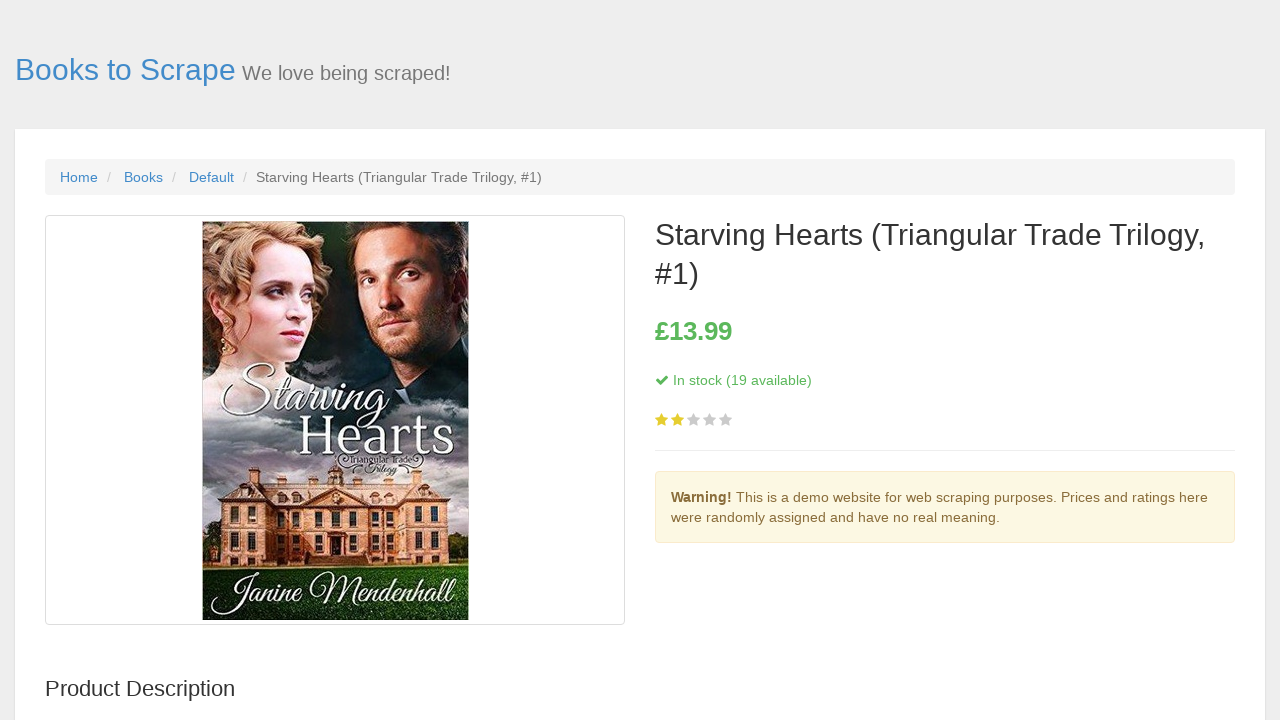

Stock information loaded for book 11
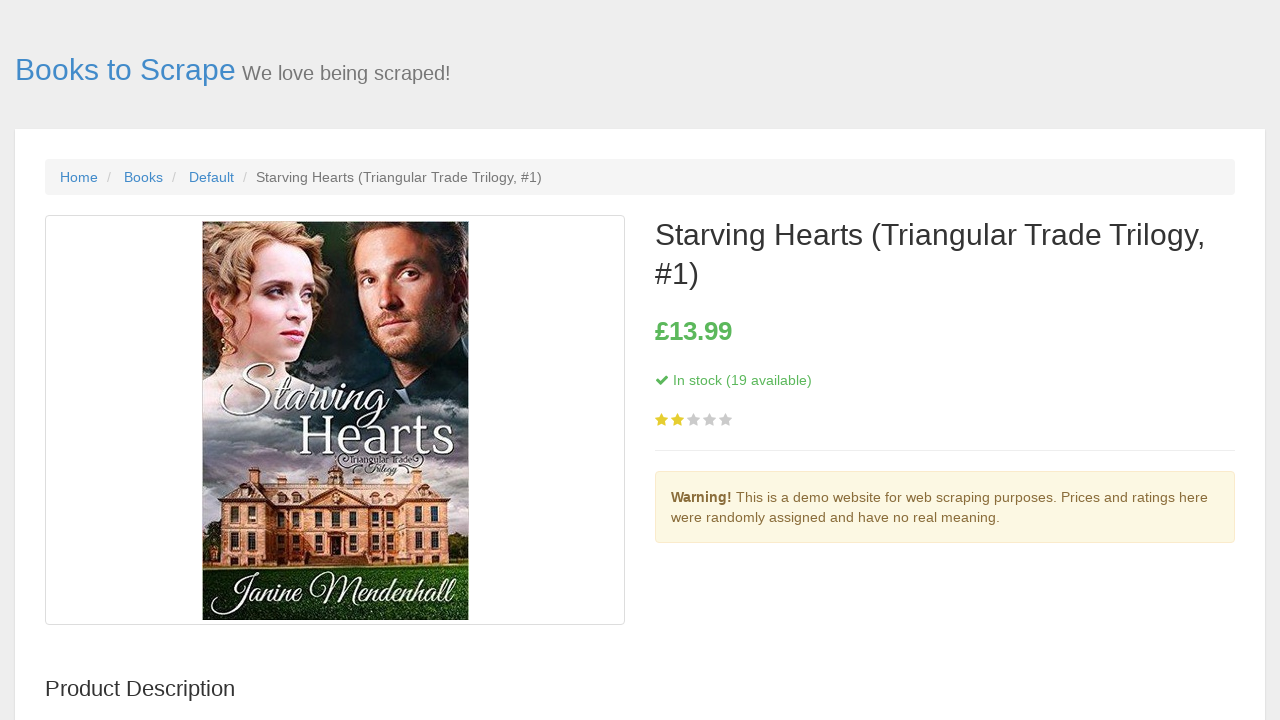

Navigated back to main page from book 11
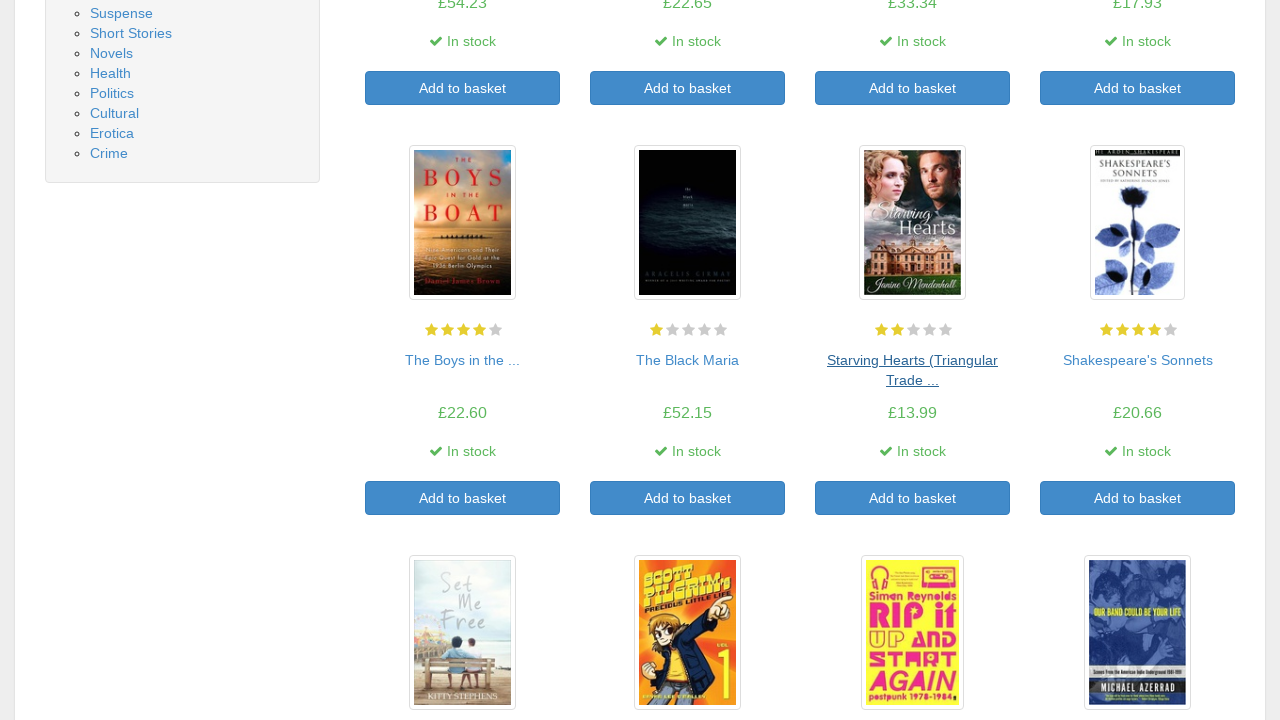

Book listings reloaded on main page
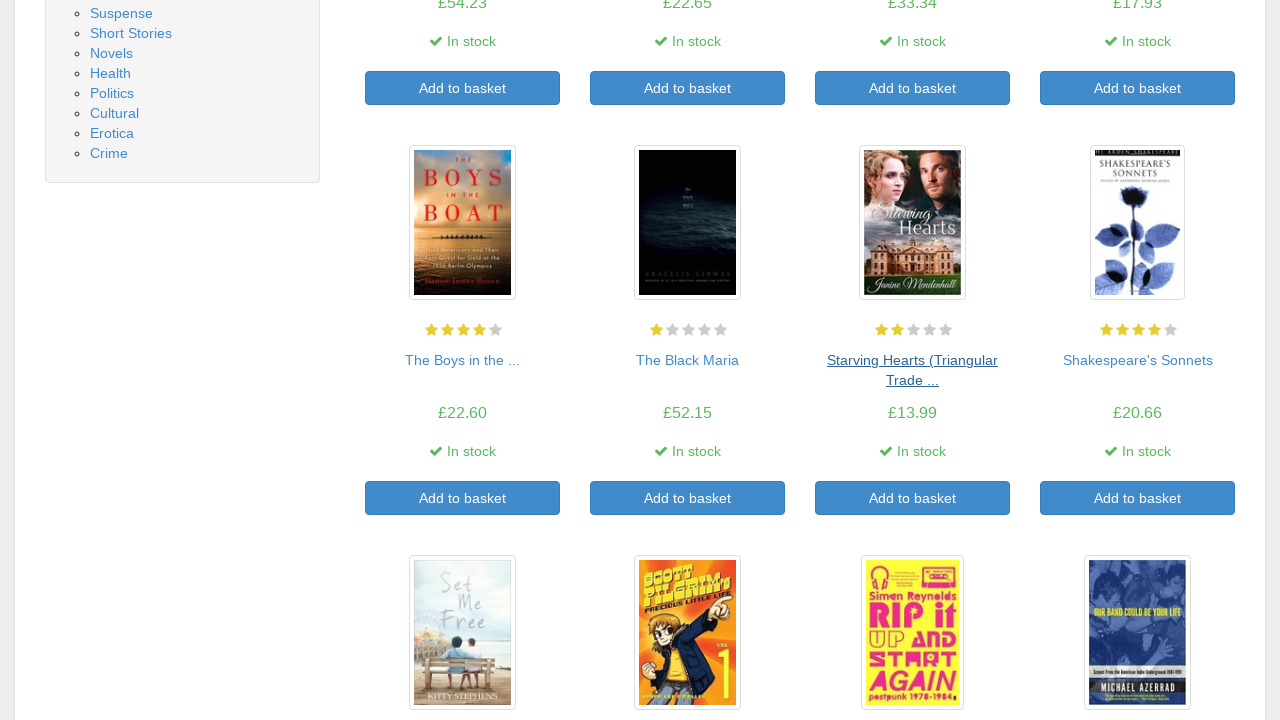

Clicked on book title 12 at (1138, 360) on a >> nth=76
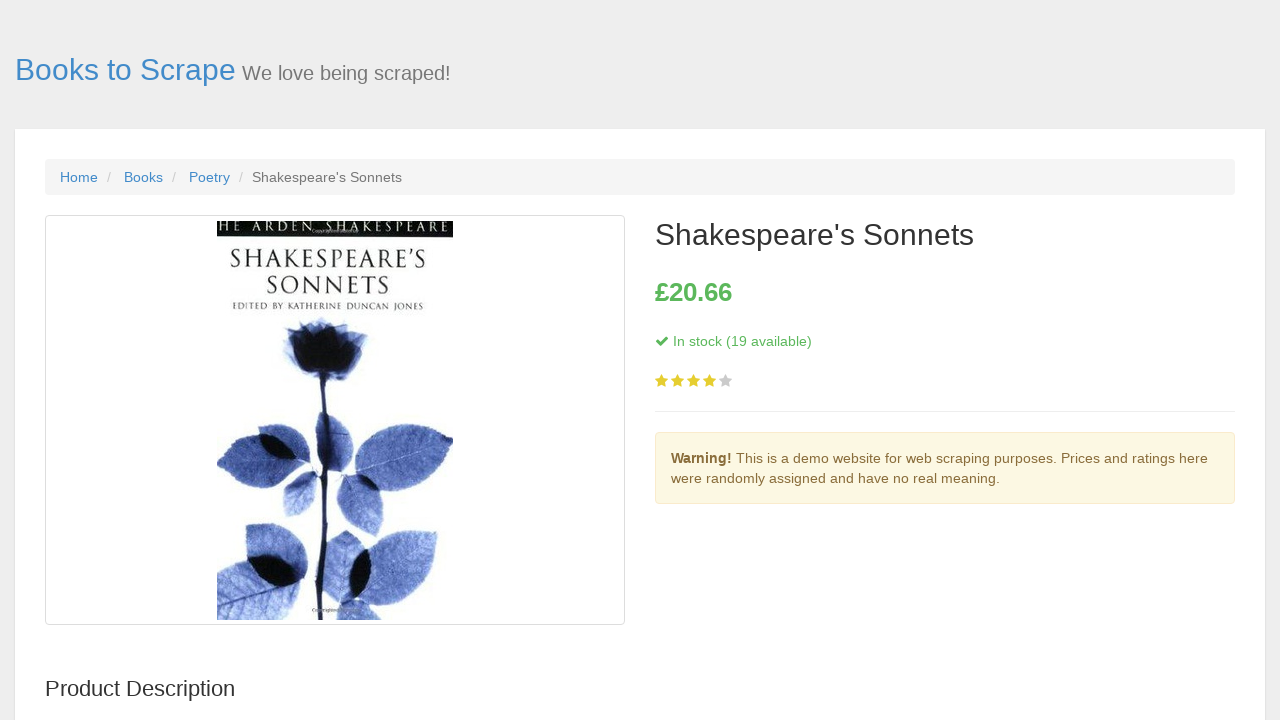

Stock information loaded for book 12
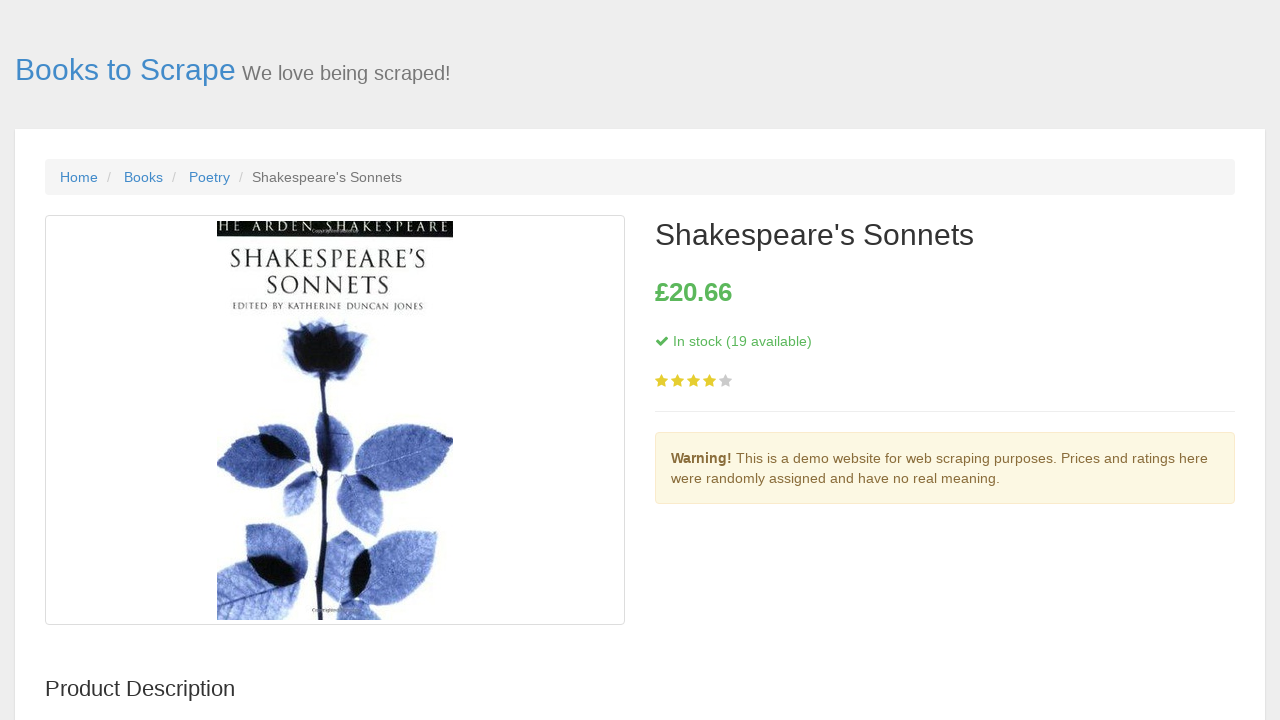

Navigated back to main page from book 12
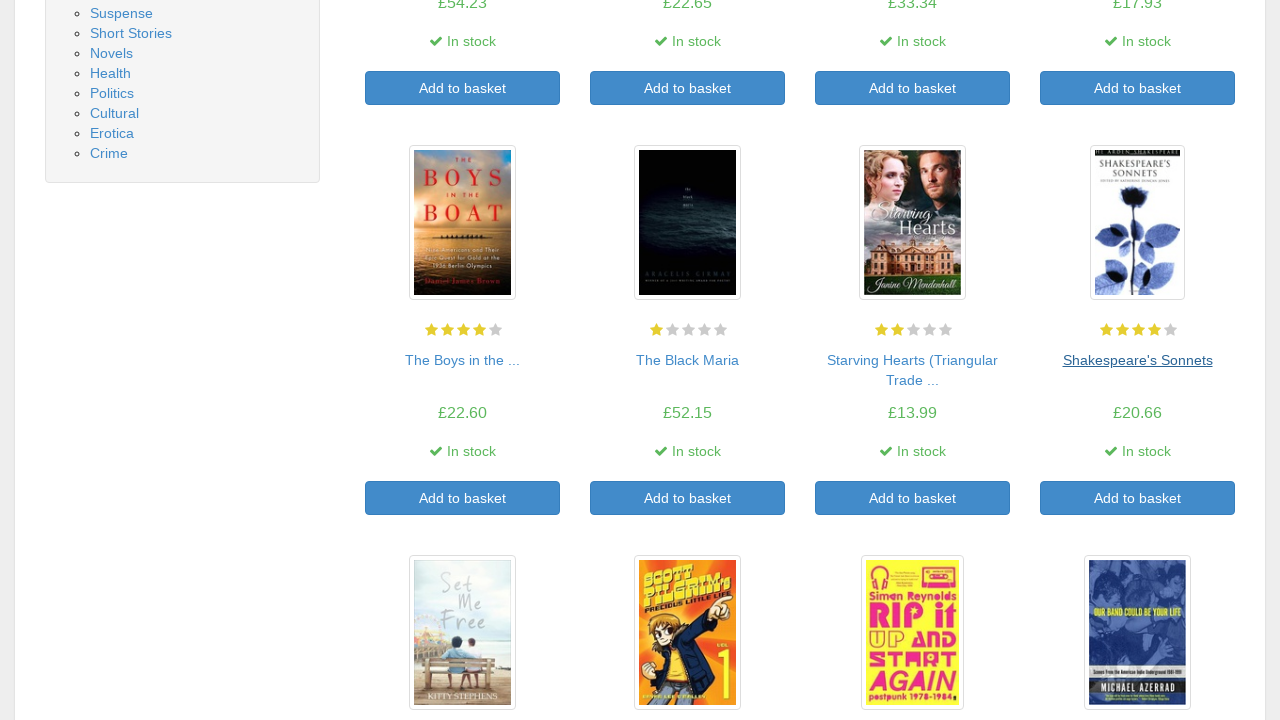

Book listings reloaded on main page
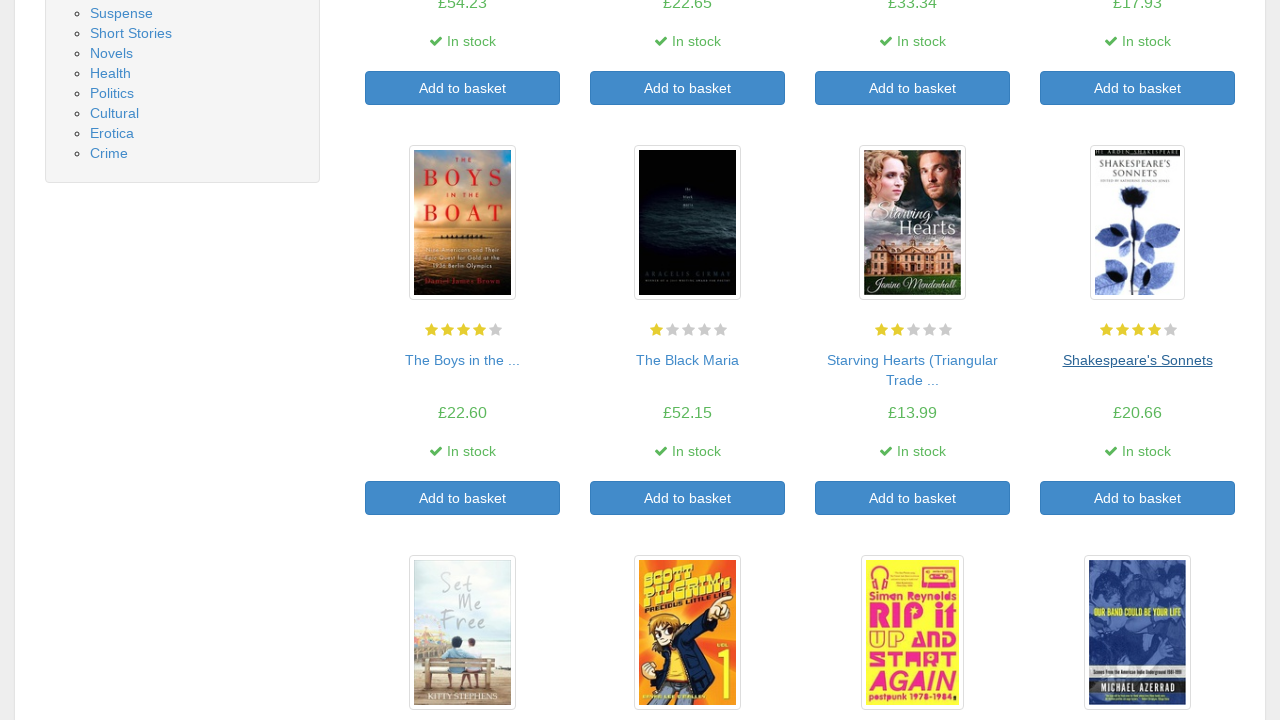

Clicked on book title 13 at (462, 360) on a >> nth=78
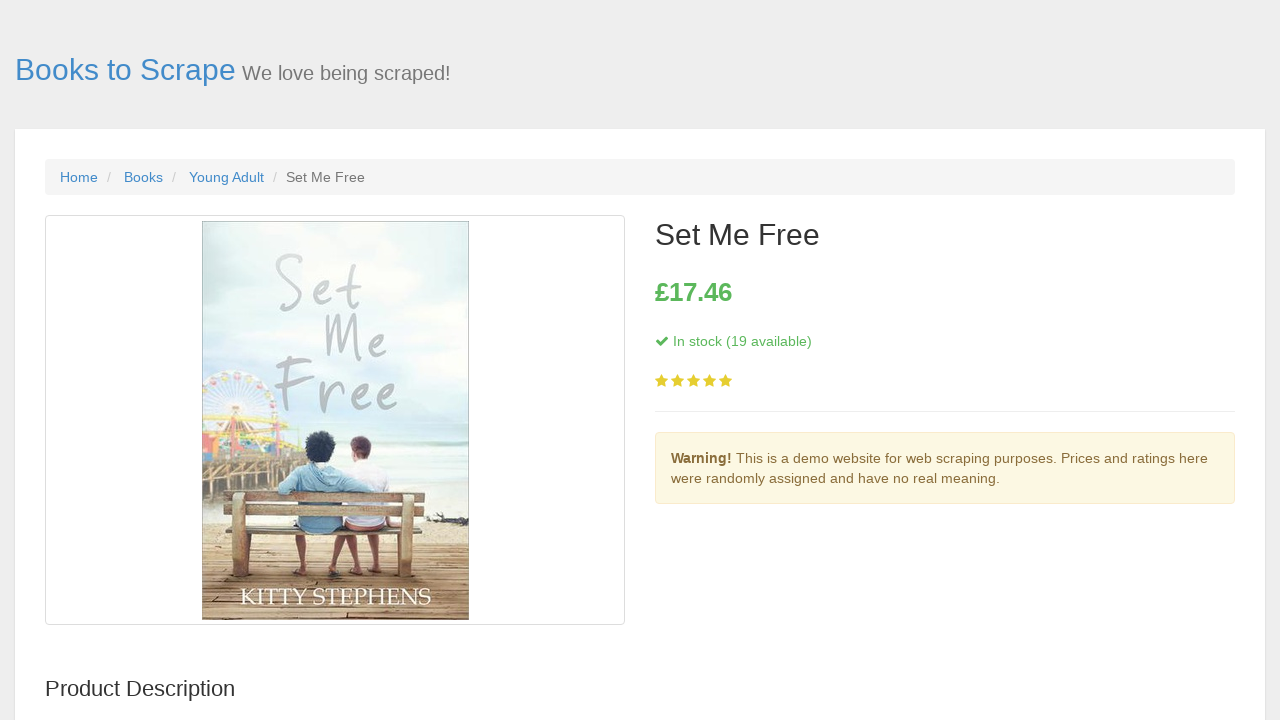

Stock information loaded for book 13
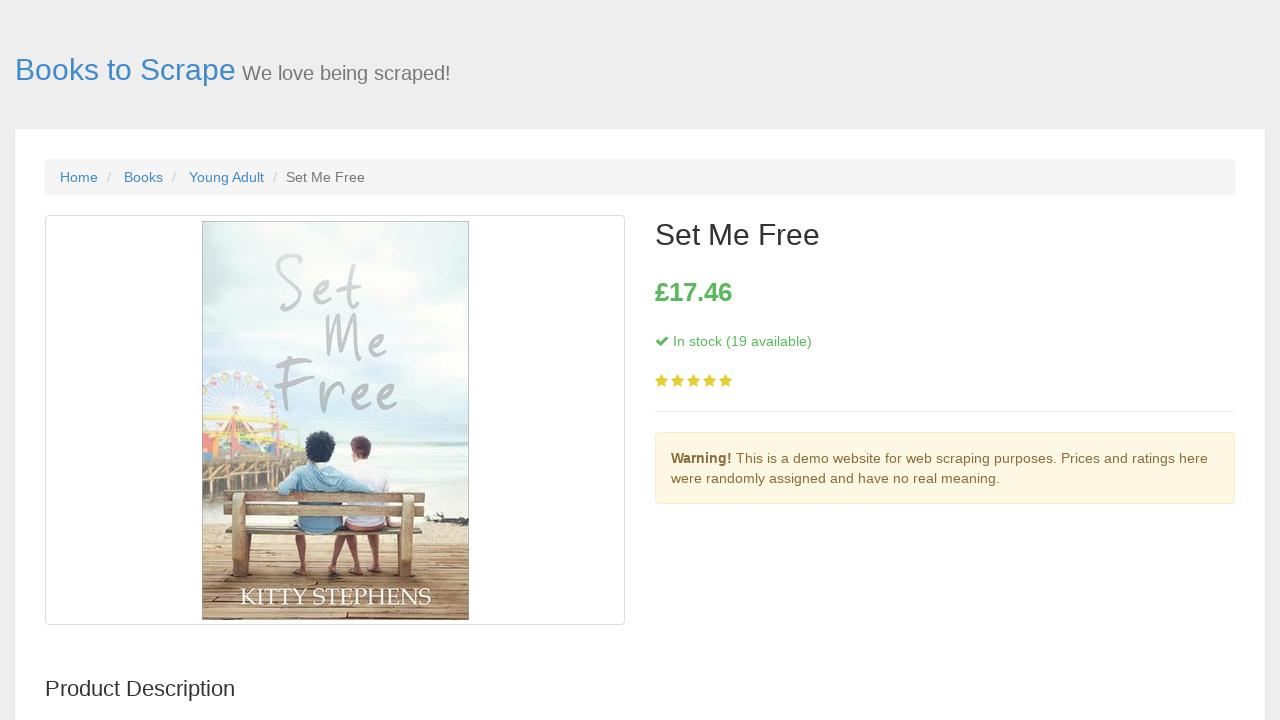

Navigated back to main page from book 13
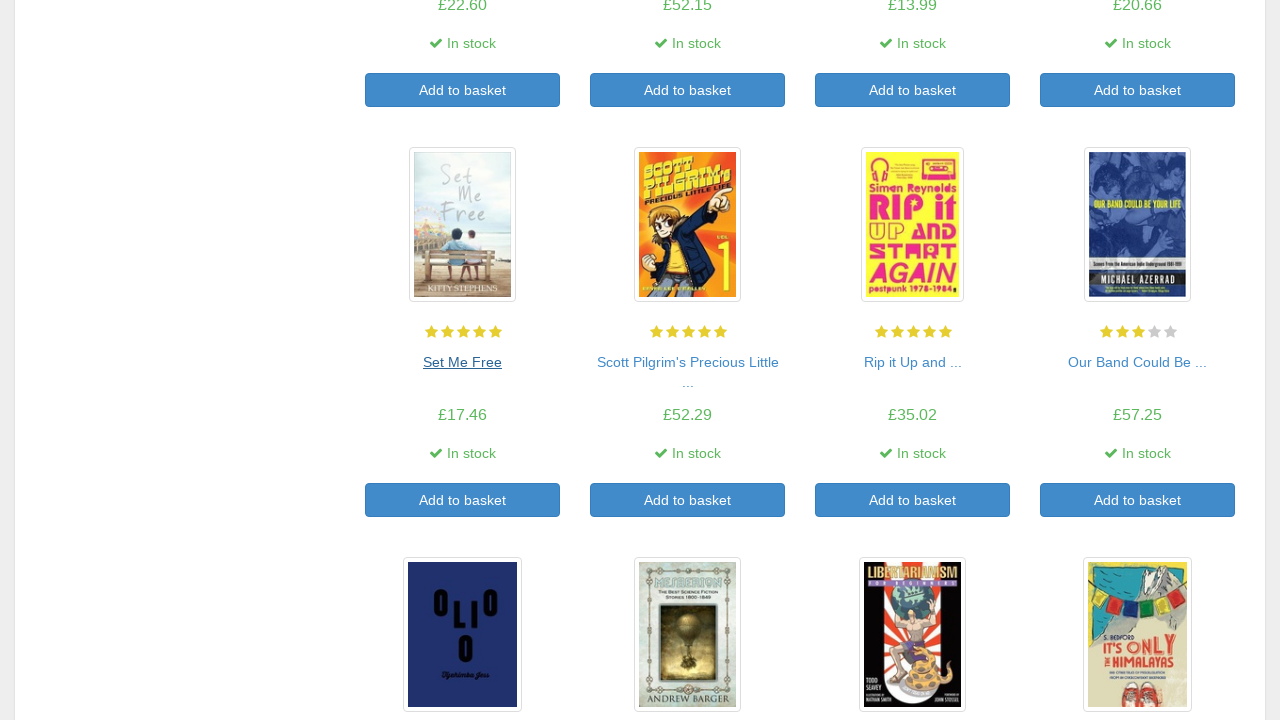

Book listings reloaded on main page
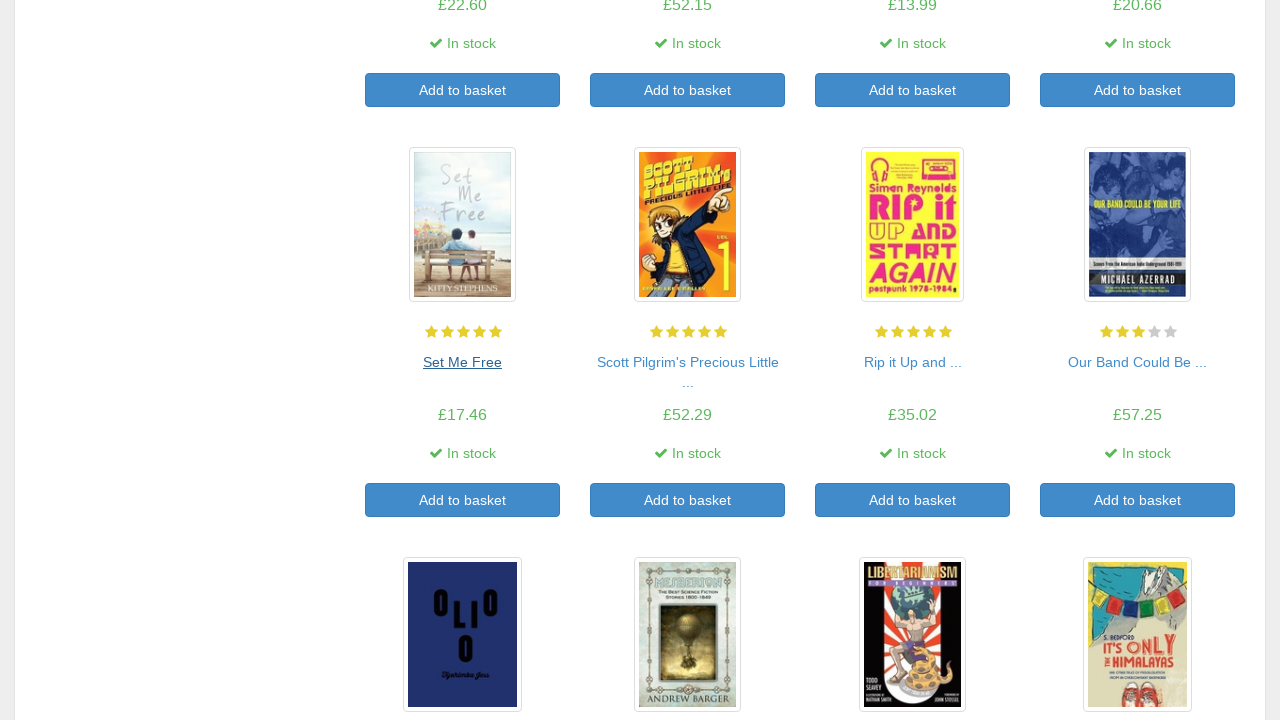

Clicked on book title 14 at (688, 362) on a >> nth=80
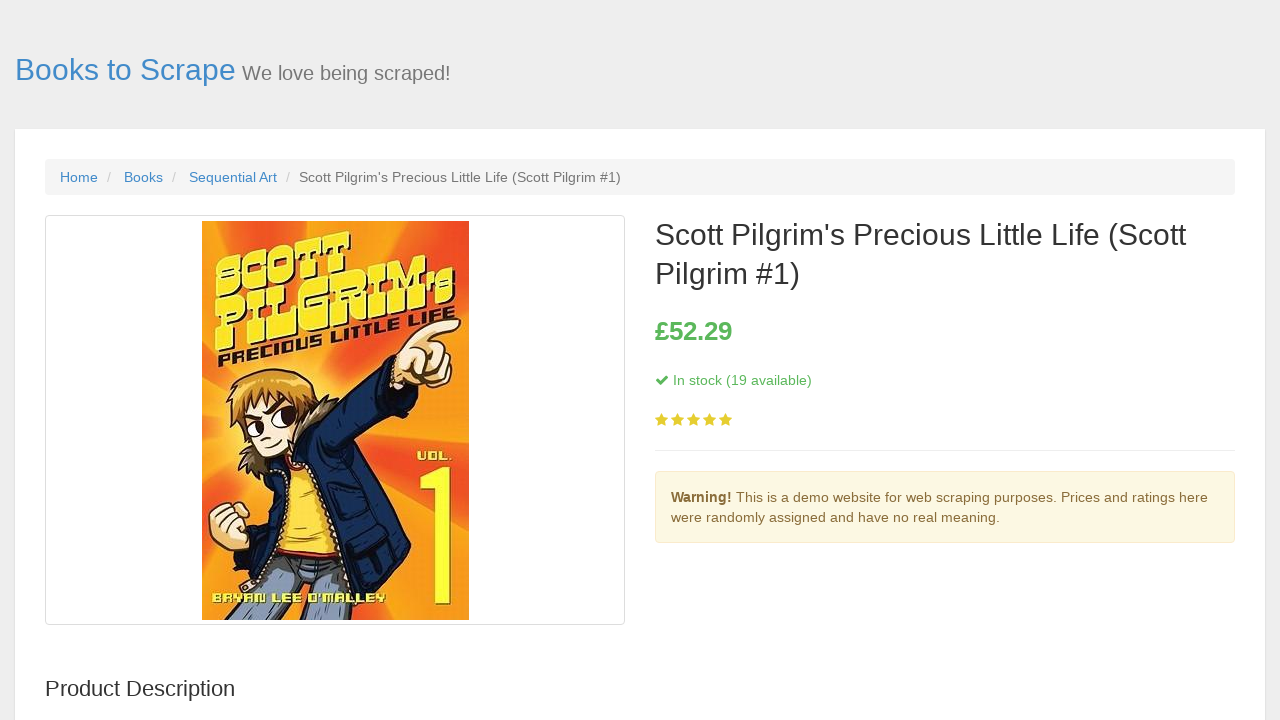

Stock information loaded for book 14
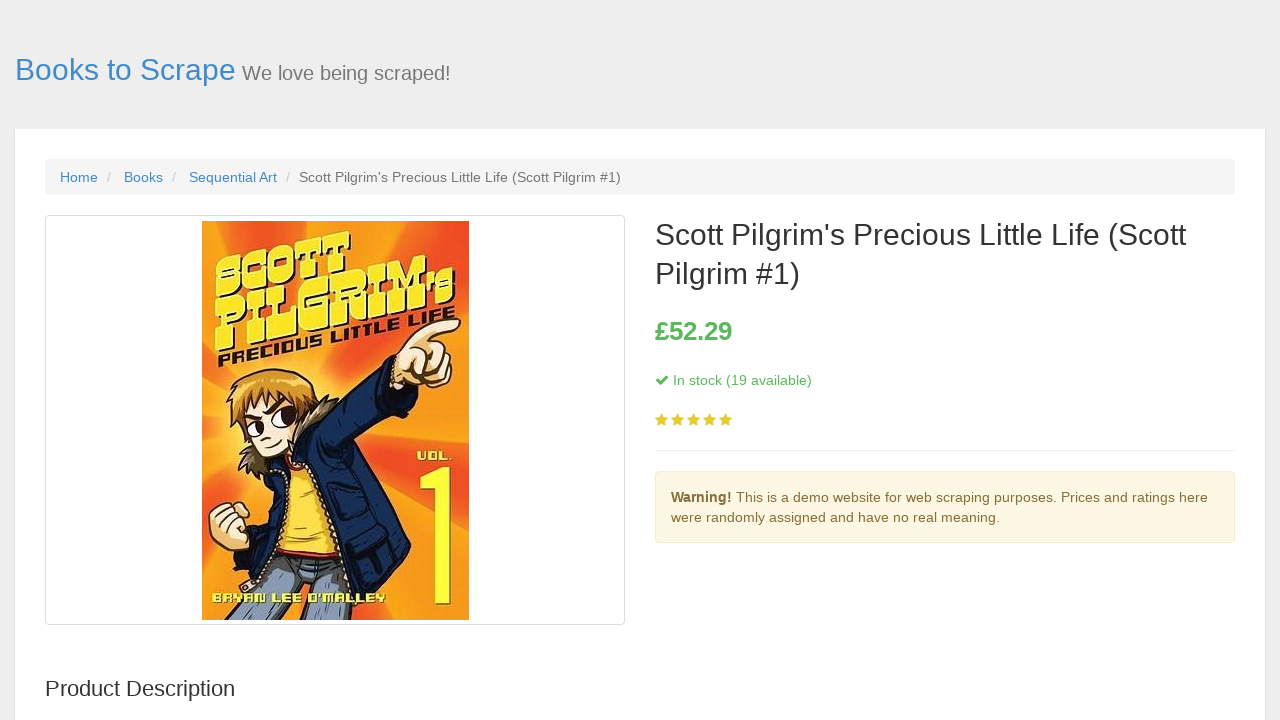

Navigated back to main page from book 14
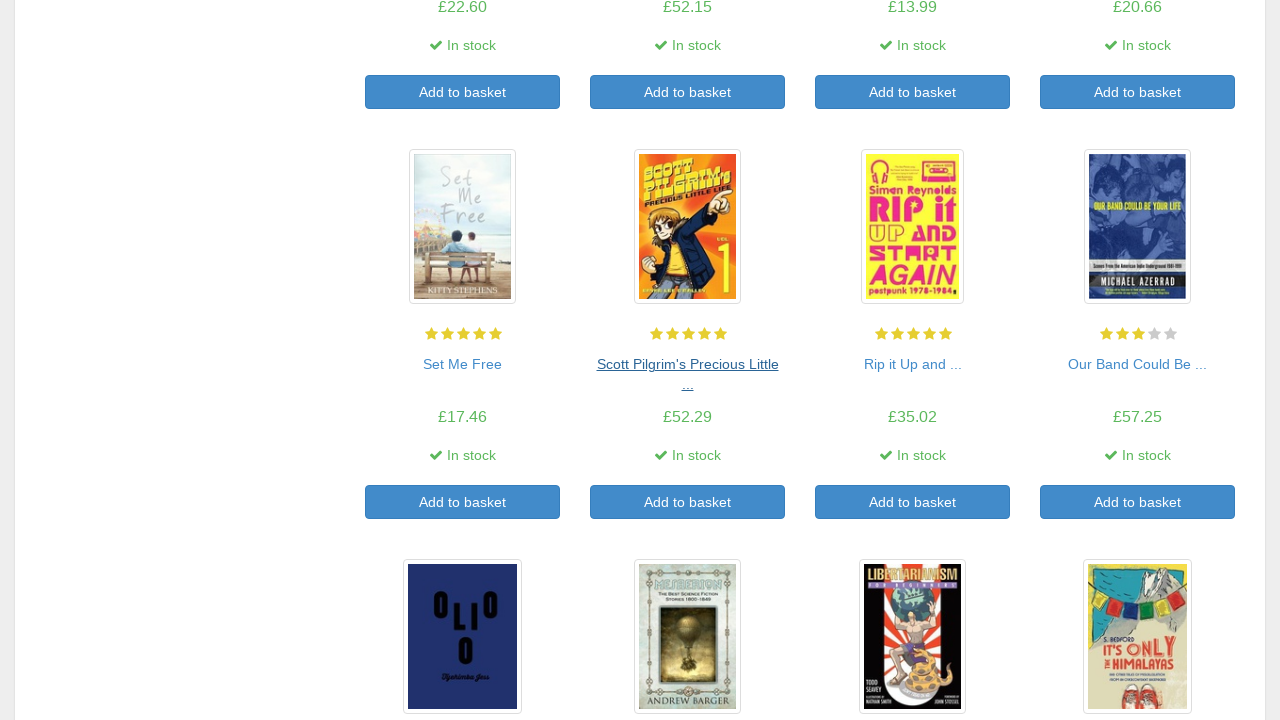

Book listings reloaded on main page
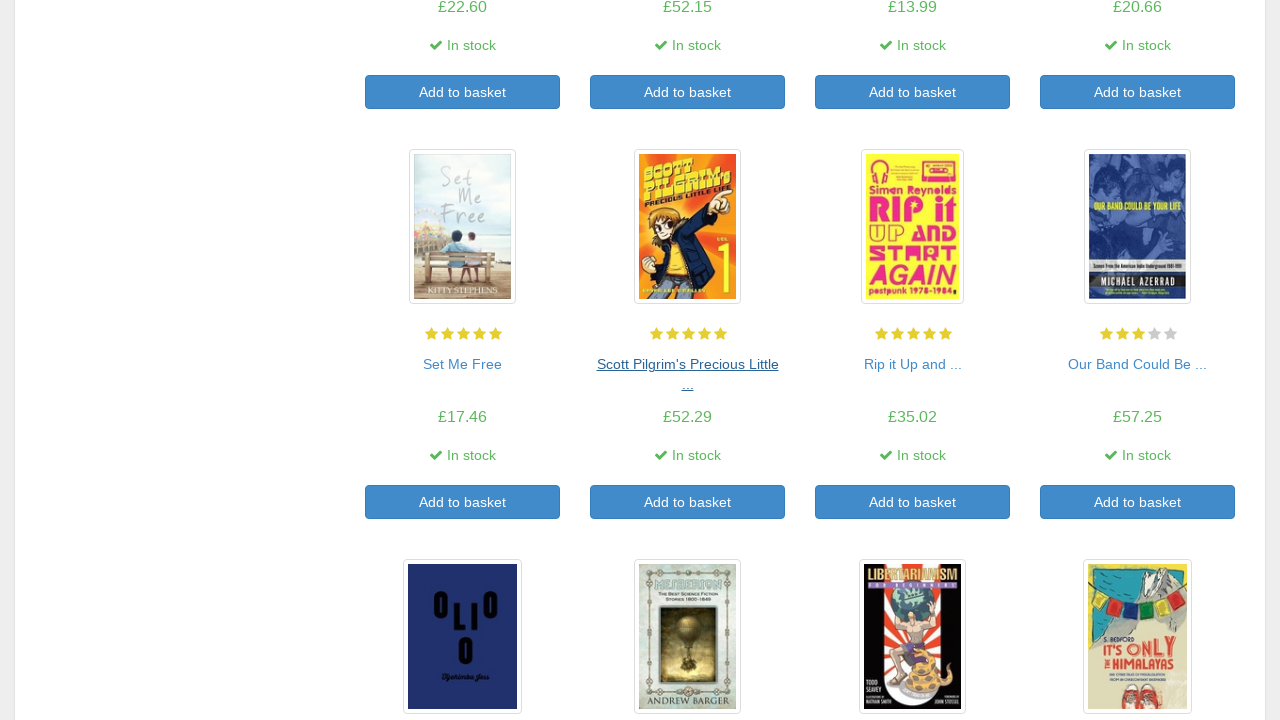

Clicked on book title 15 at (912, 364) on a >> nth=82
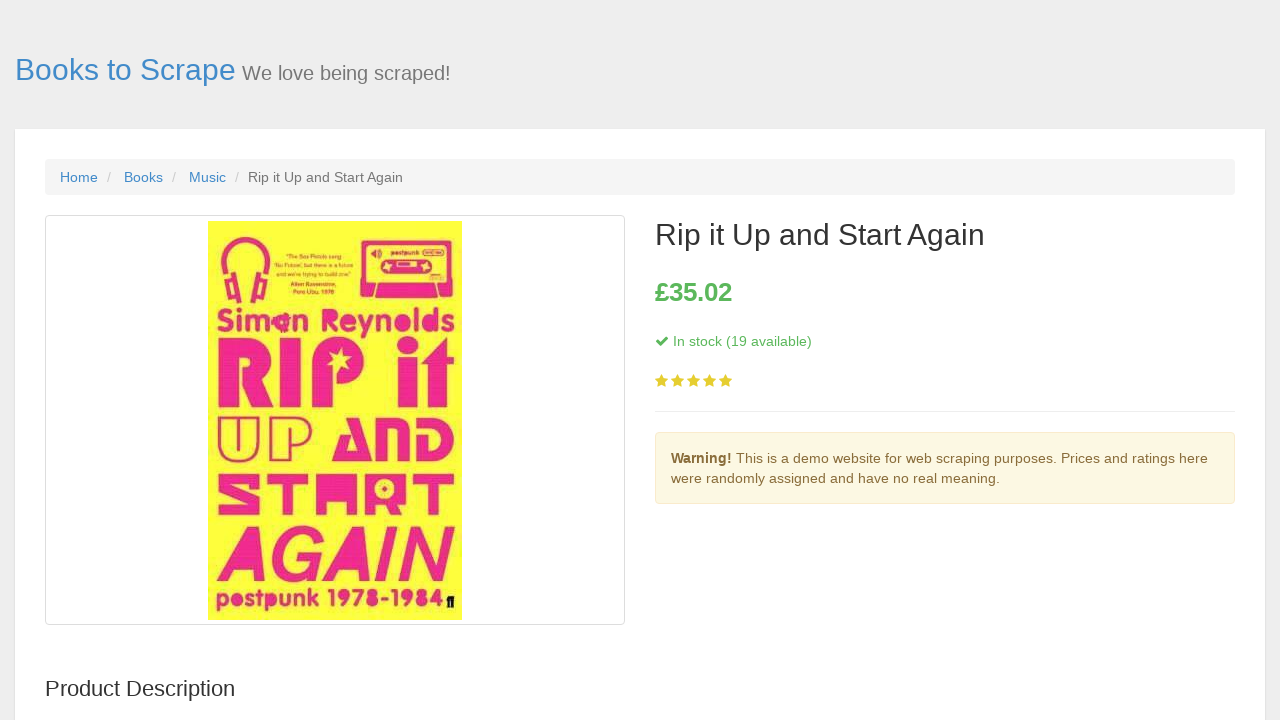

Stock information loaded for book 15
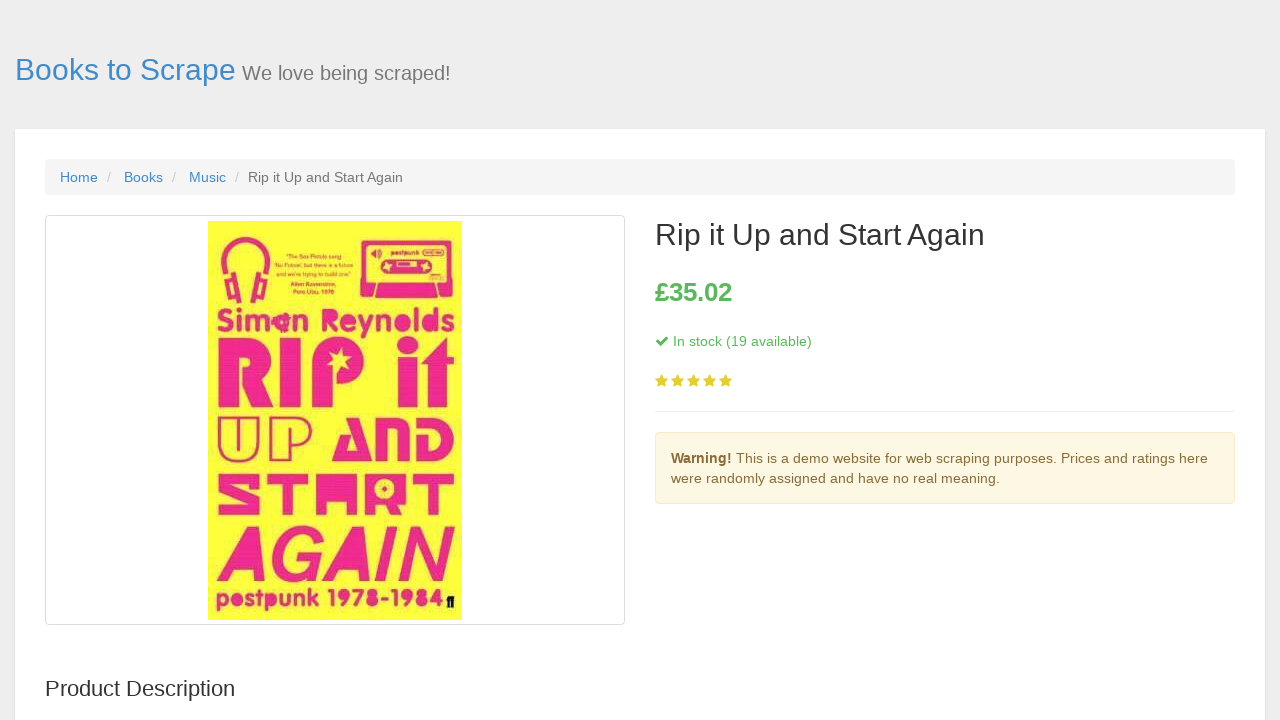

Navigated back to main page from book 15
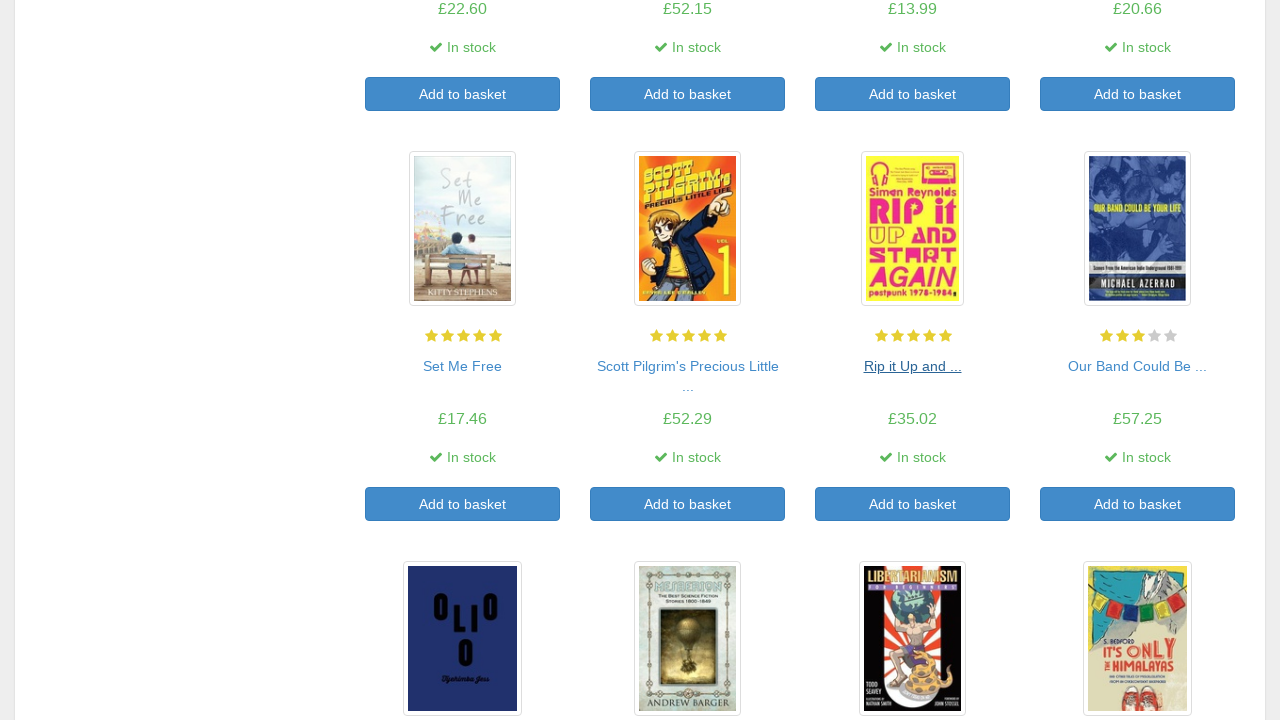

Book listings reloaded on main page
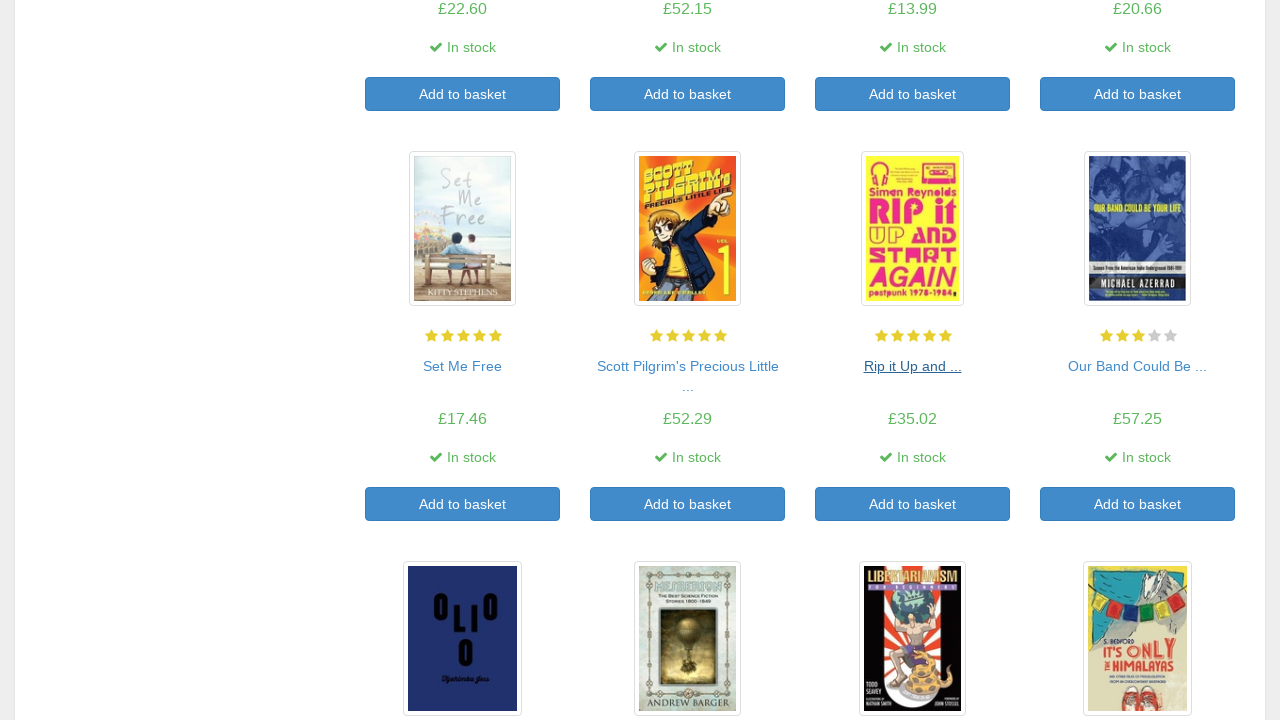

Clicked on book title 16 at (1138, 366) on a >> nth=84
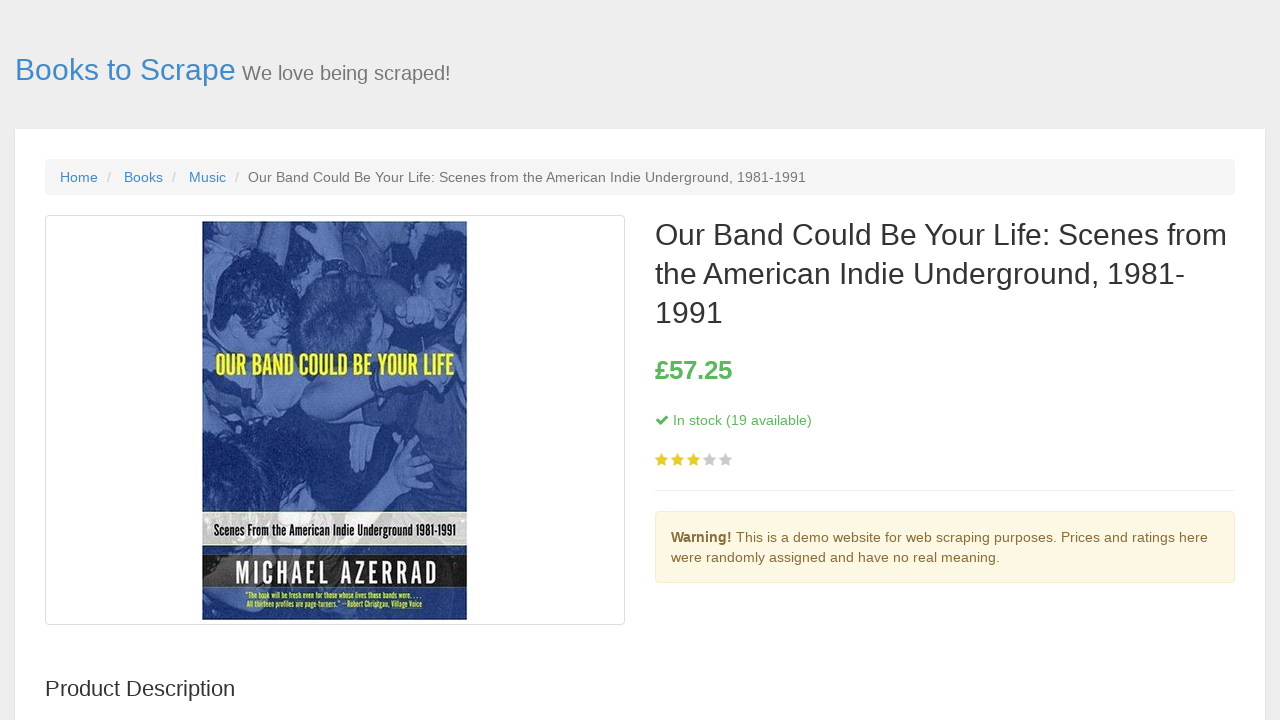

Stock information loaded for book 16
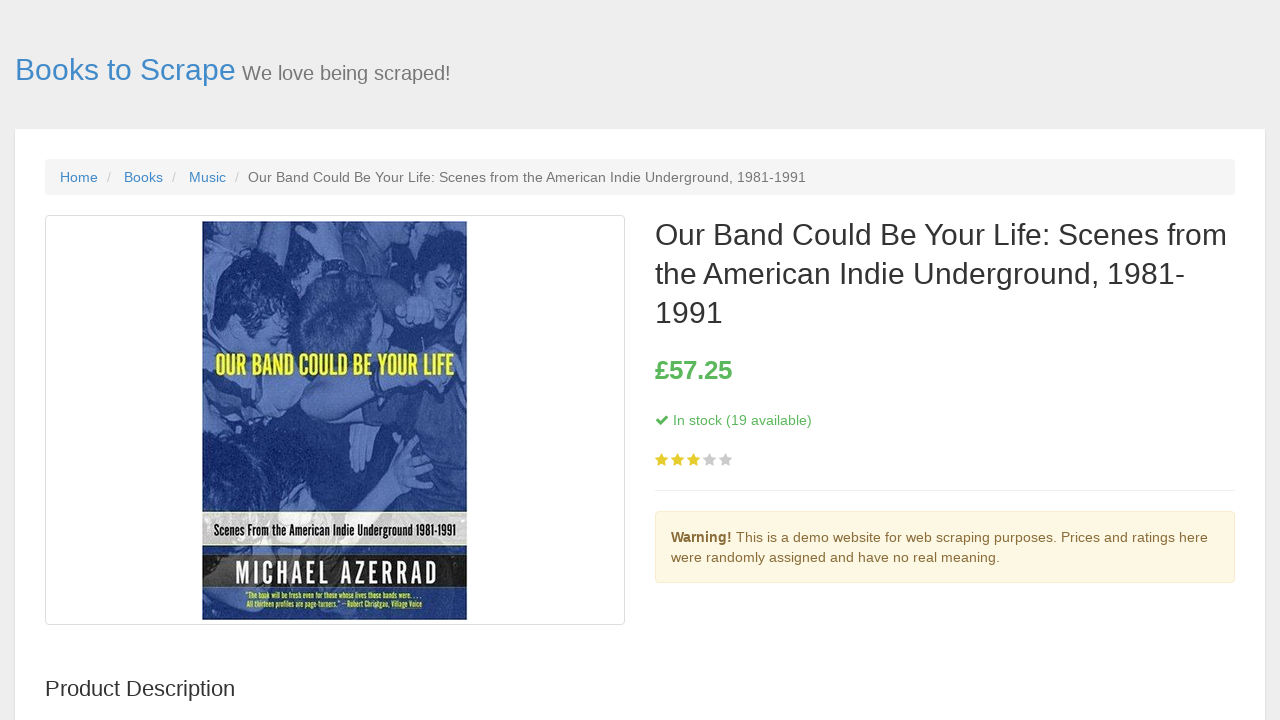

Navigated back to main page from book 16
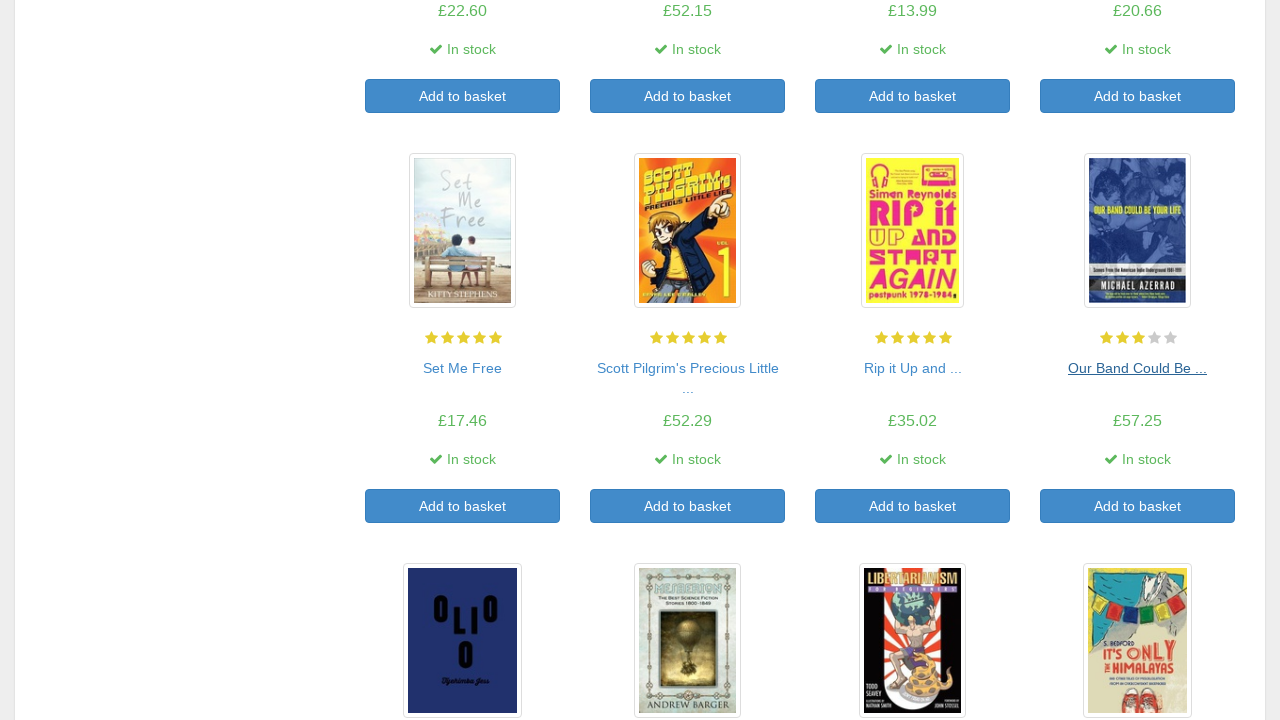

Book listings reloaded on main page
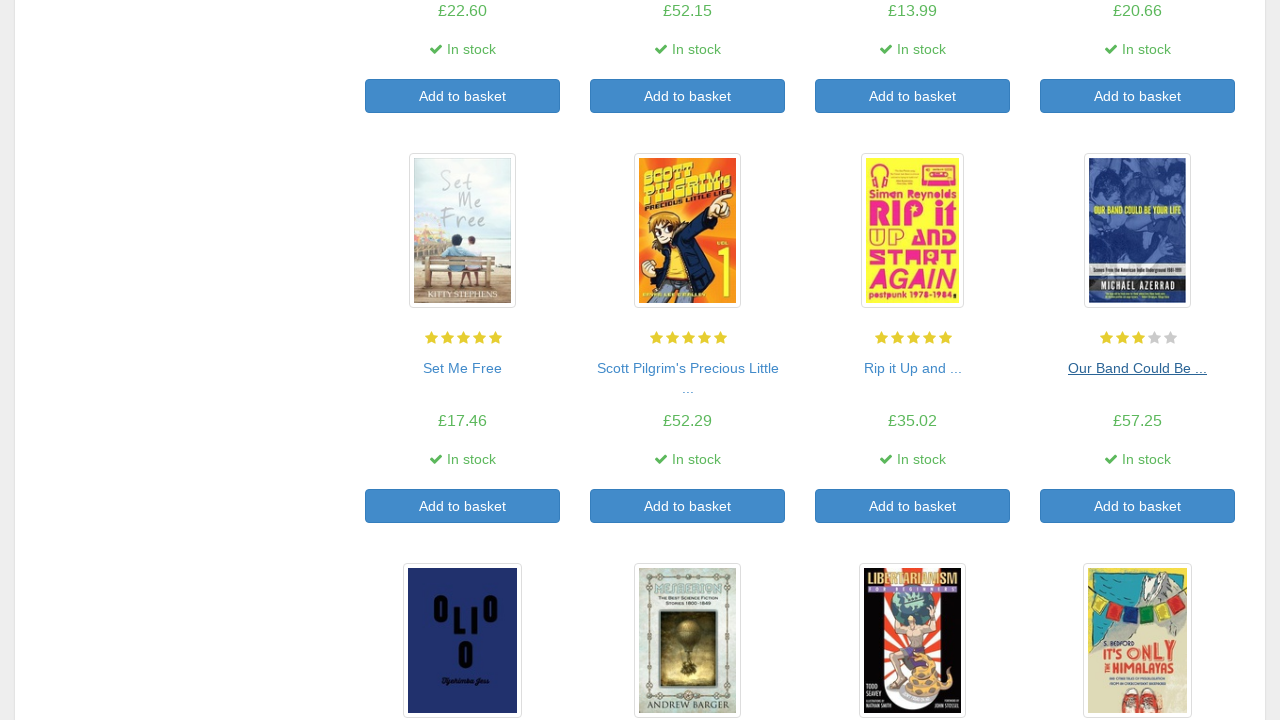

Clicked on book title 17 at (462, 443) on a >> nth=86
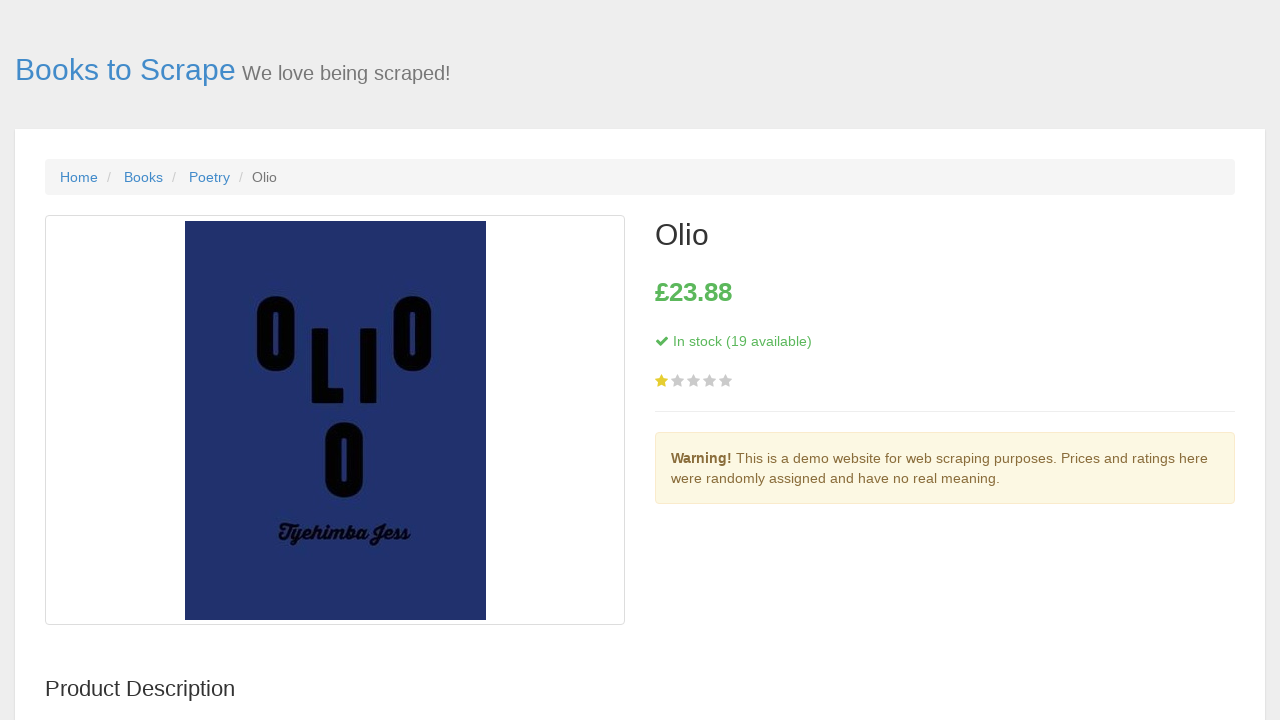

Stock information loaded for book 17
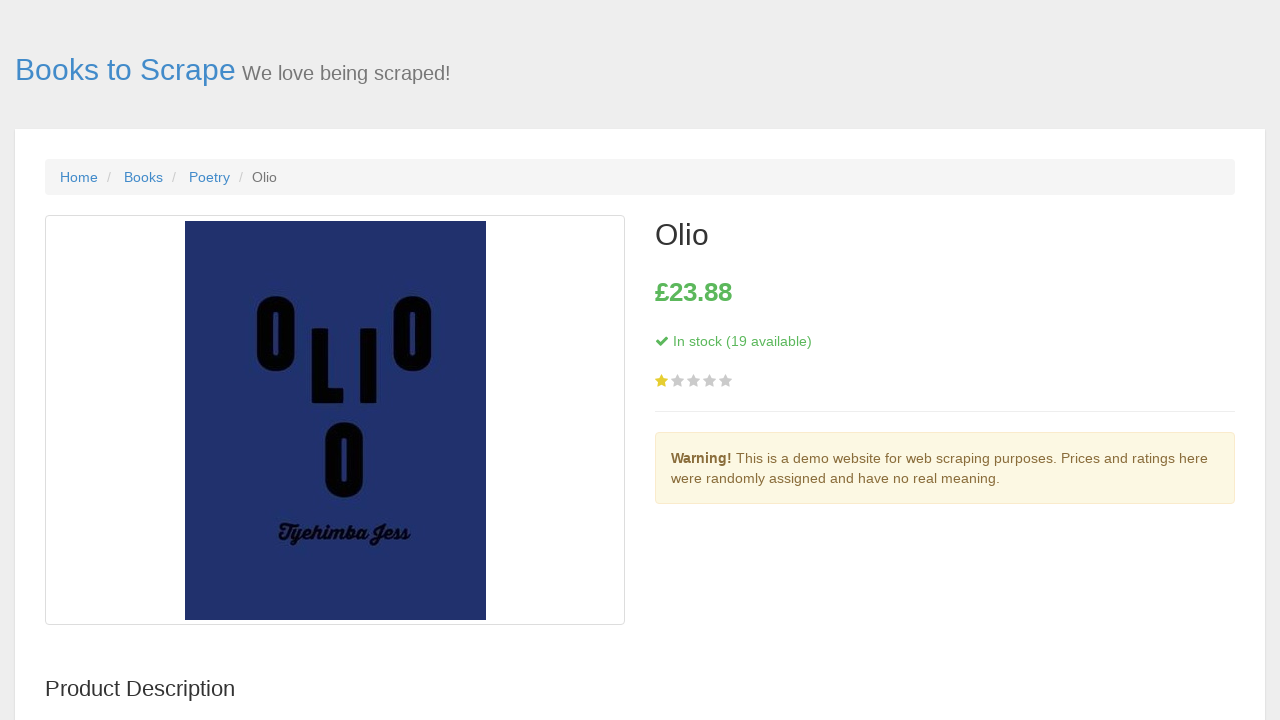

Navigated back to main page from book 17
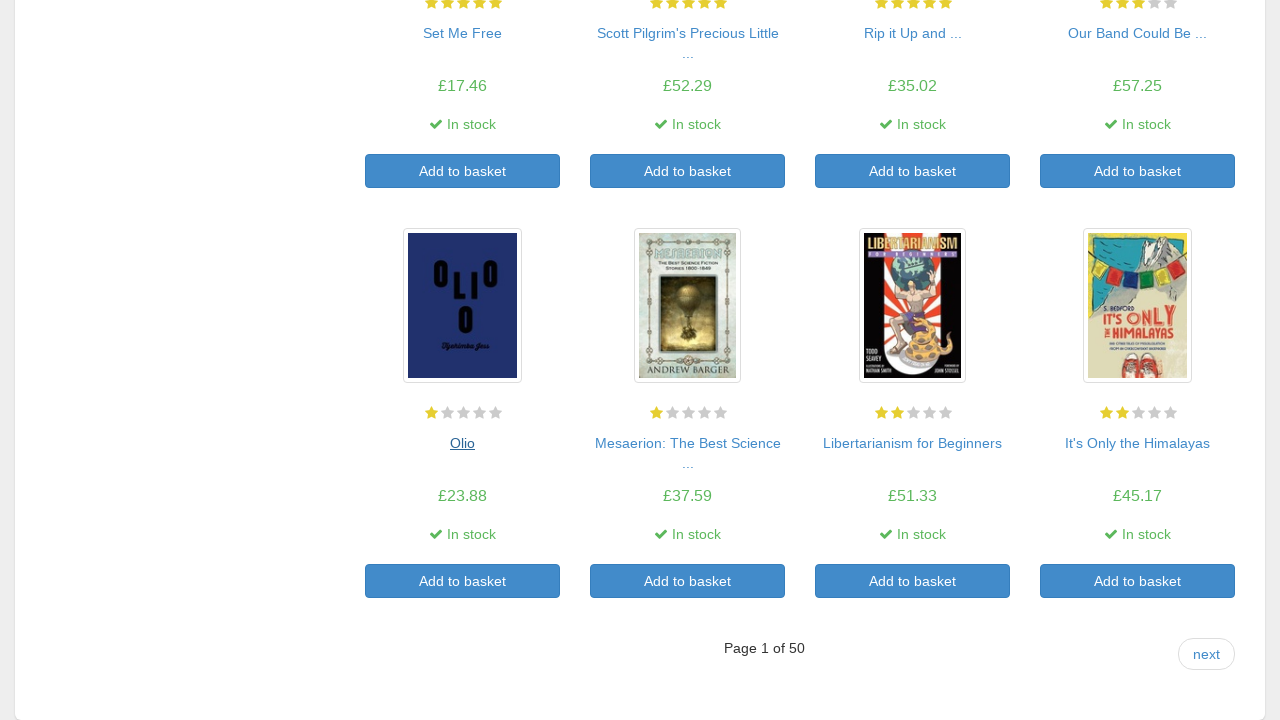

Book listings reloaded on main page
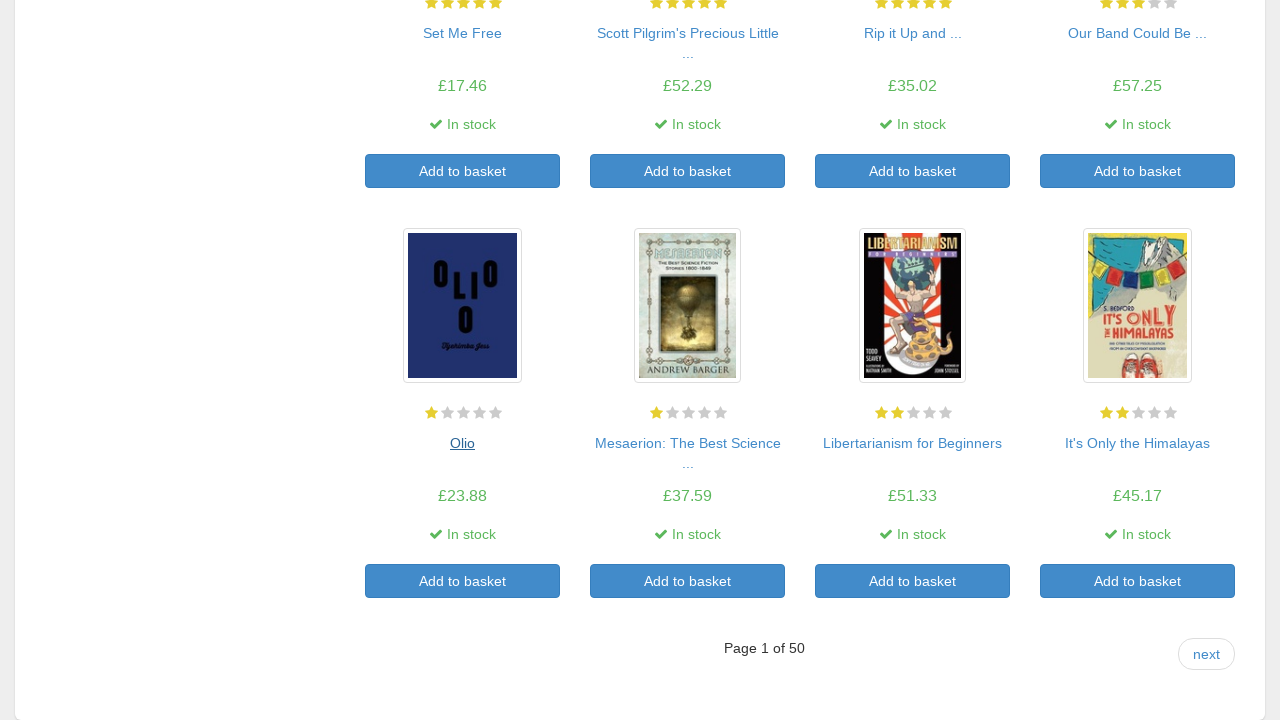

Clicked on book title 18 at (688, 443) on a >> nth=88
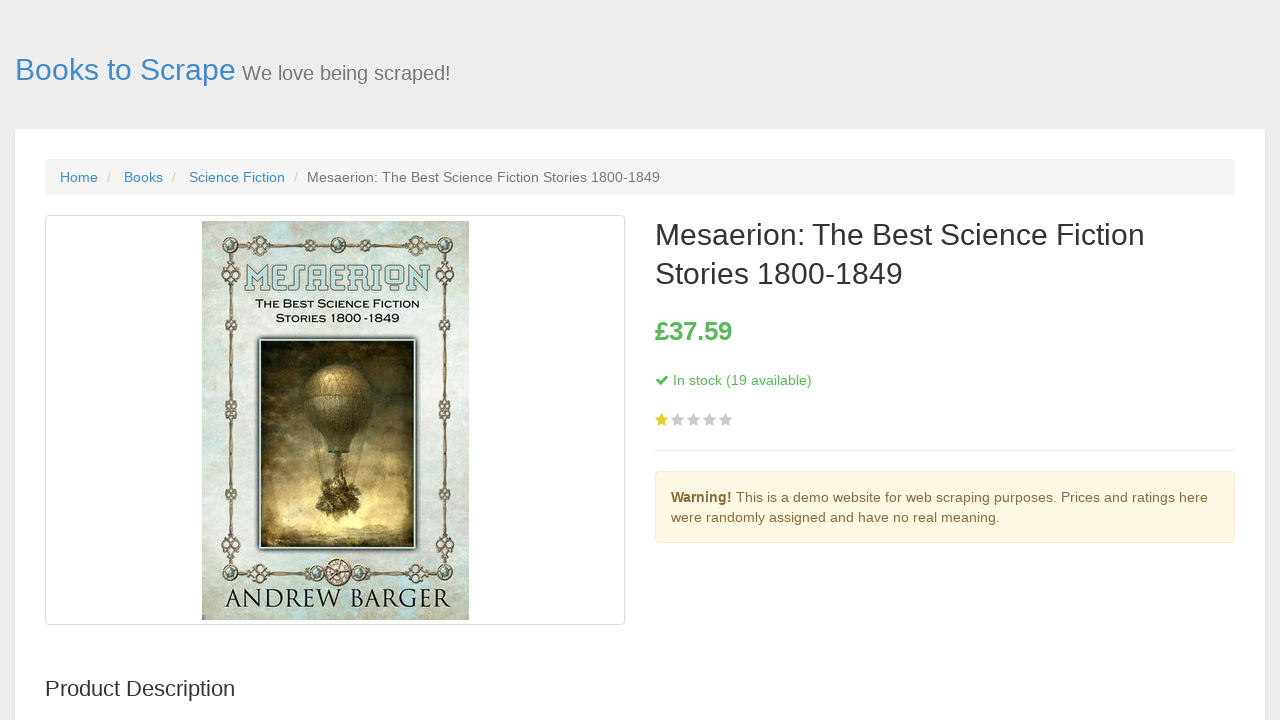

Stock information loaded for book 18
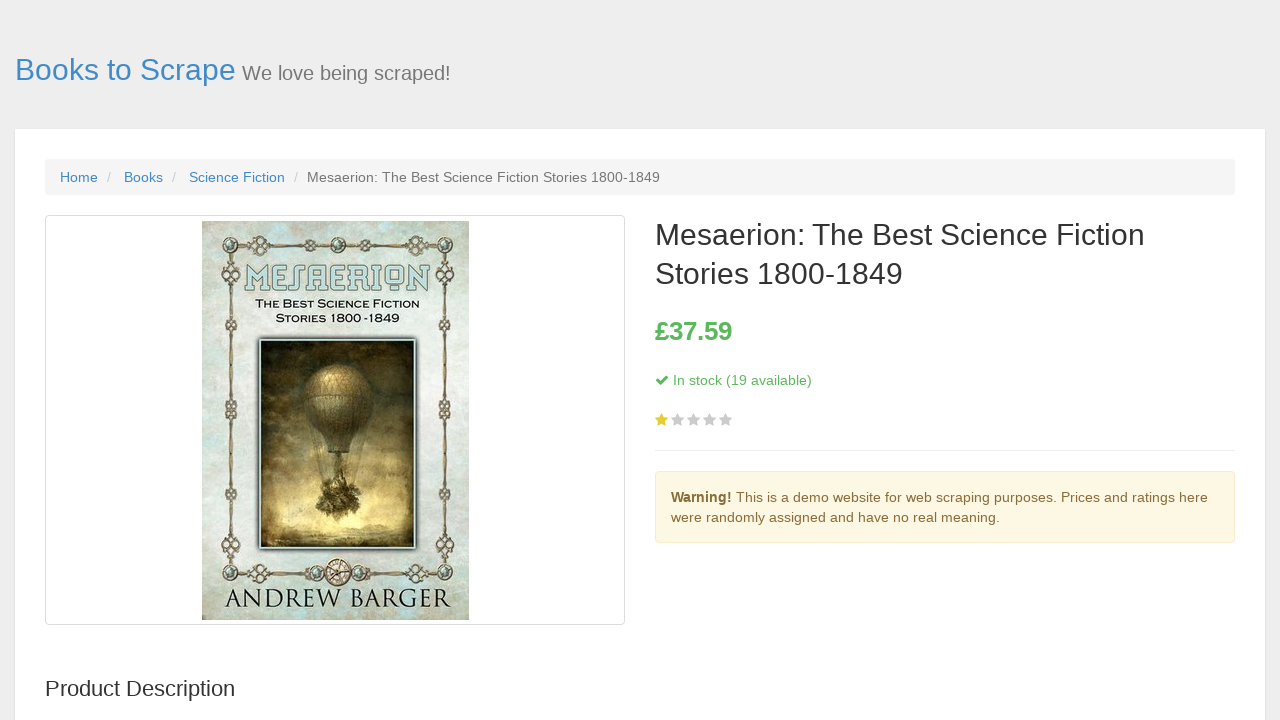

Navigated back to main page from book 18
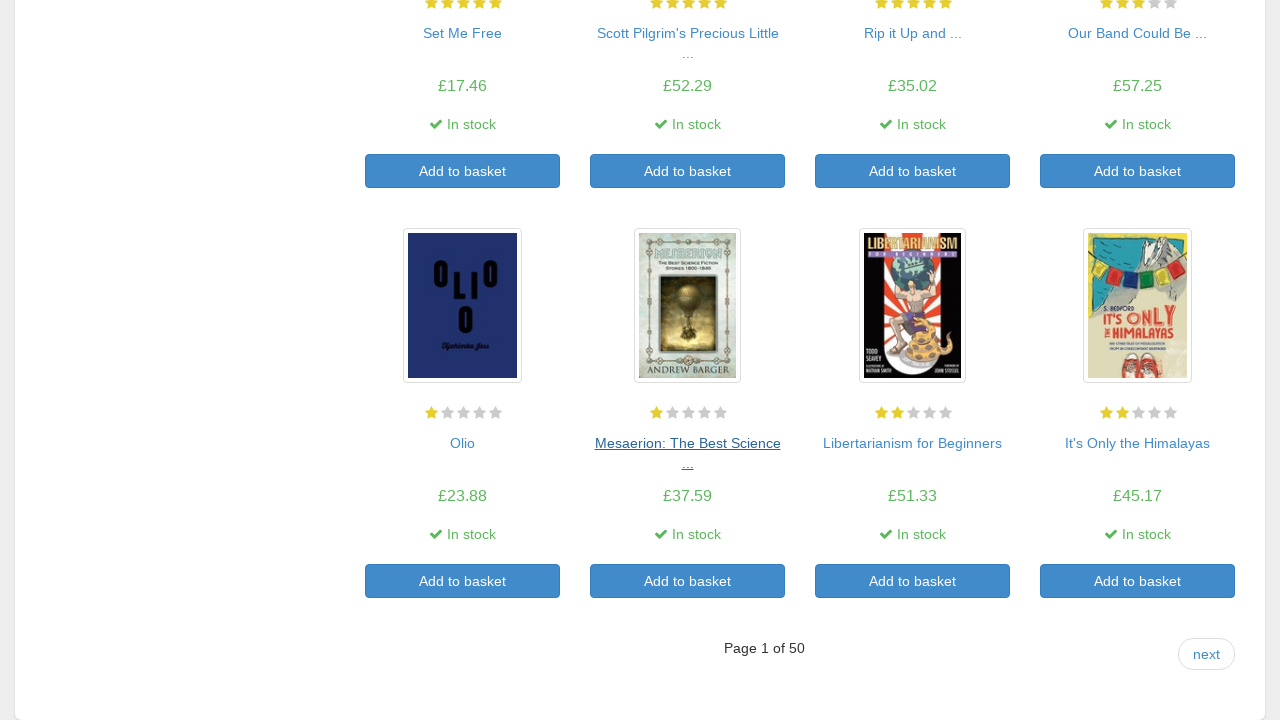

Book listings reloaded on main page
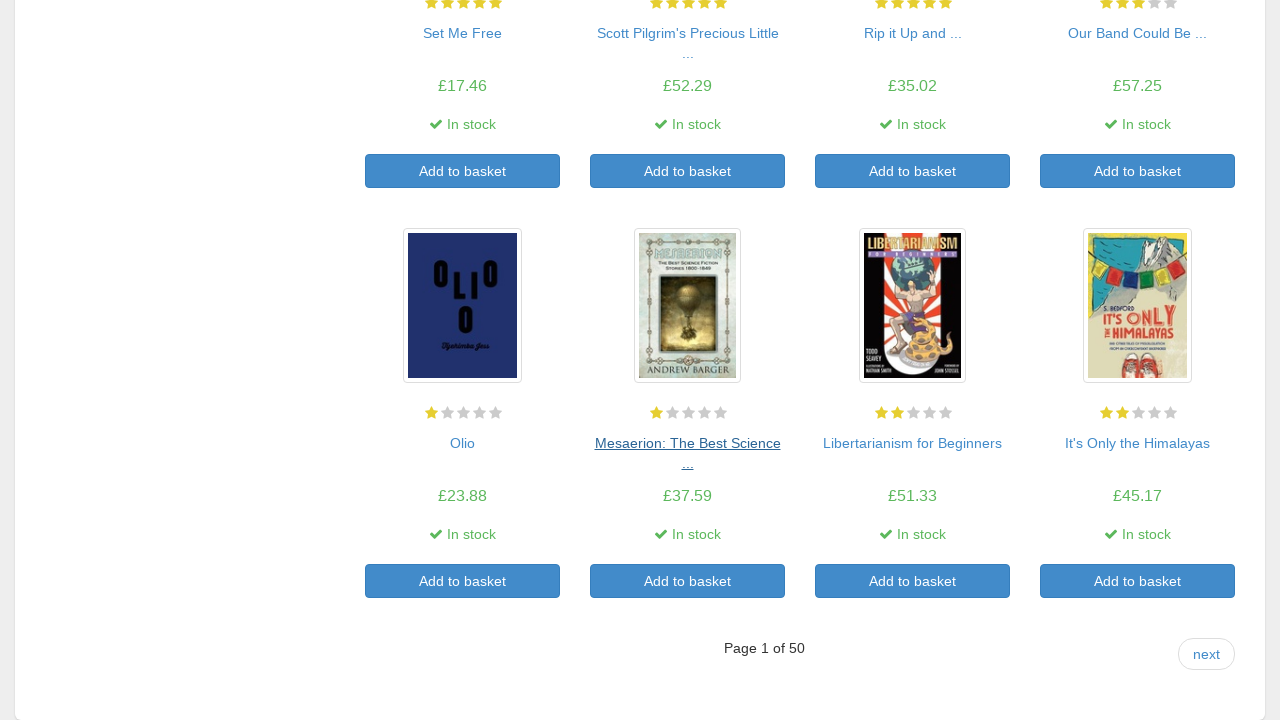

Clicked on book title 19 at (912, 443) on a >> nth=90
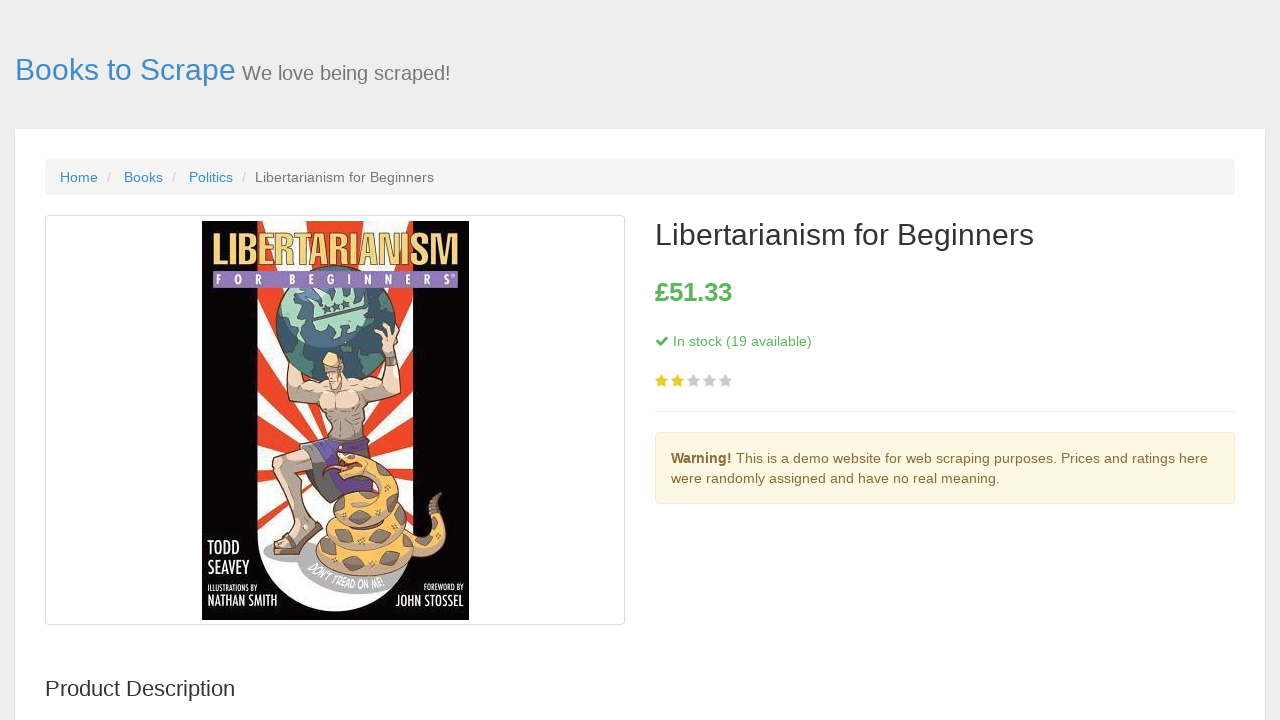

Stock information loaded for book 19
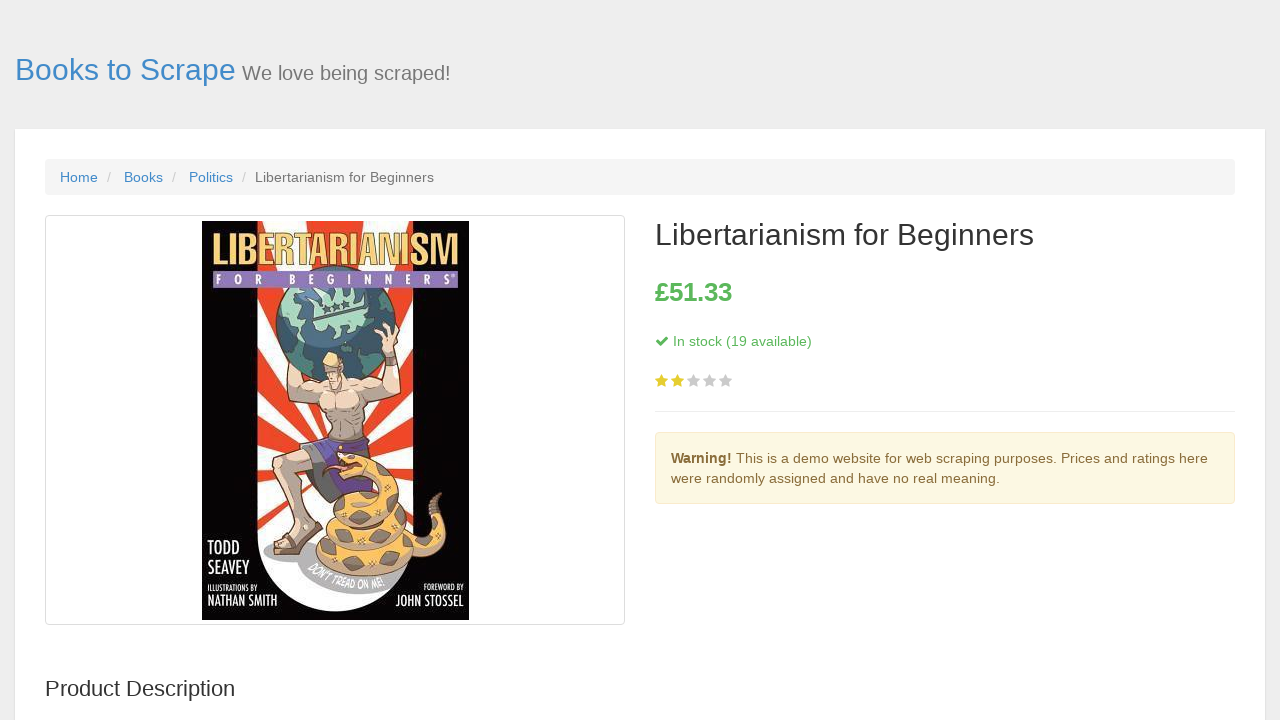

Navigated back to main page from book 19
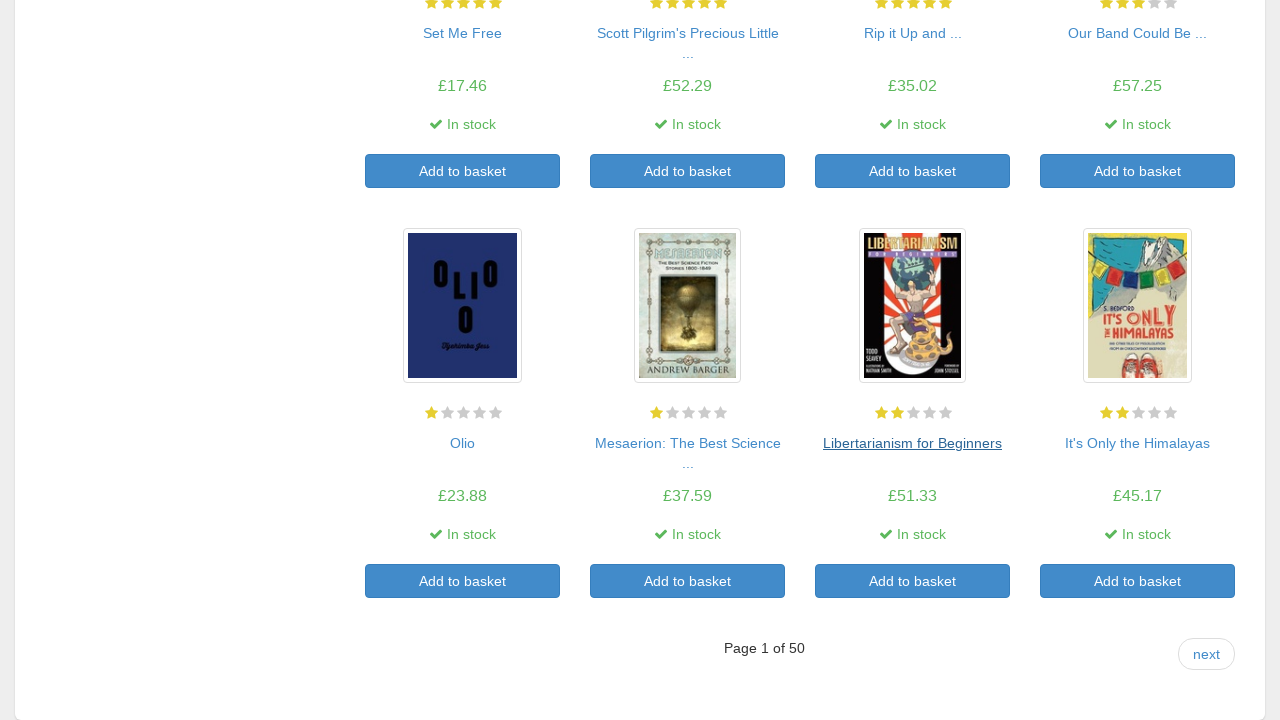

Book listings reloaded on main page
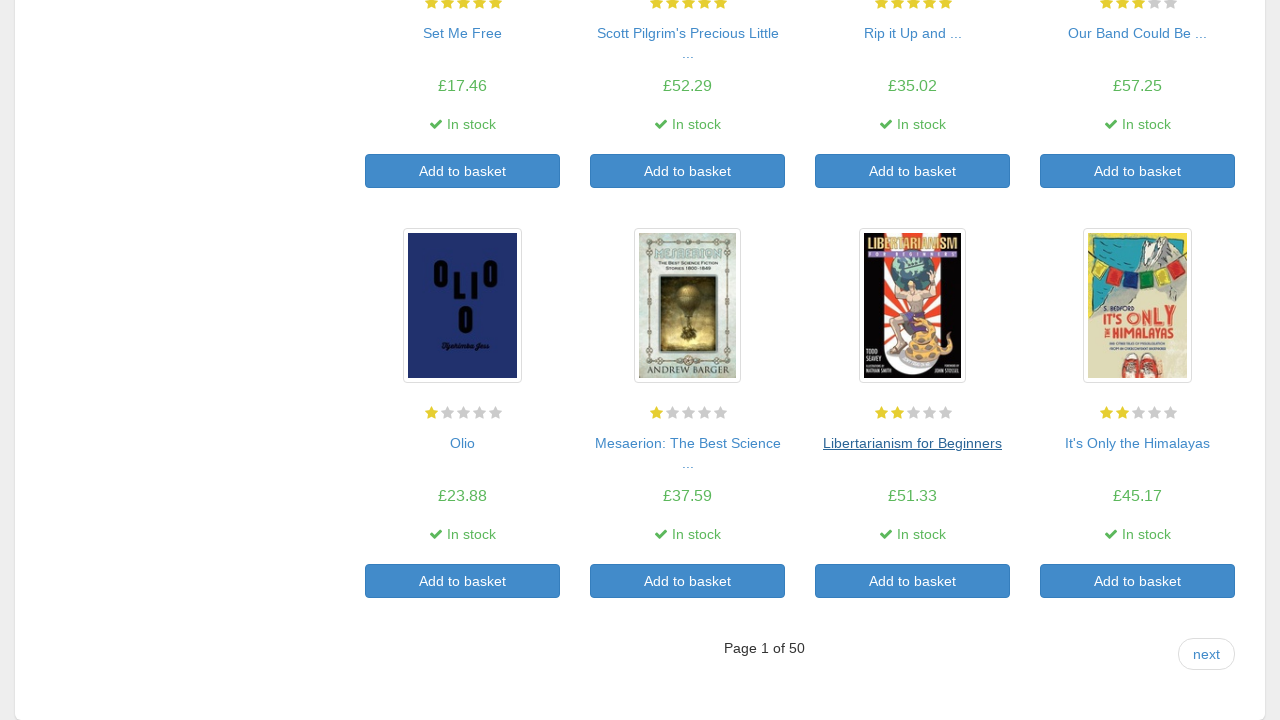

Clicked on book title 20 at (1138, 443) on a >> nth=92
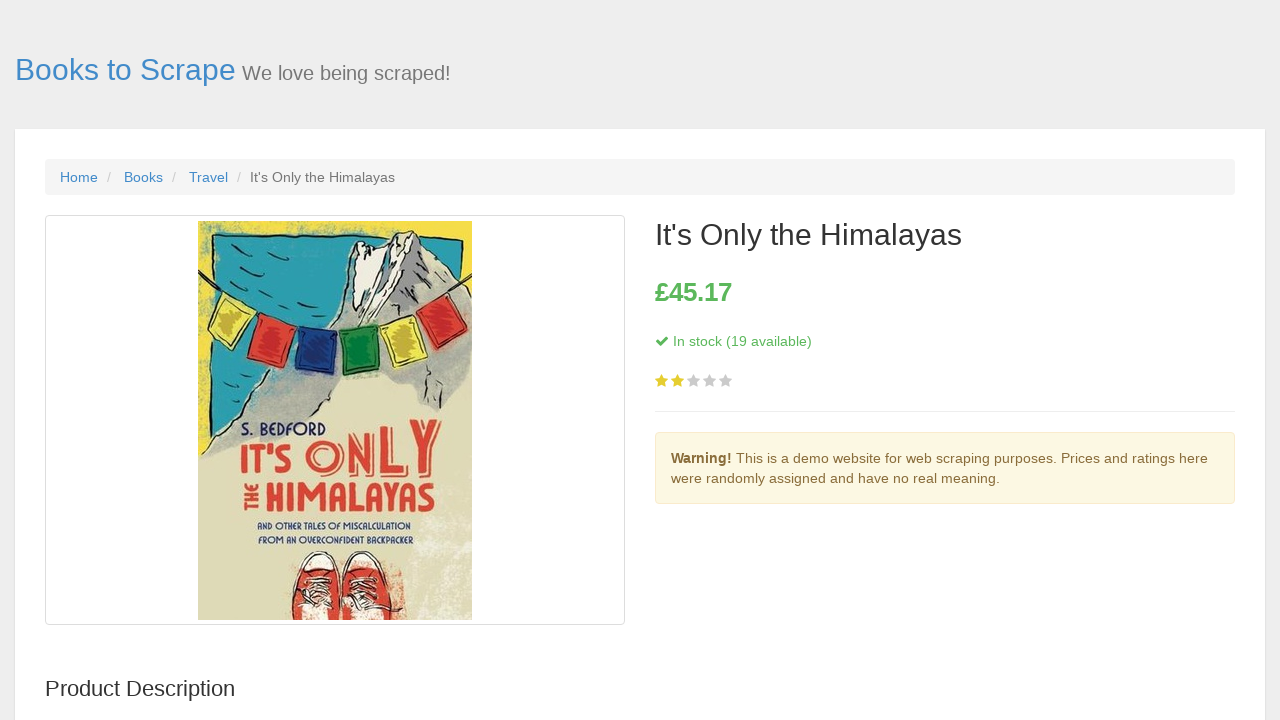

Stock information loaded for book 20
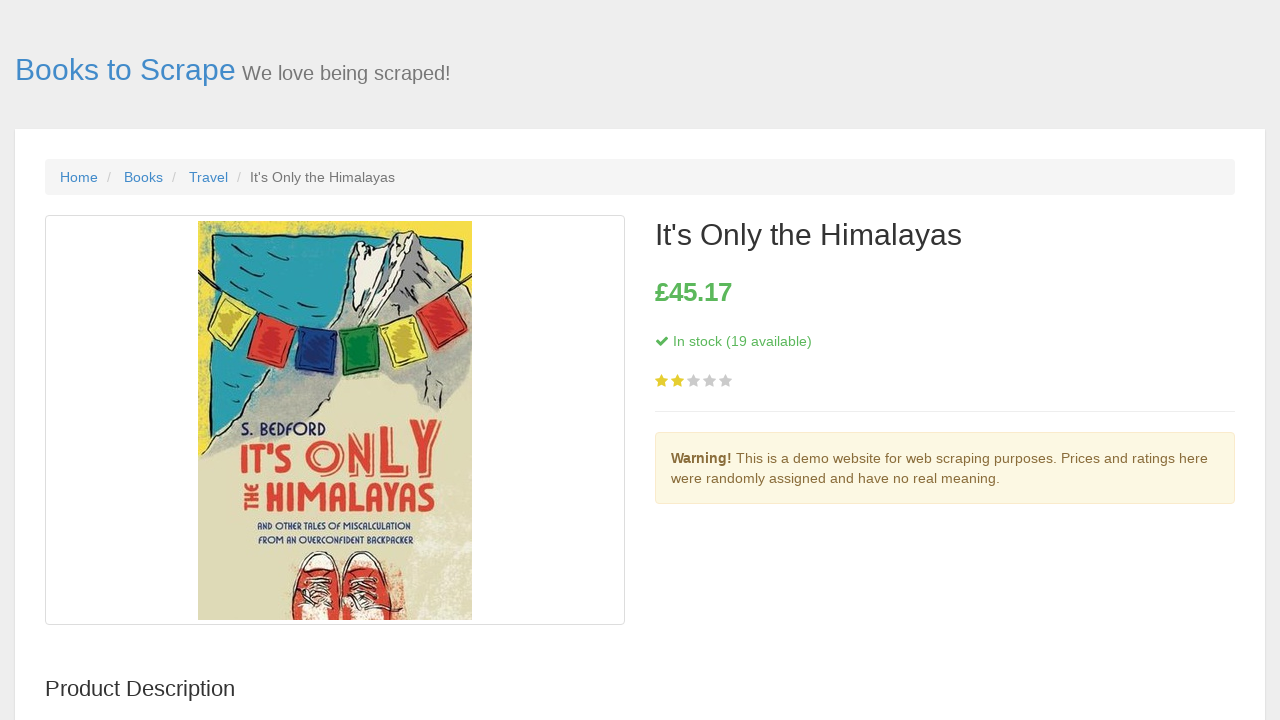

Navigated back to main page from book 20
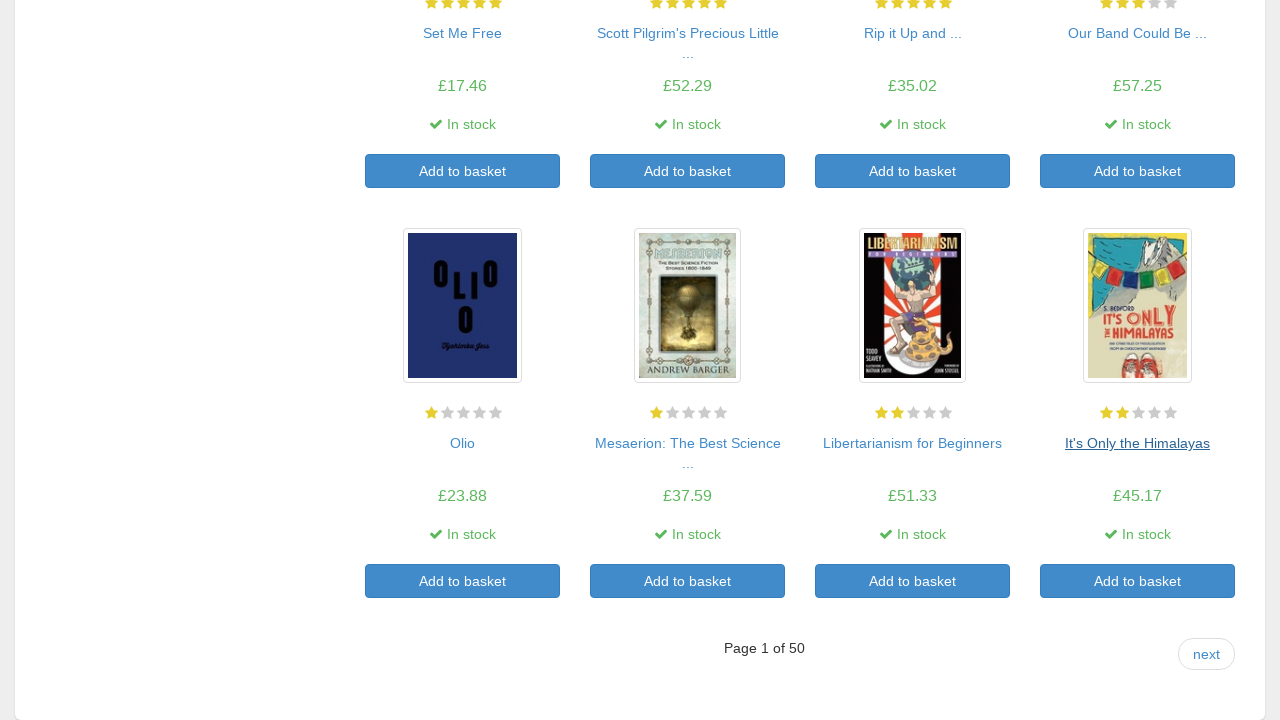

Book listings reloaded on main page
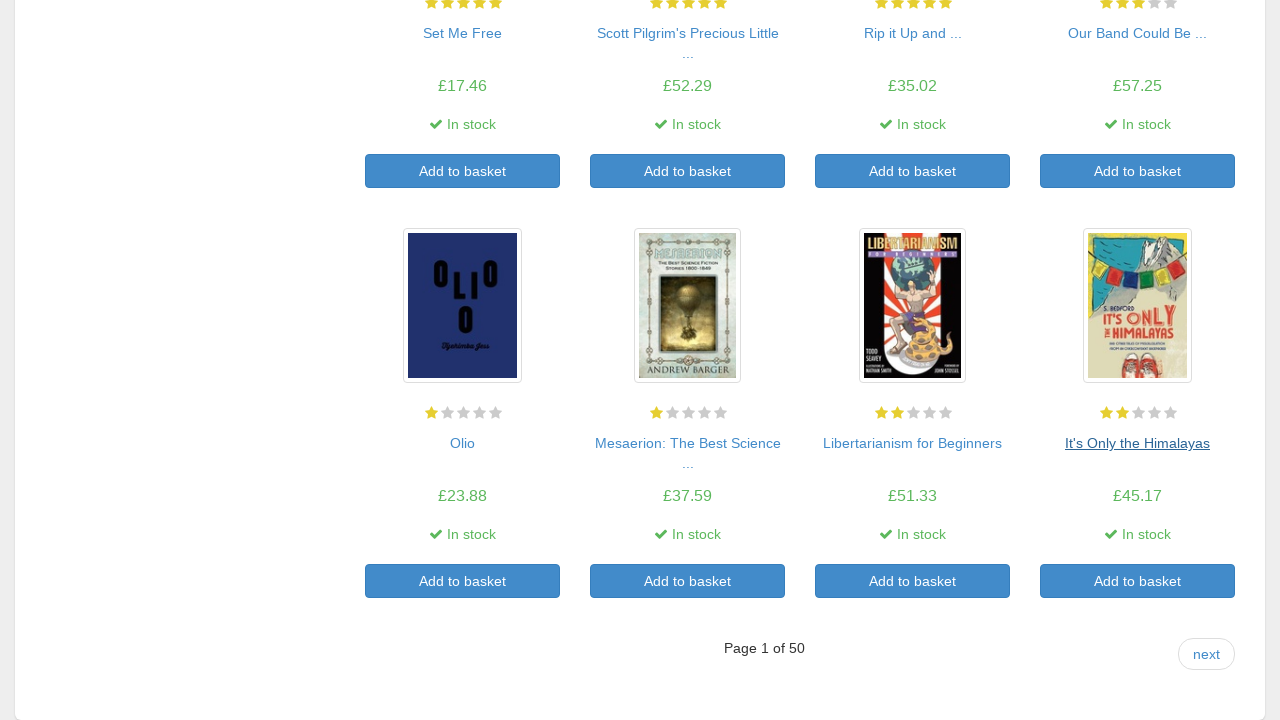

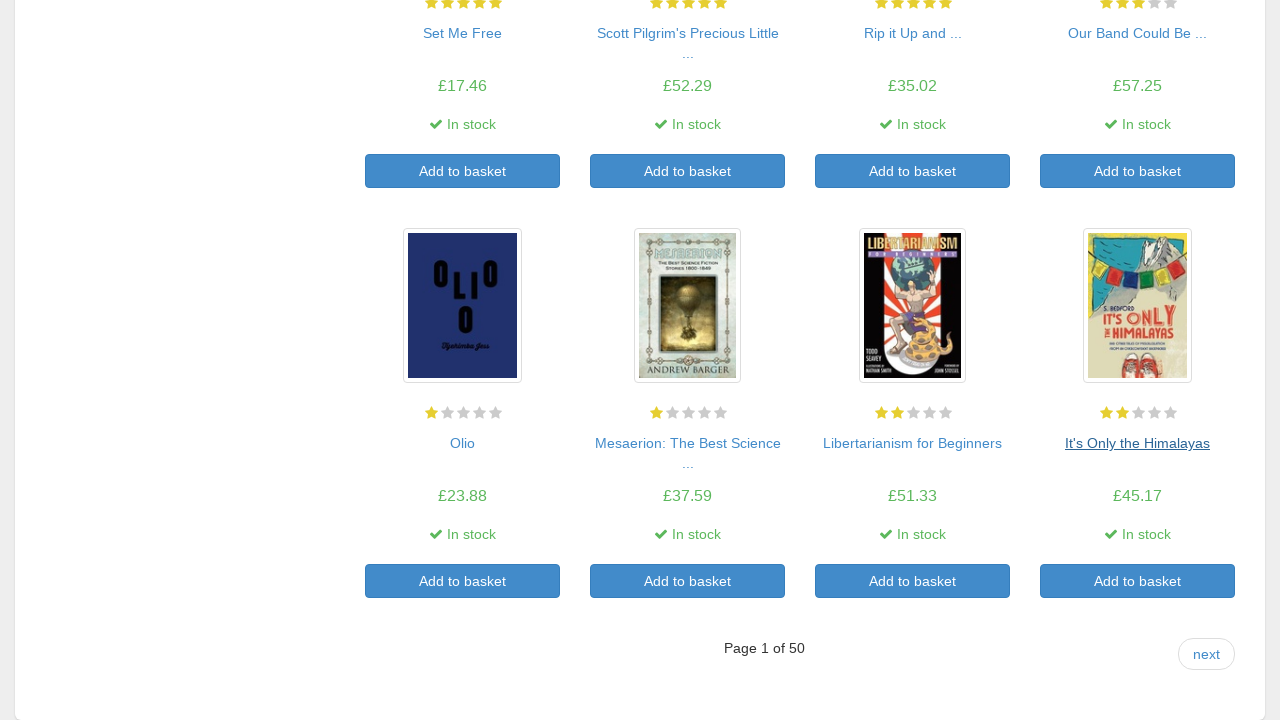